Tests clicking through all answer options for each question in the quiz by iterating through questions and clicking all radio button answers

Starting URL: https://draffelberg.github.io/QuizMaster/

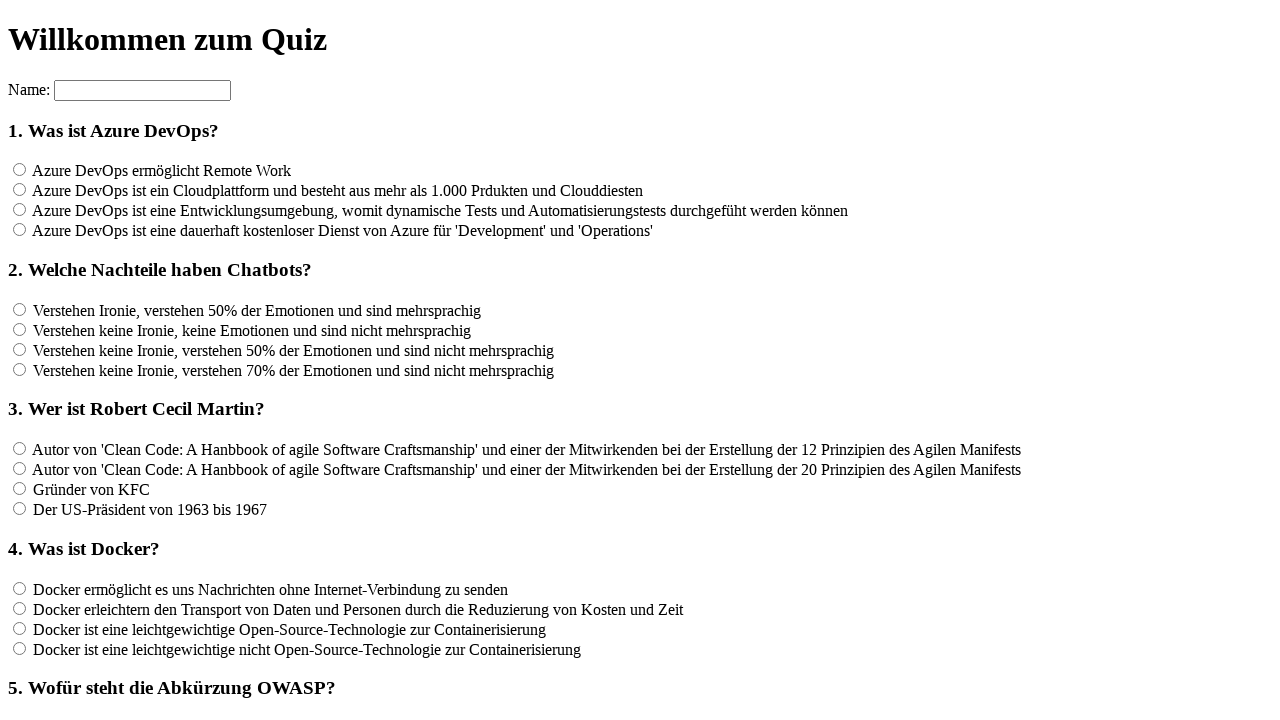

Waited for questions to load (h3 selector found)
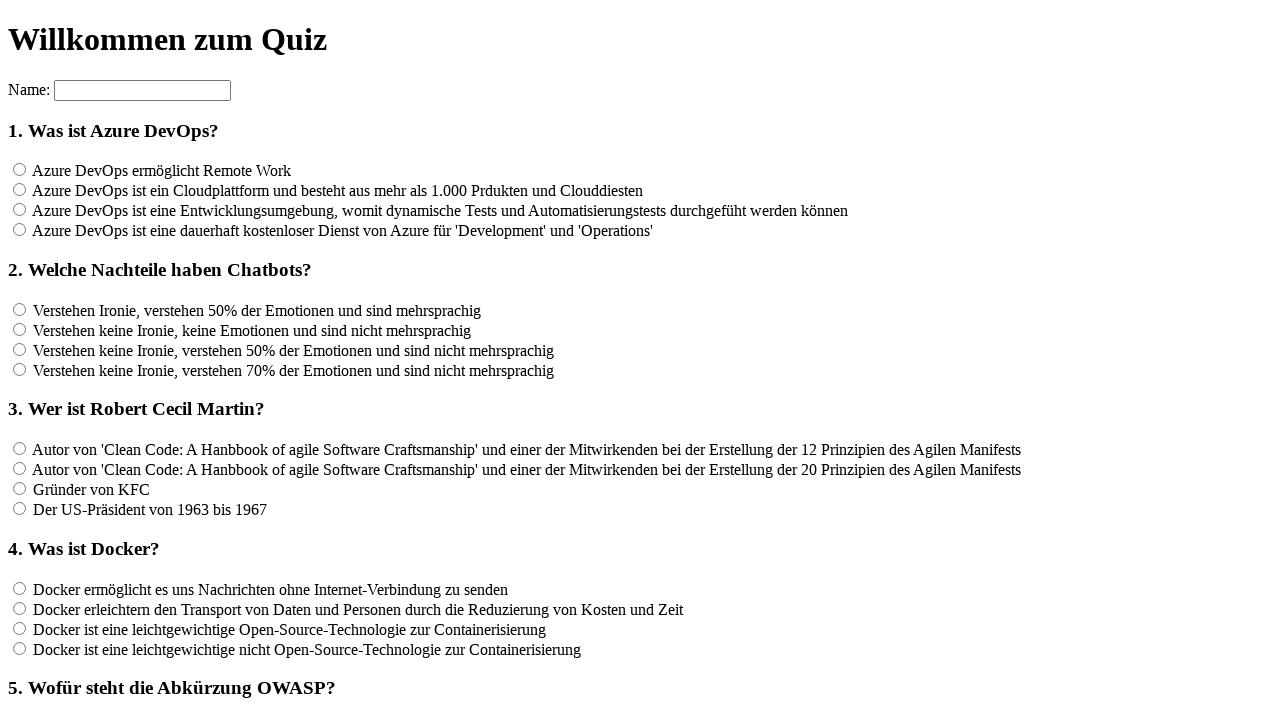

Located all questions - found 12 questions
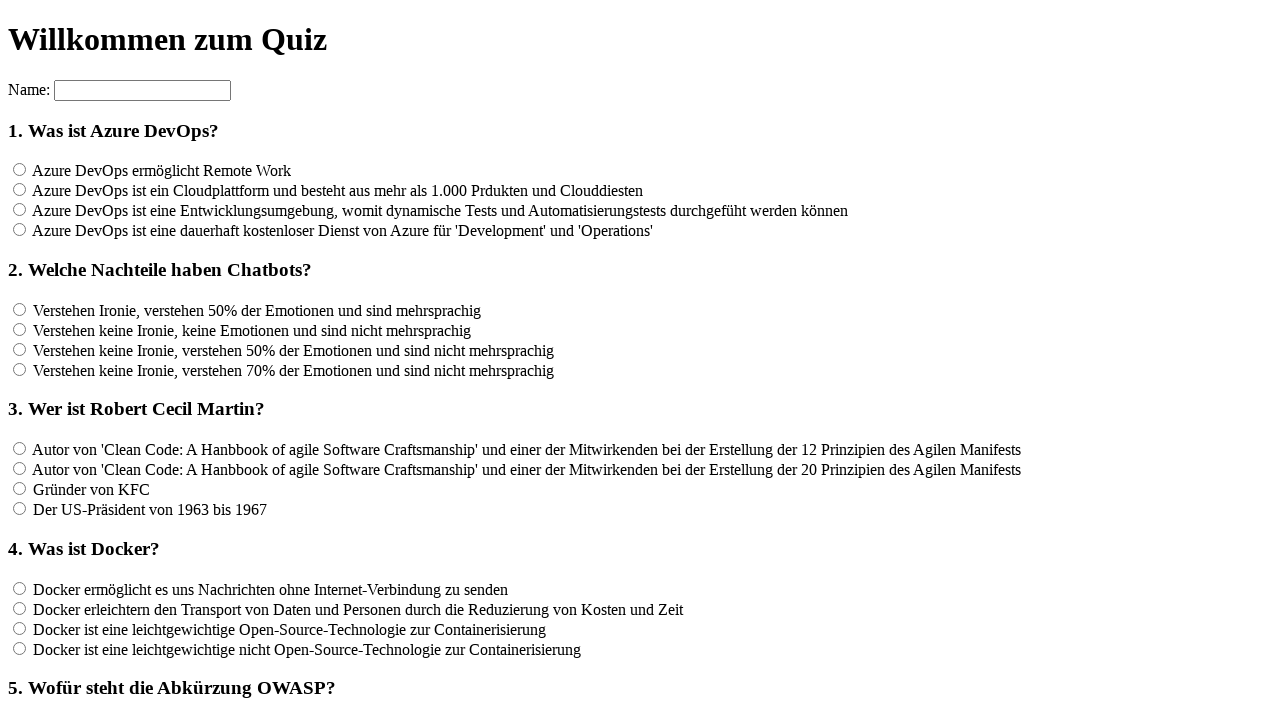

Located all answer options for question 1 - found 4 answers
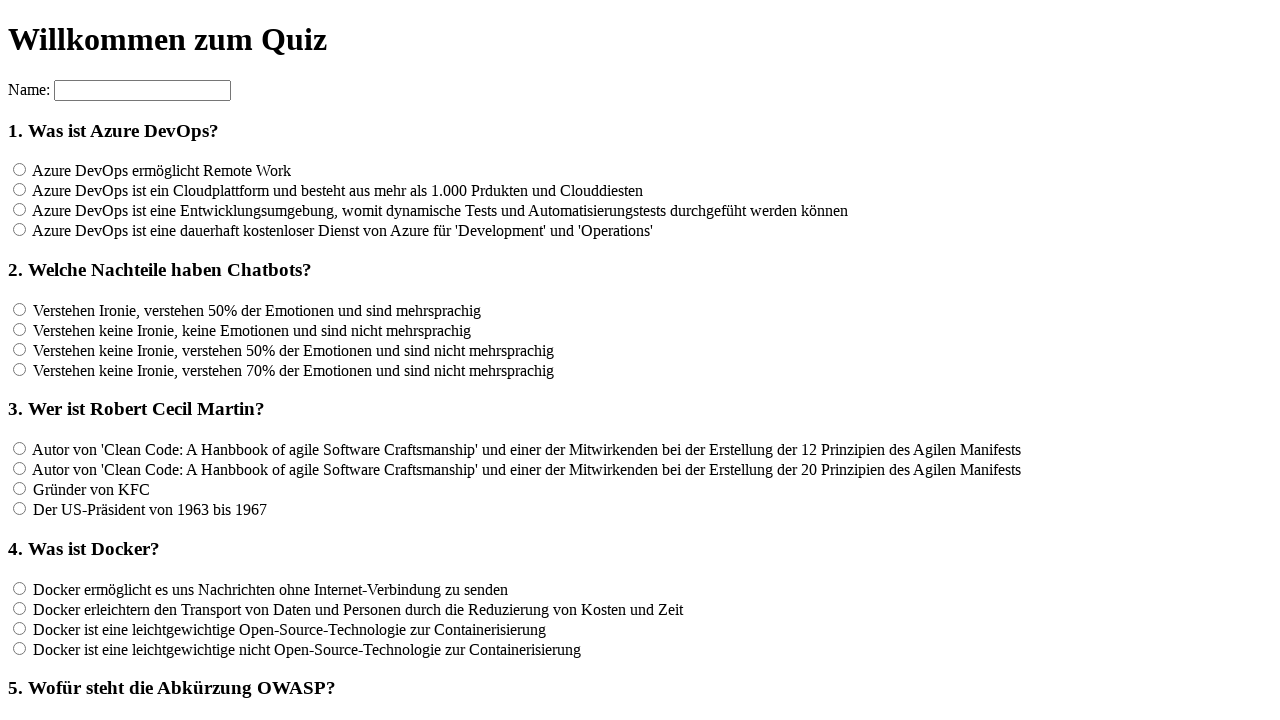

Clicked an answer option for question 1 at (20, 170) on input[name='rf1'] >> nth=0
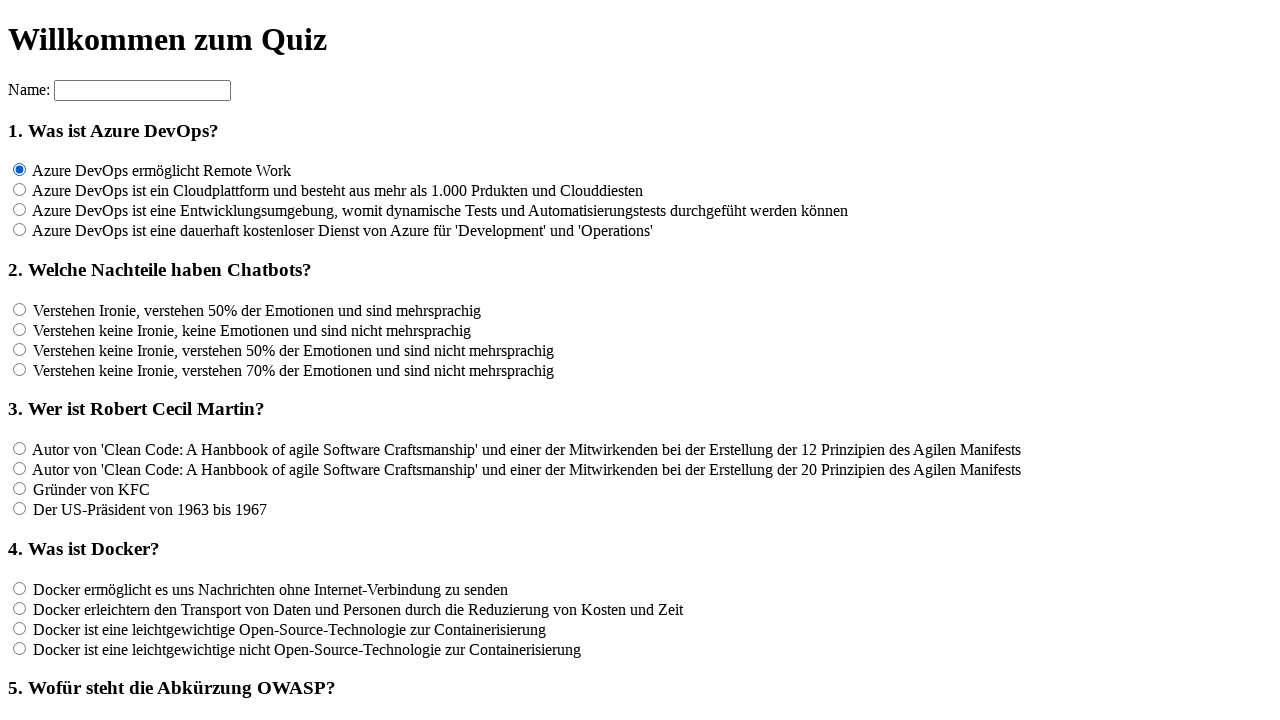

Waited 100ms for UI update
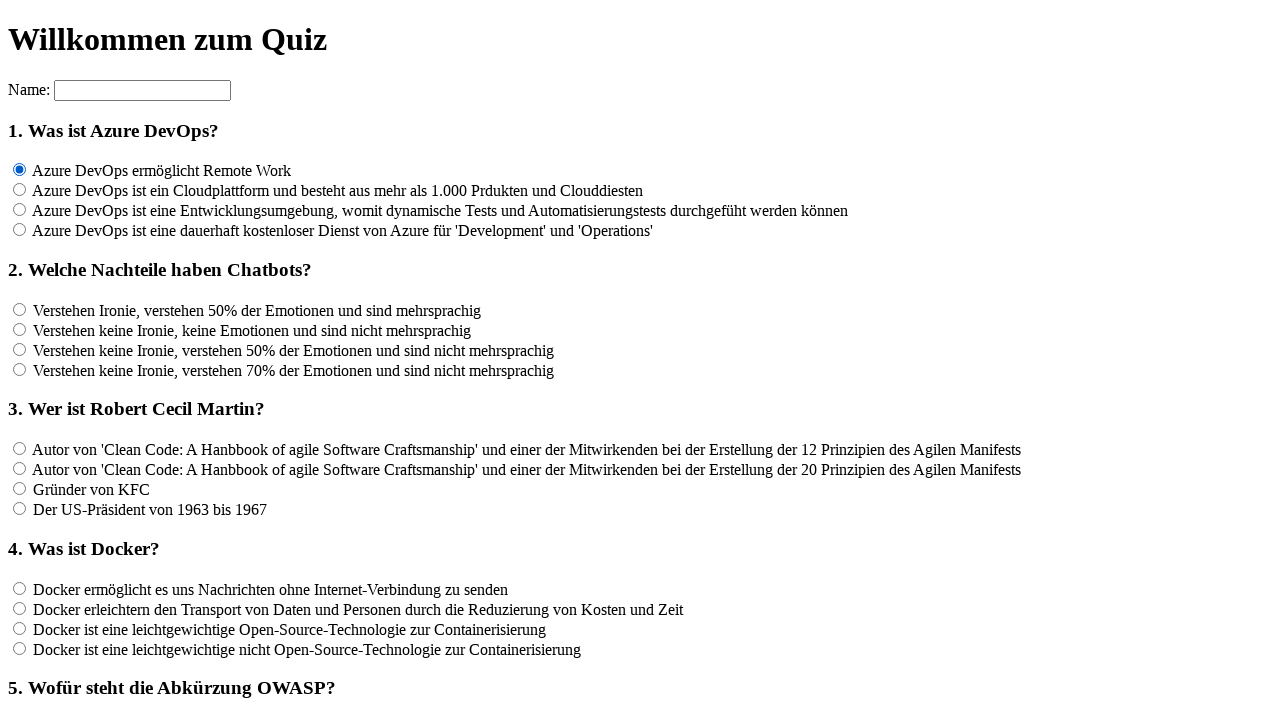

Clicked an answer option for question 1 at (20, 190) on input[name='rf1'] >> nth=1
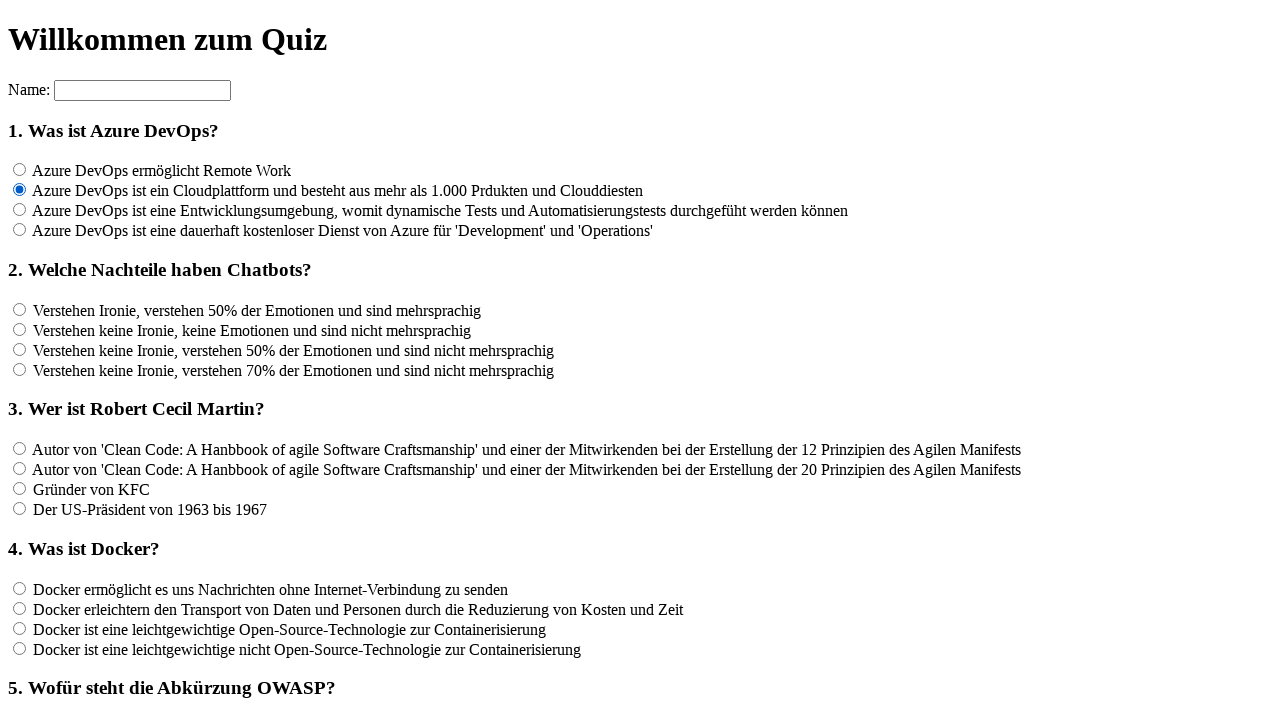

Waited 100ms for UI update
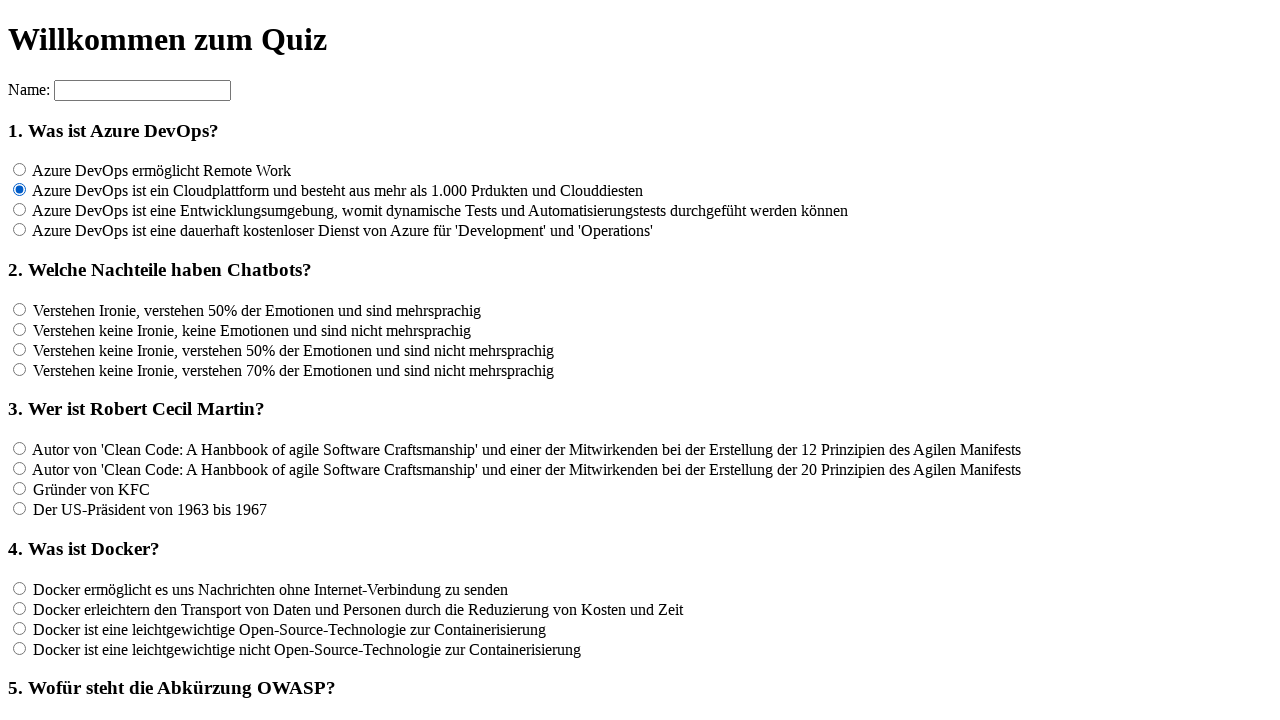

Clicked an answer option for question 1 at (20, 210) on input[name='rf1'] >> nth=2
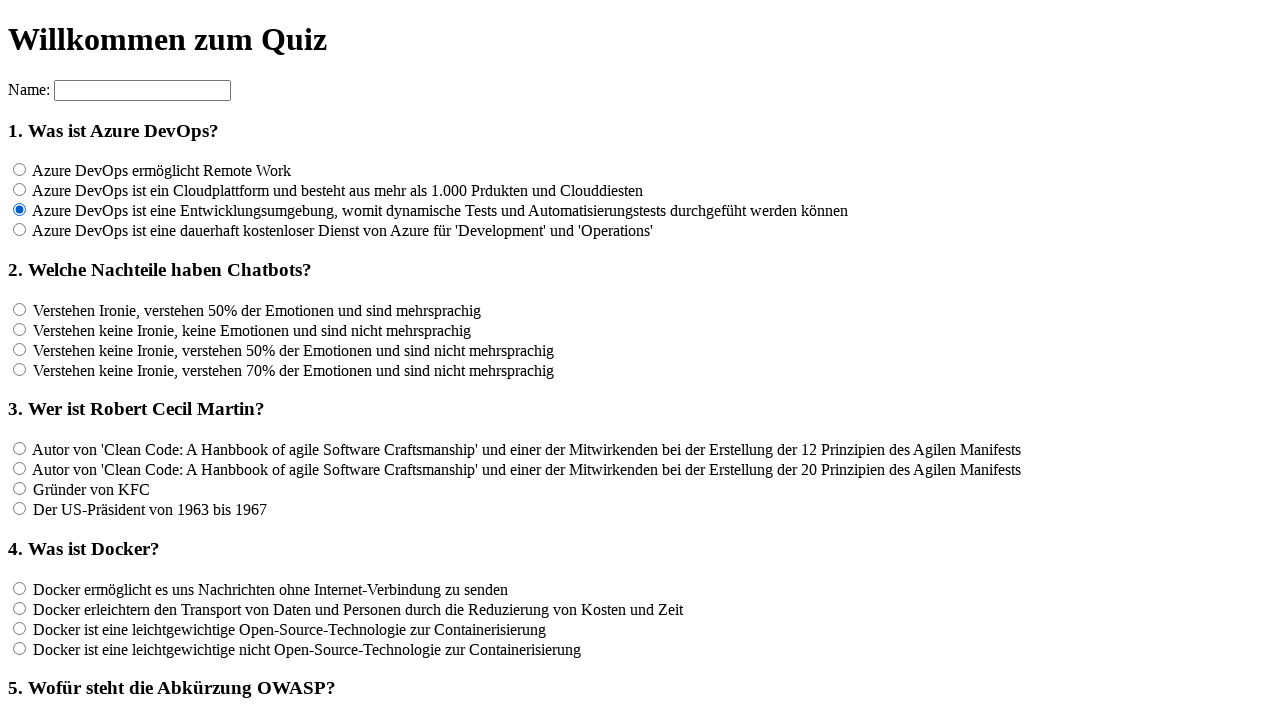

Waited 100ms for UI update
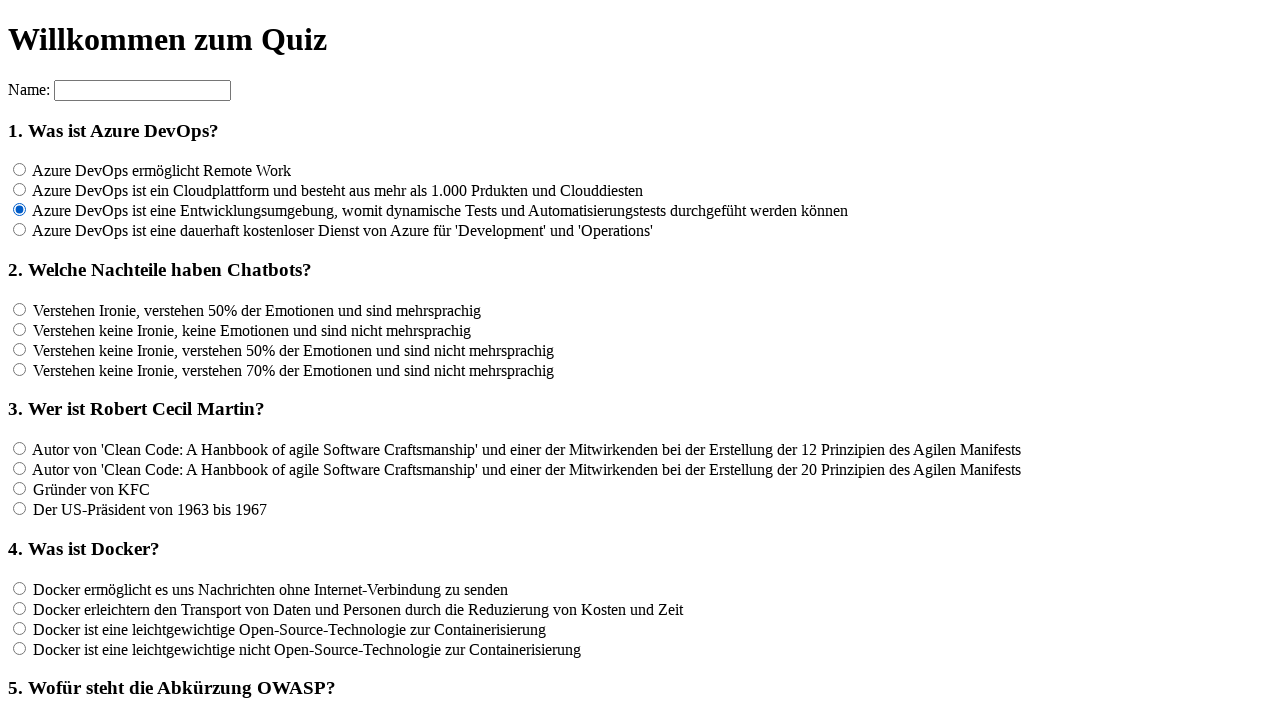

Clicked an answer option for question 1 at (20, 230) on input[name='rf1'] >> nth=3
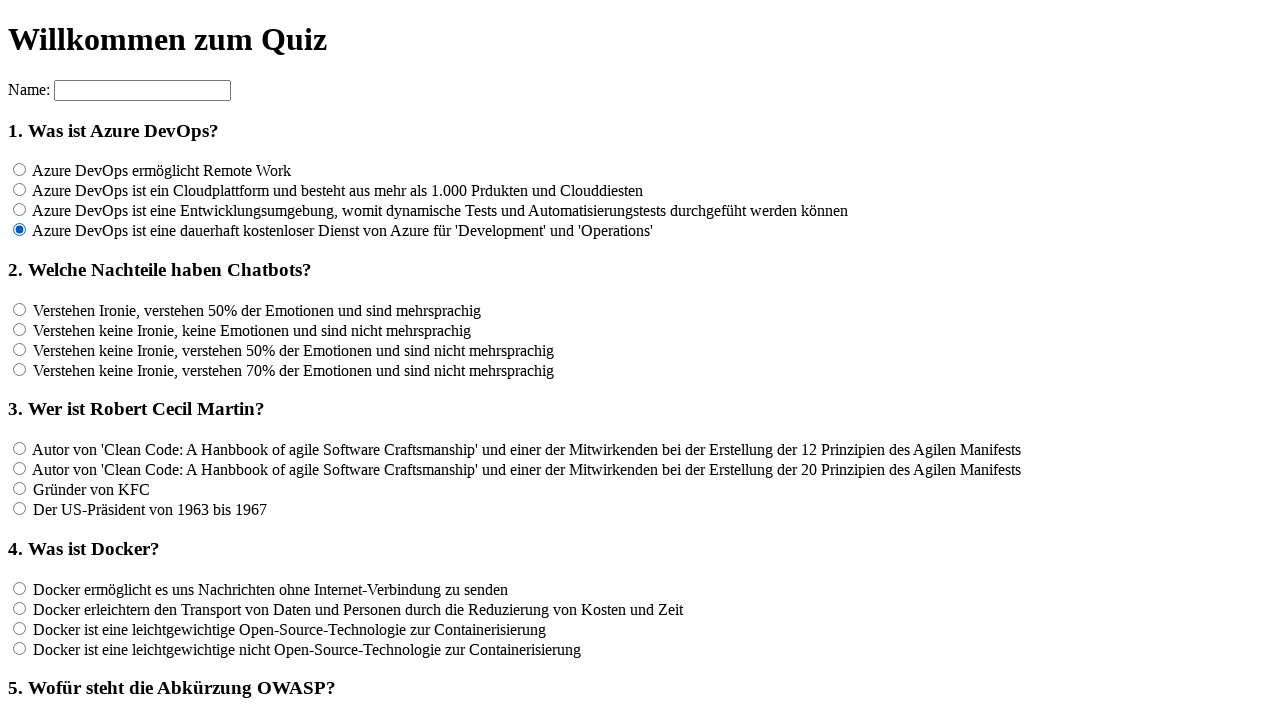

Waited 100ms for UI update
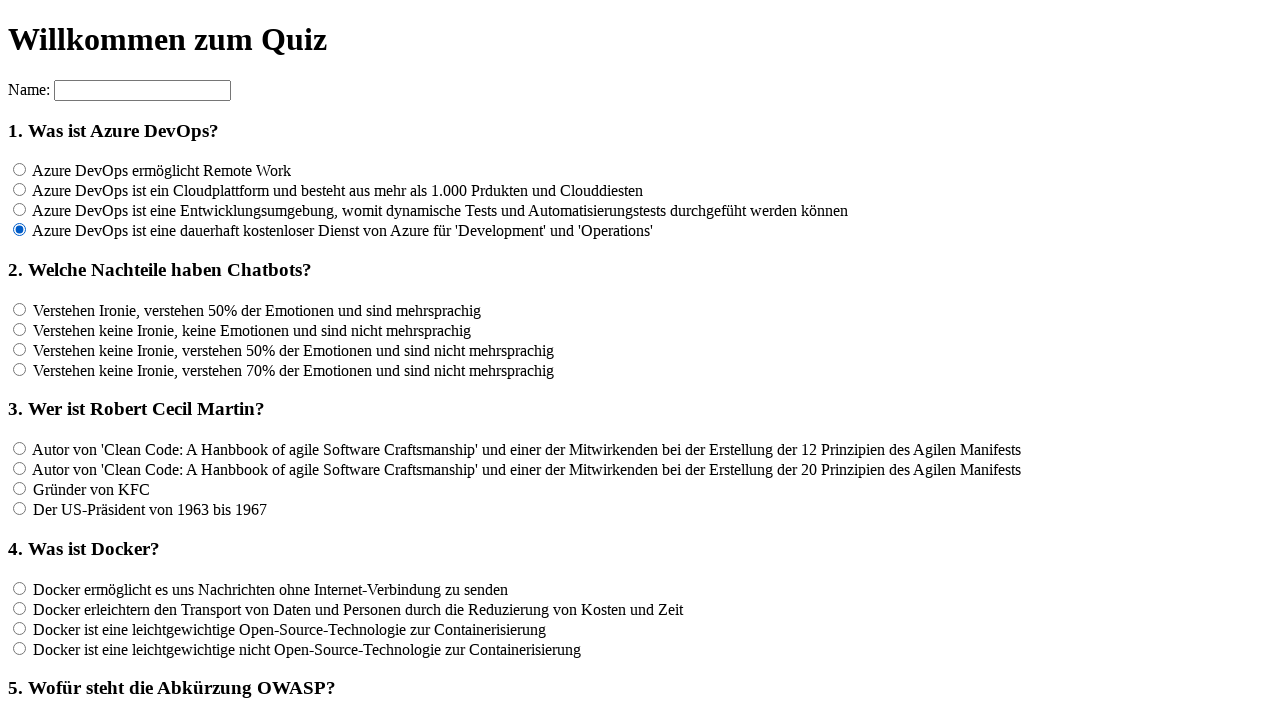

Located all answer options for question 2 - found 4 answers
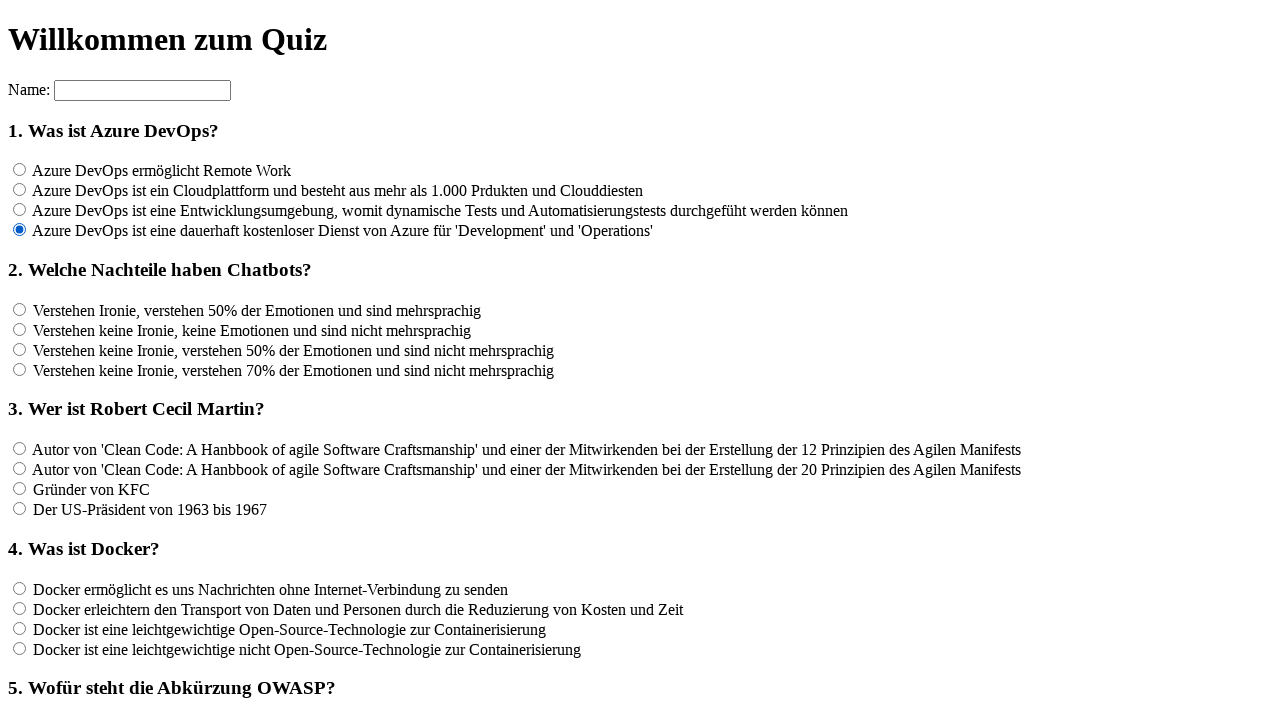

Clicked an answer option for question 2 at (20, 309) on input[name='rf2'] >> nth=0
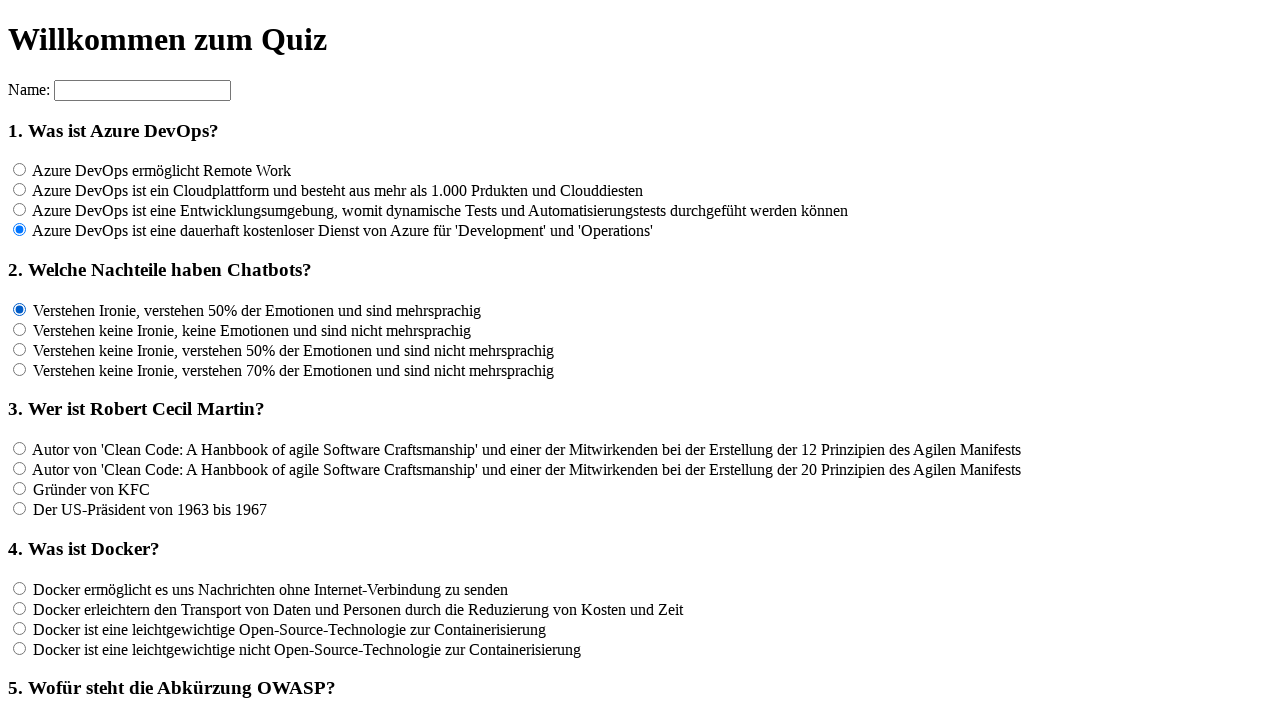

Waited 100ms for UI update
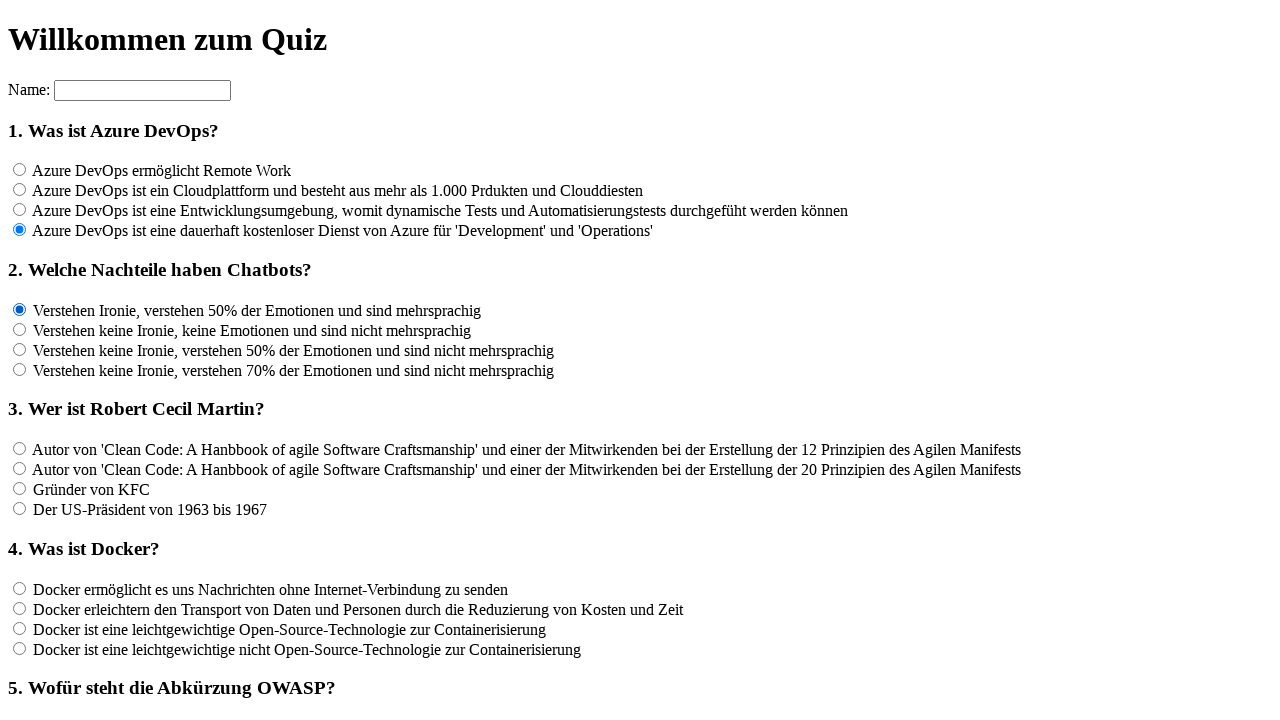

Clicked an answer option for question 2 at (20, 329) on input[name='rf2'] >> nth=1
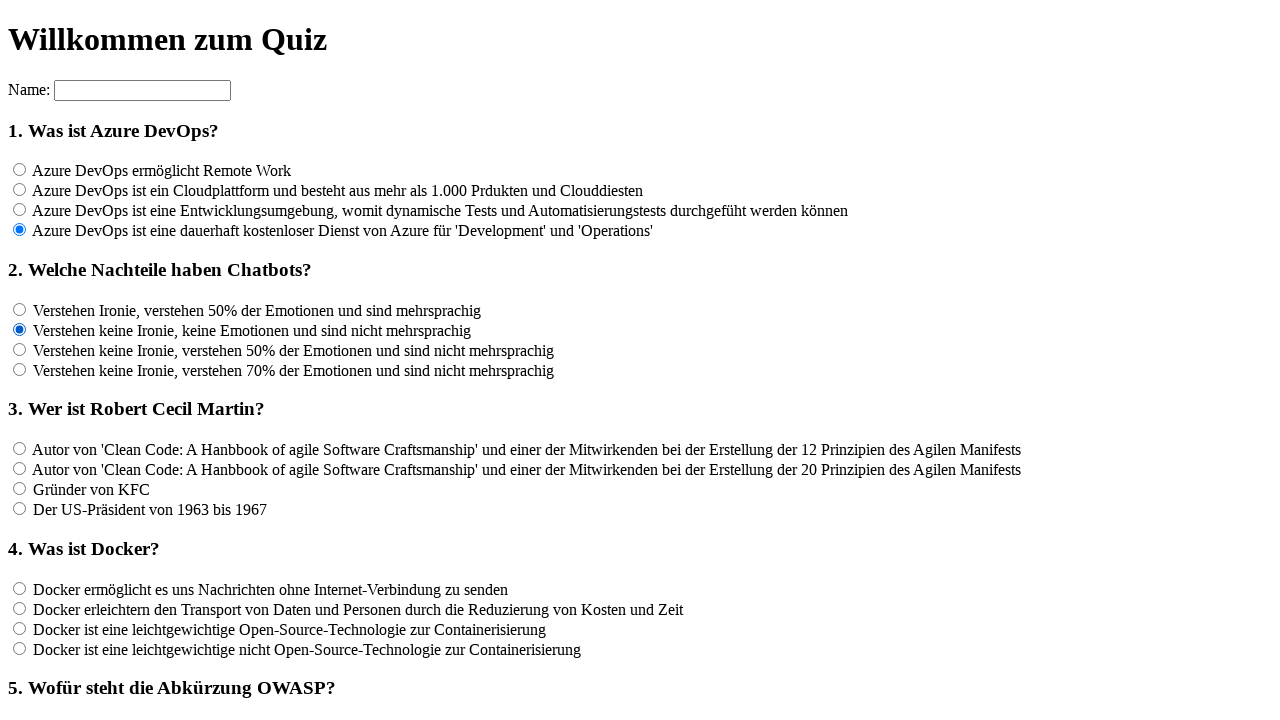

Waited 100ms for UI update
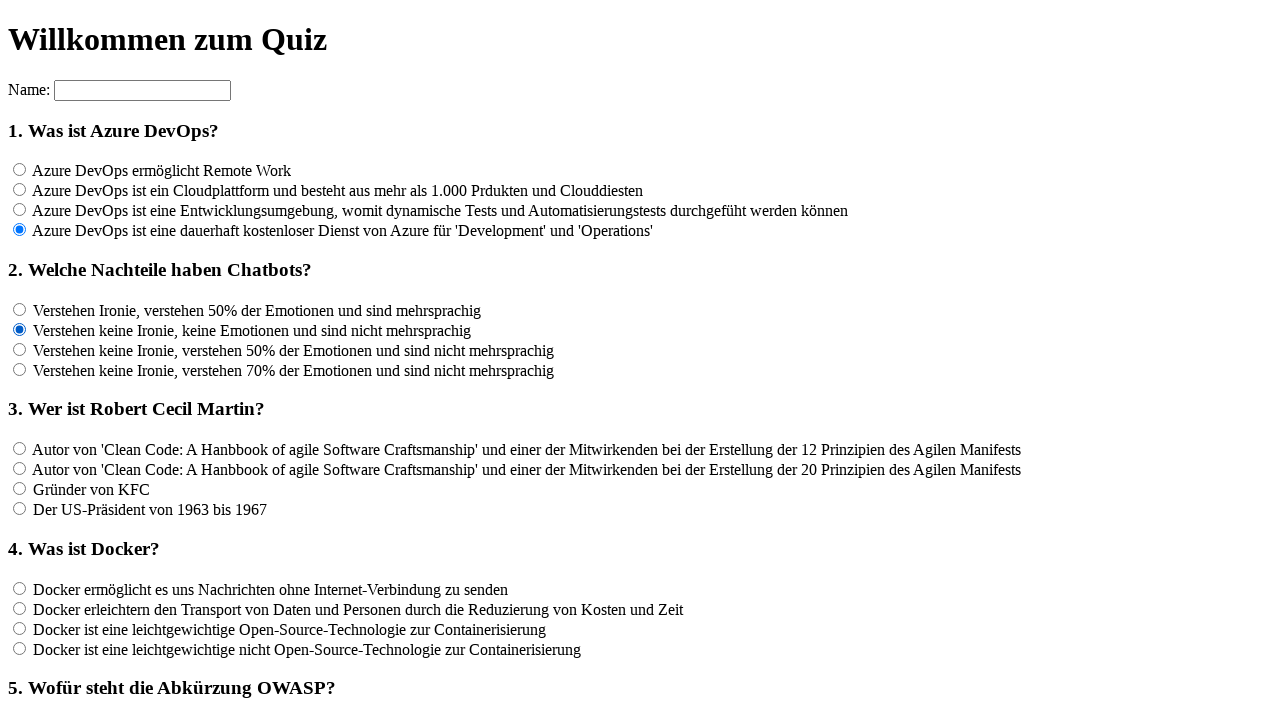

Clicked an answer option for question 2 at (20, 349) on input[name='rf2'] >> nth=2
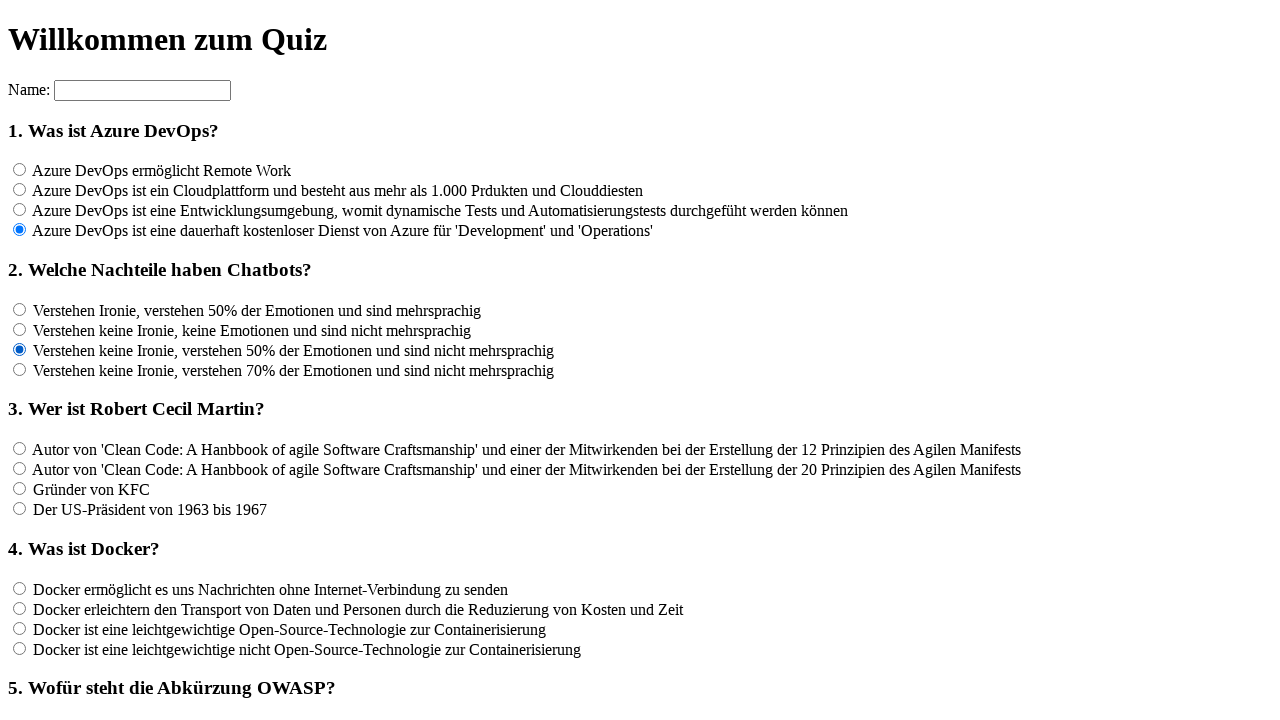

Waited 100ms for UI update
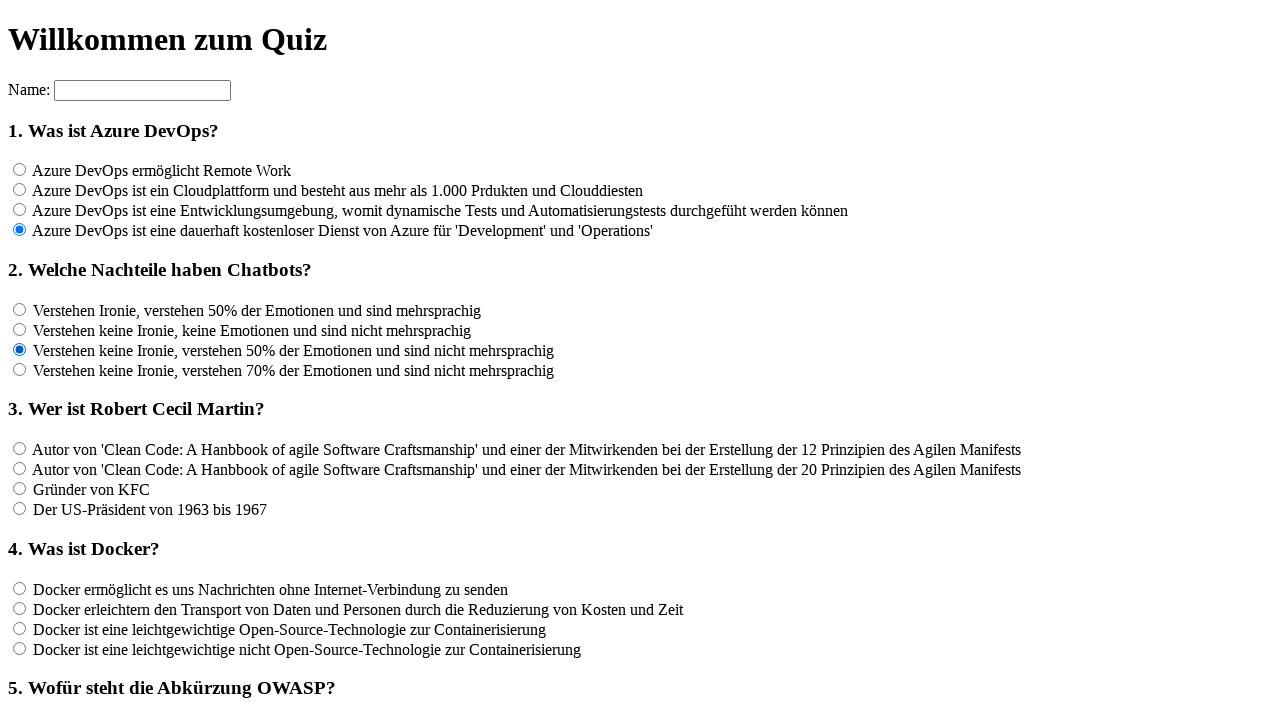

Clicked an answer option for question 2 at (20, 369) on input[name='rf2'] >> nth=3
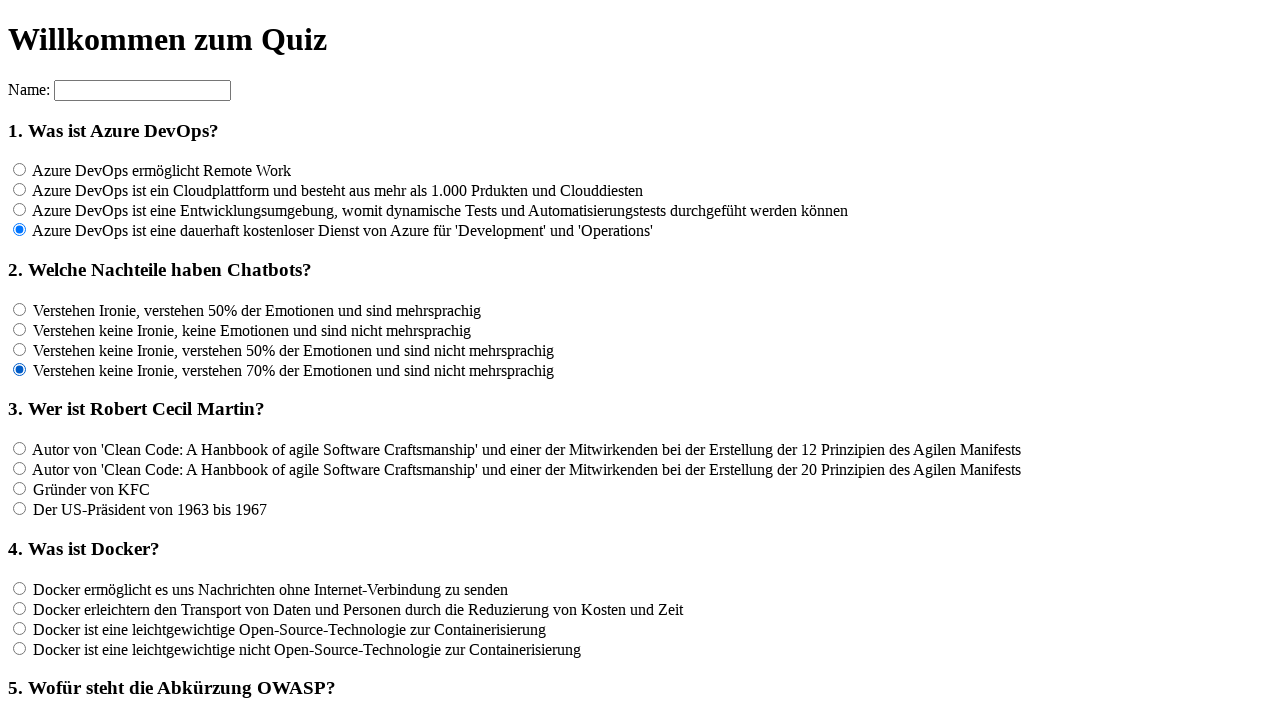

Waited 100ms for UI update
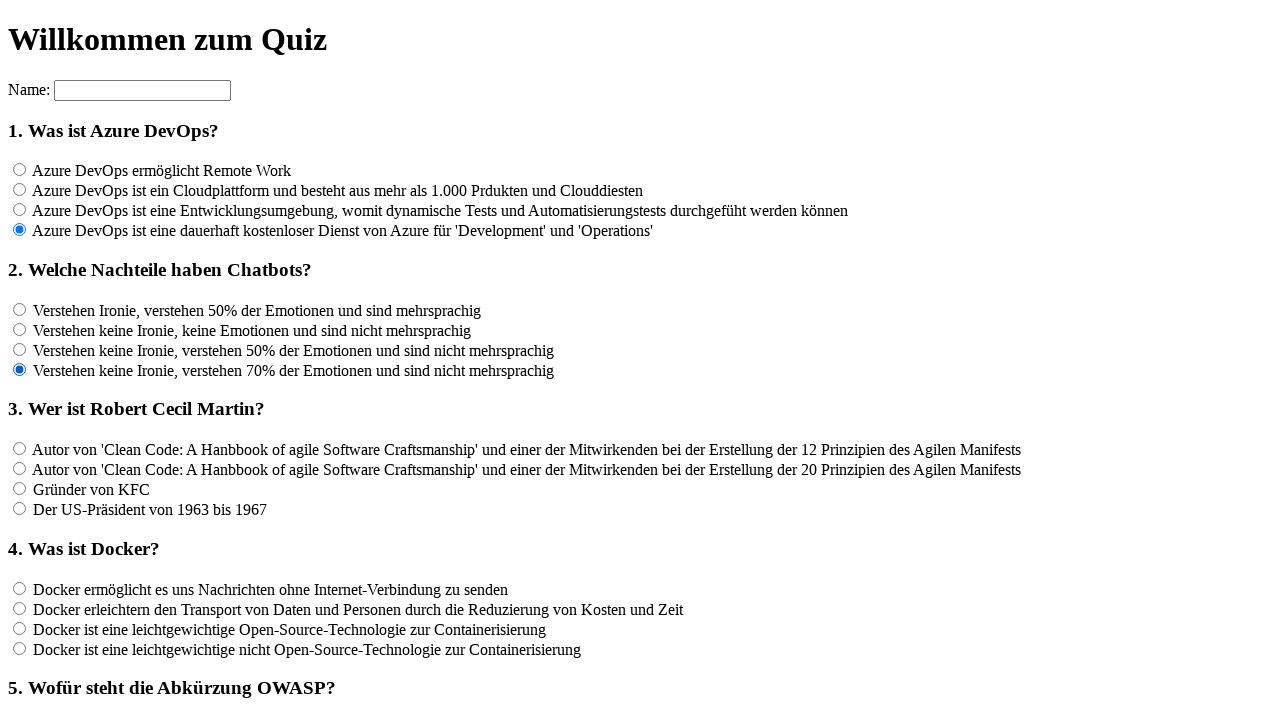

Located all answer options for question 3 - found 4 answers
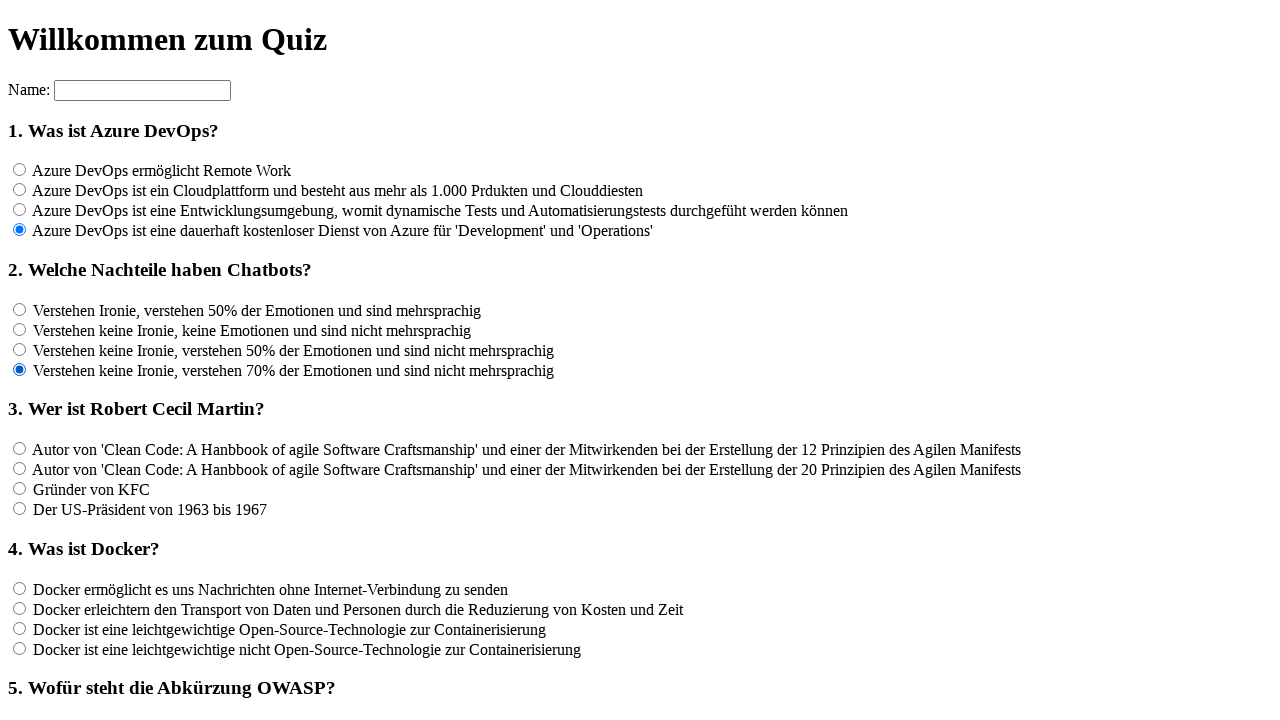

Clicked an answer option for question 3 at (20, 449) on input[name='rf3'] >> nth=0
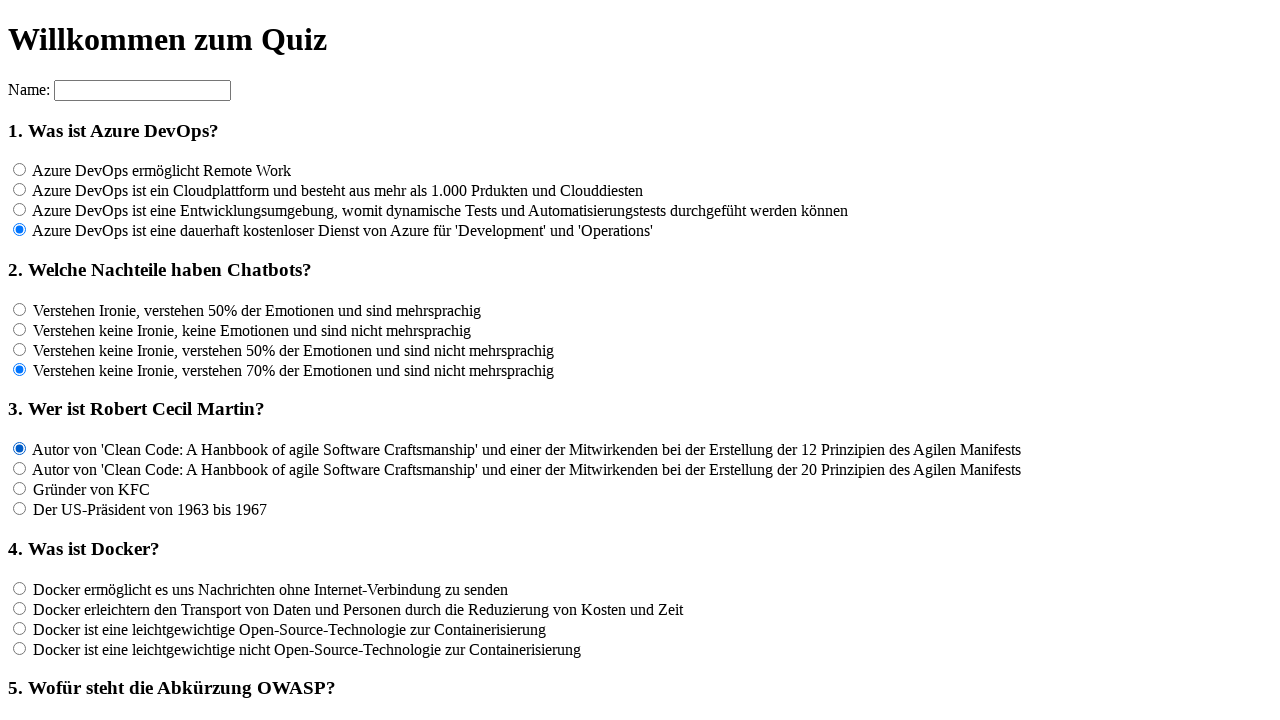

Waited 100ms for UI update
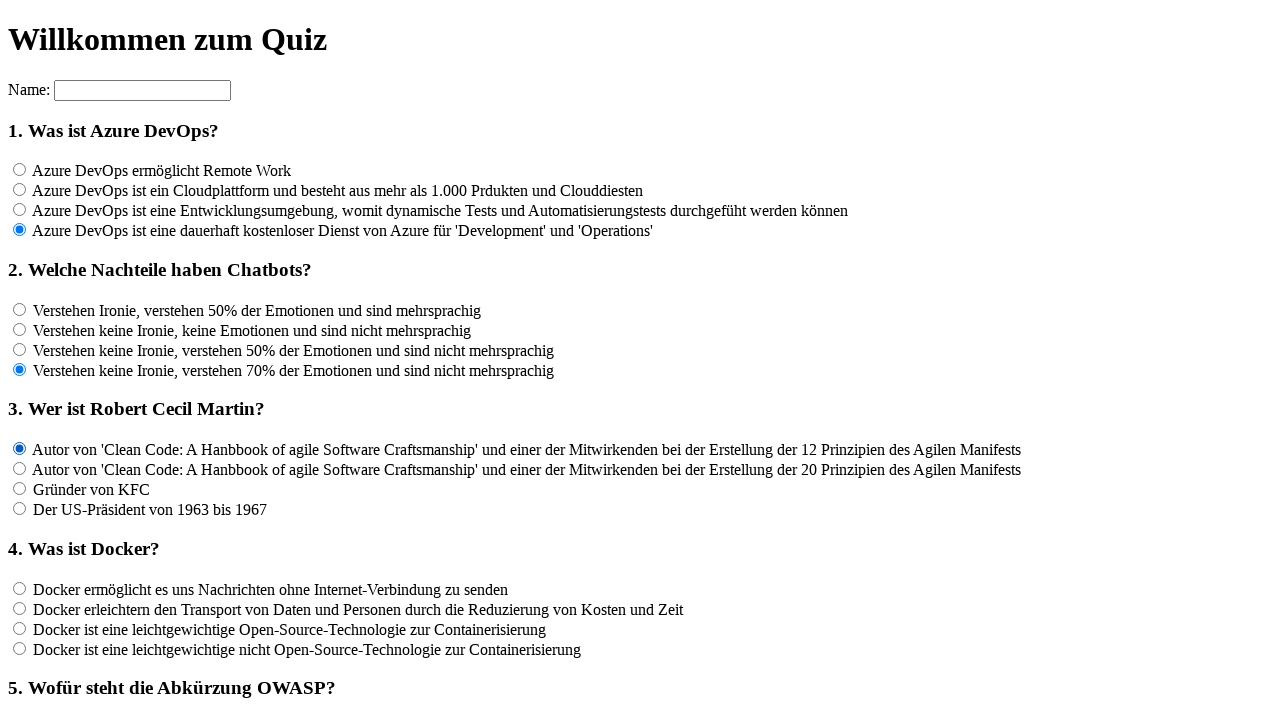

Clicked an answer option for question 3 at (20, 469) on input[name='rf3'] >> nth=1
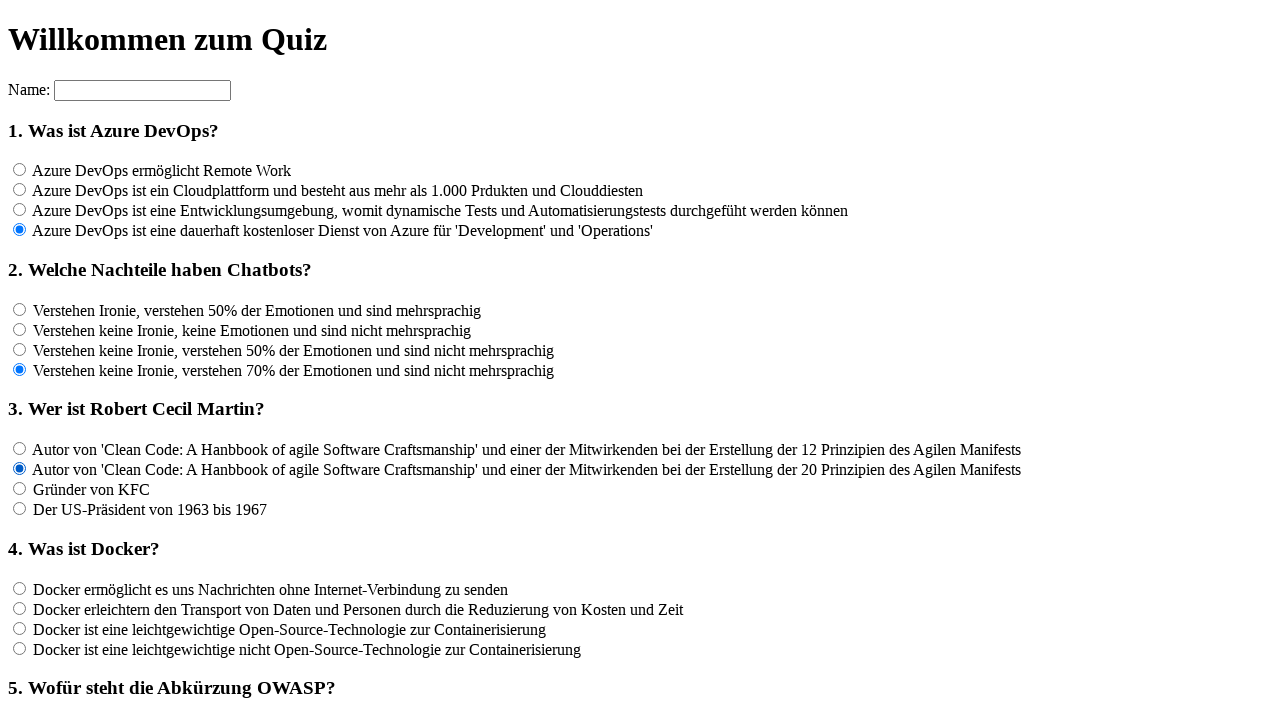

Waited 100ms for UI update
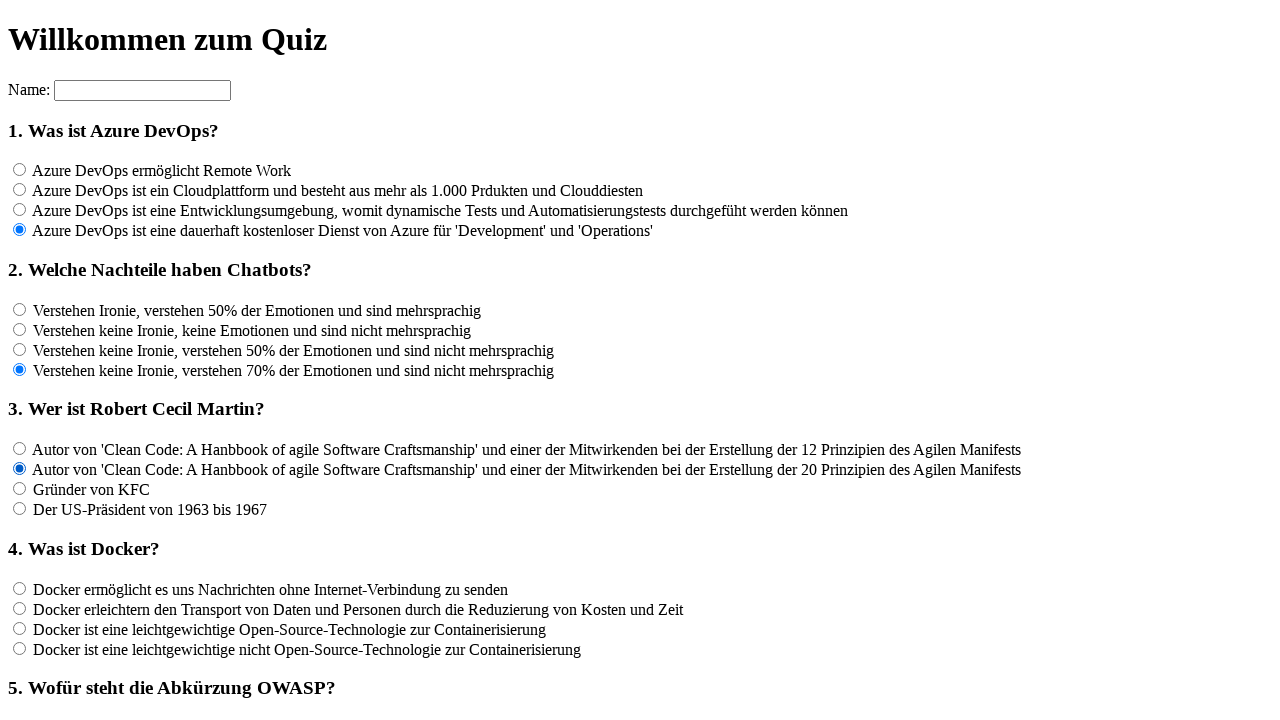

Clicked an answer option for question 3 at (20, 489) on input[name='rf3'] >> nth=2
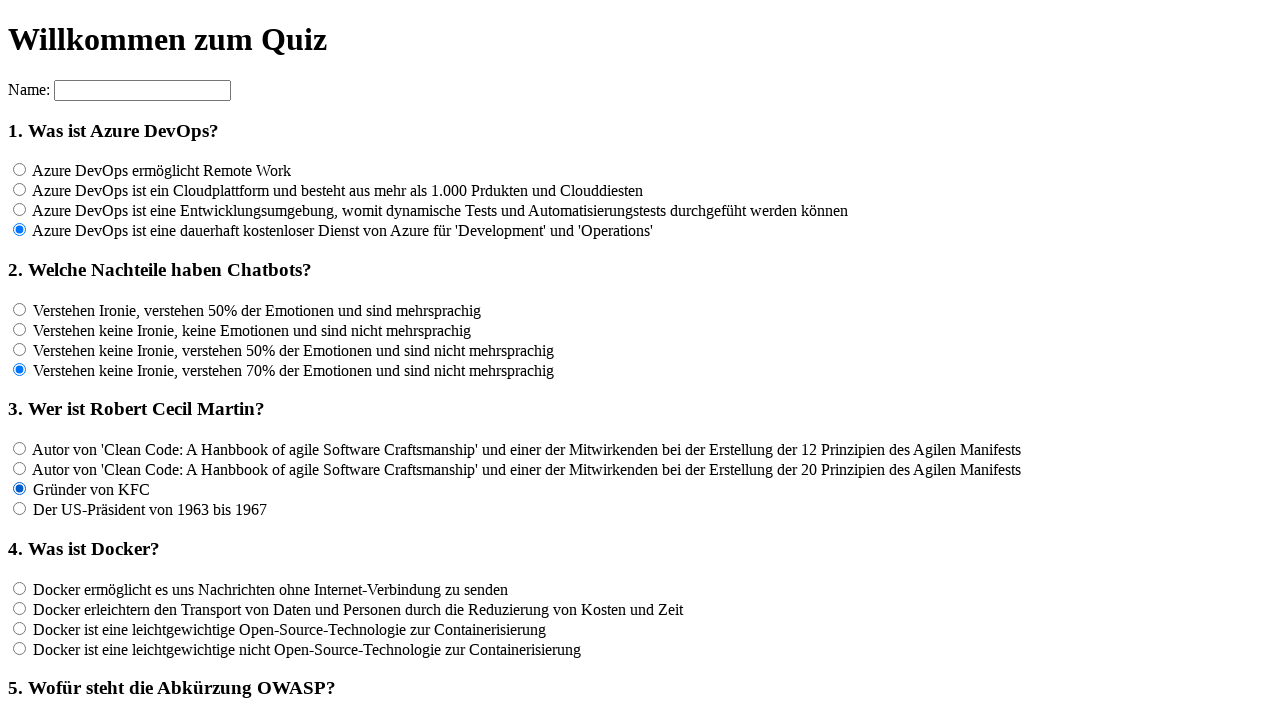

Waited 100ms for UI update
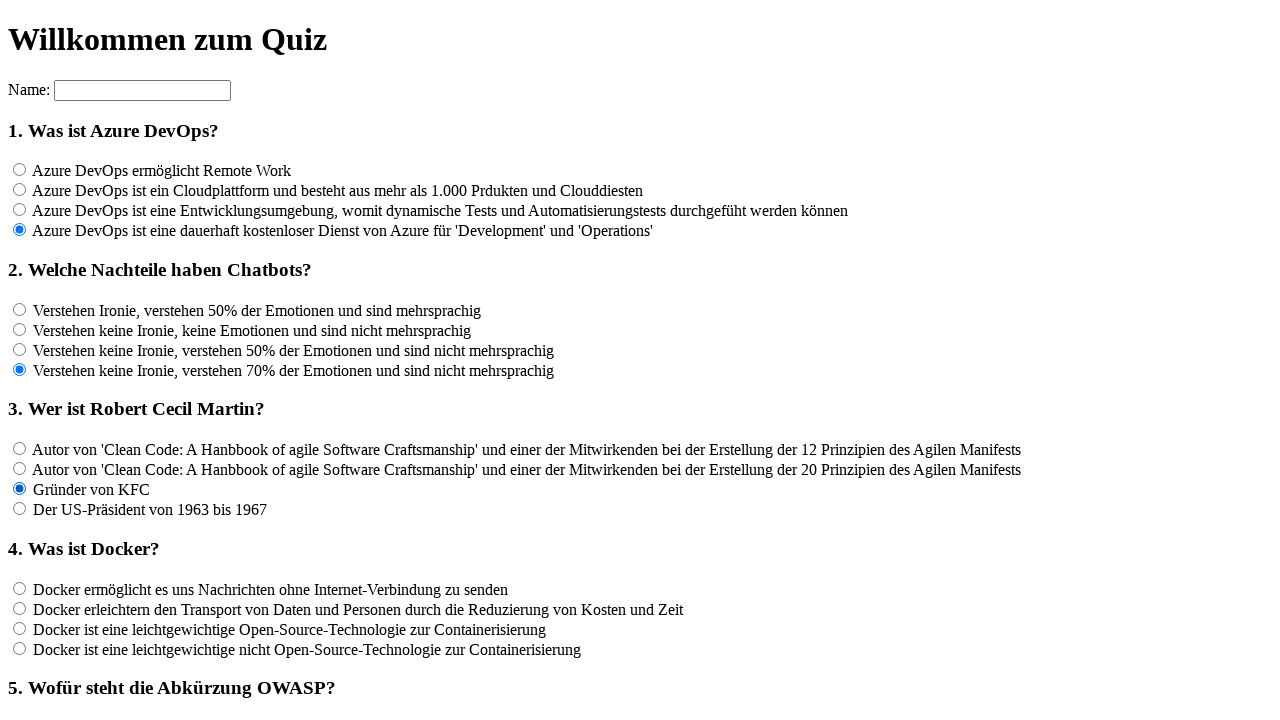

Clicked an answer option for question 3 at (20, 509) on input[name='rf3'] >> nth=3
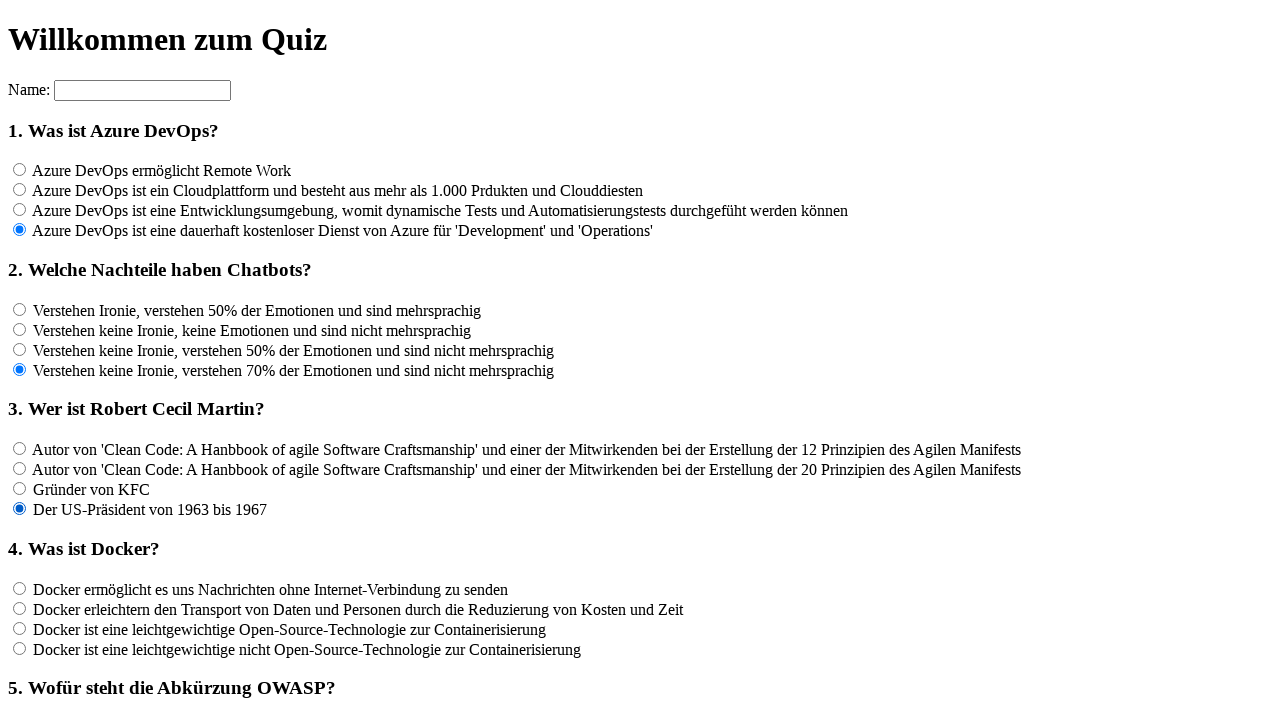

Waited 100ms for UI update
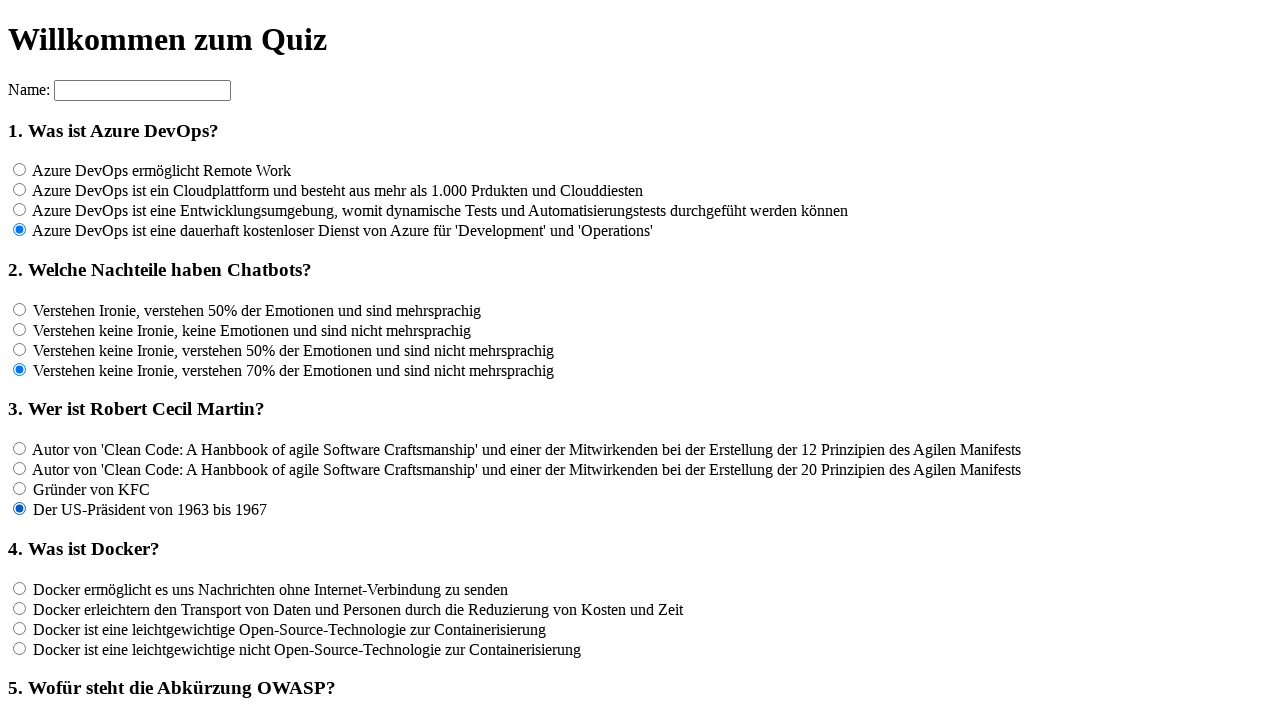

Located all answer options for question 4 - found 4 answers
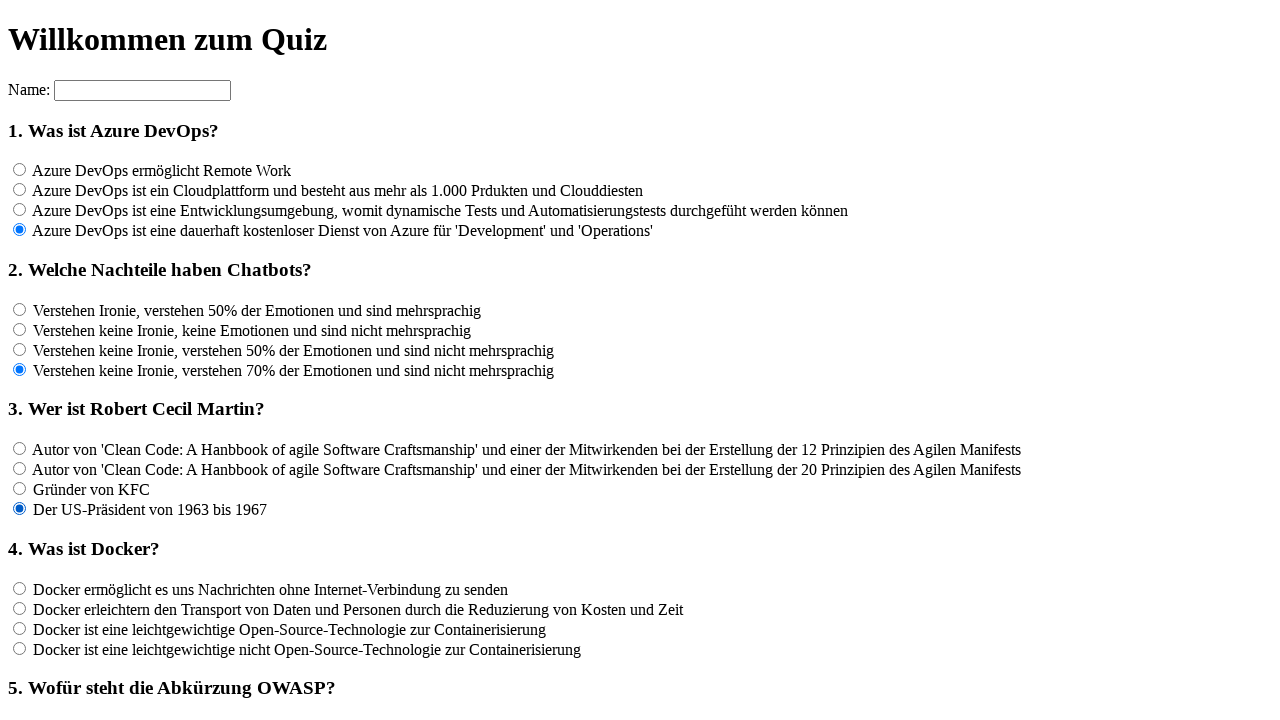

Clicked an answer option for question 4 at (20, 588) on input[name='rf4'] >> nth=0
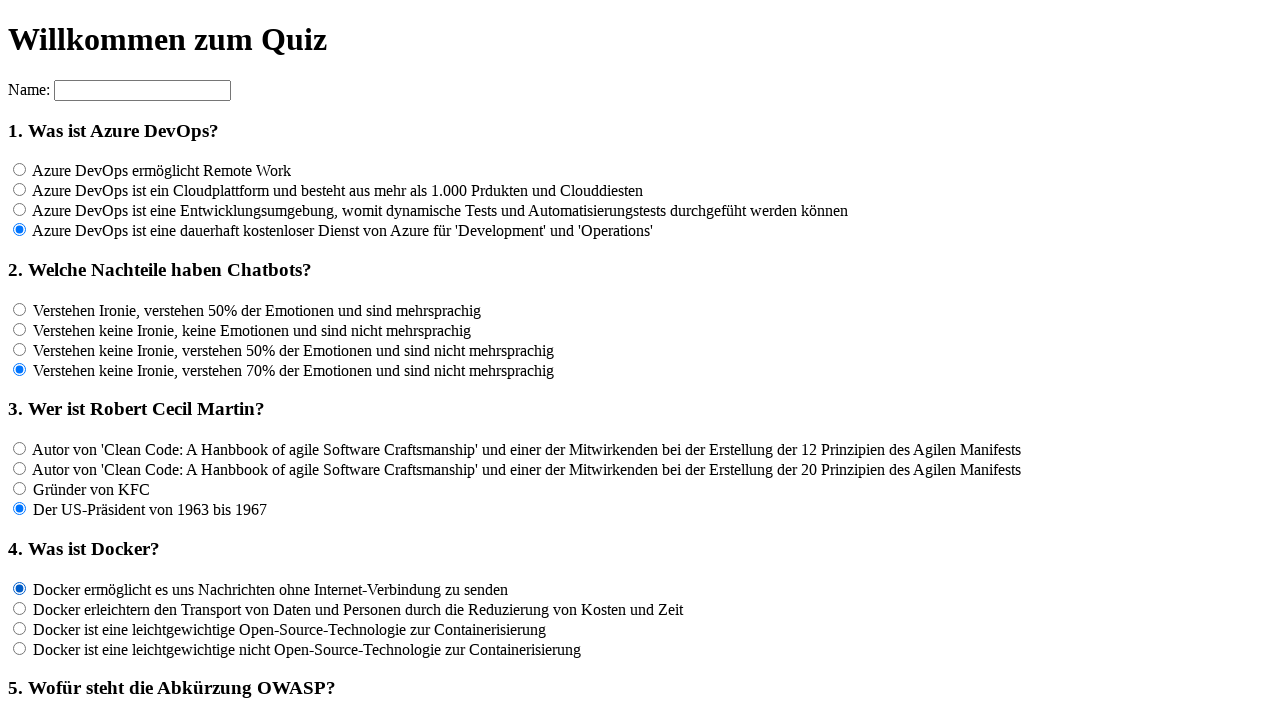

Waited 100ms for UI update
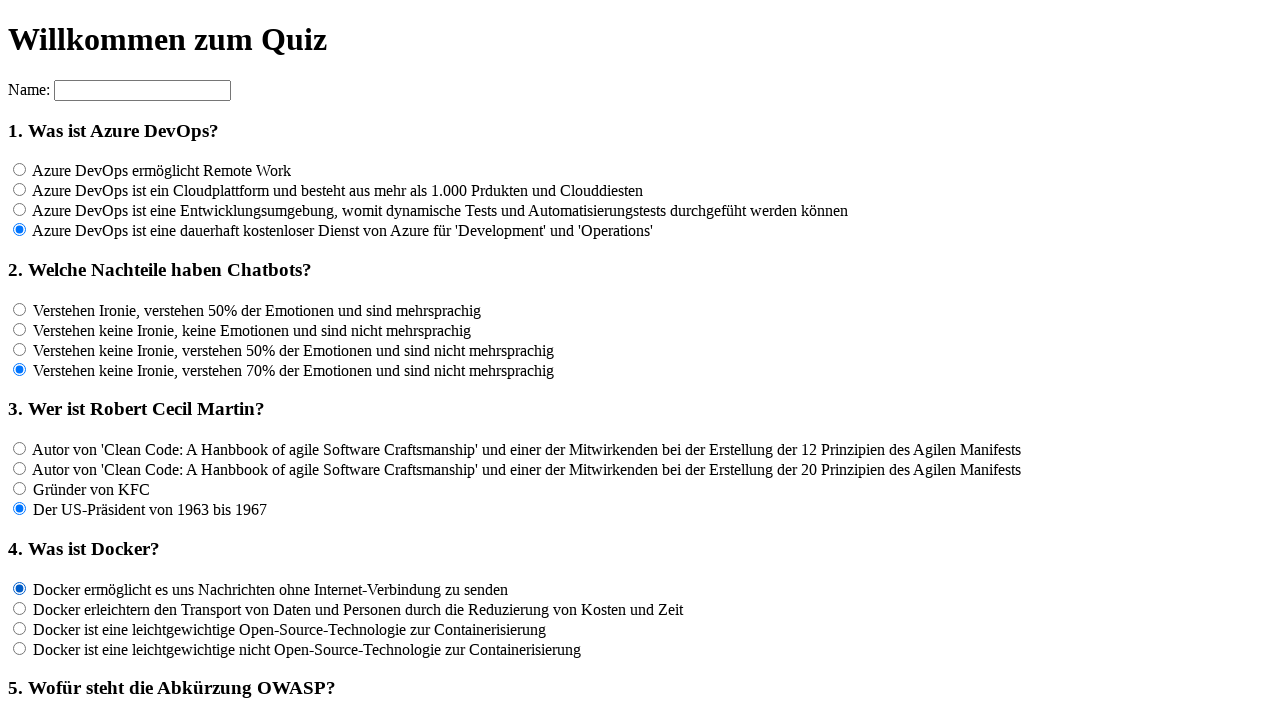

Clicked an answer option for question 4 at (20, 608) on input[name='rf4'] >> nth=1
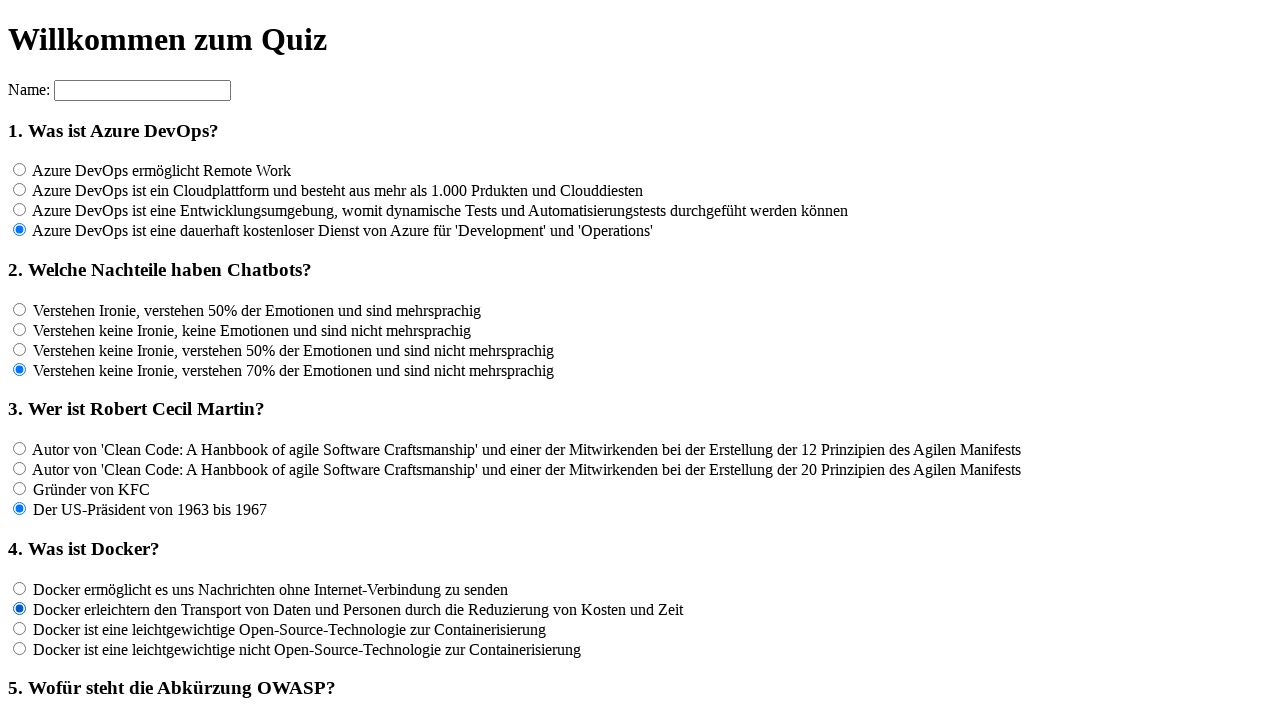

Waited 100ms for UI update
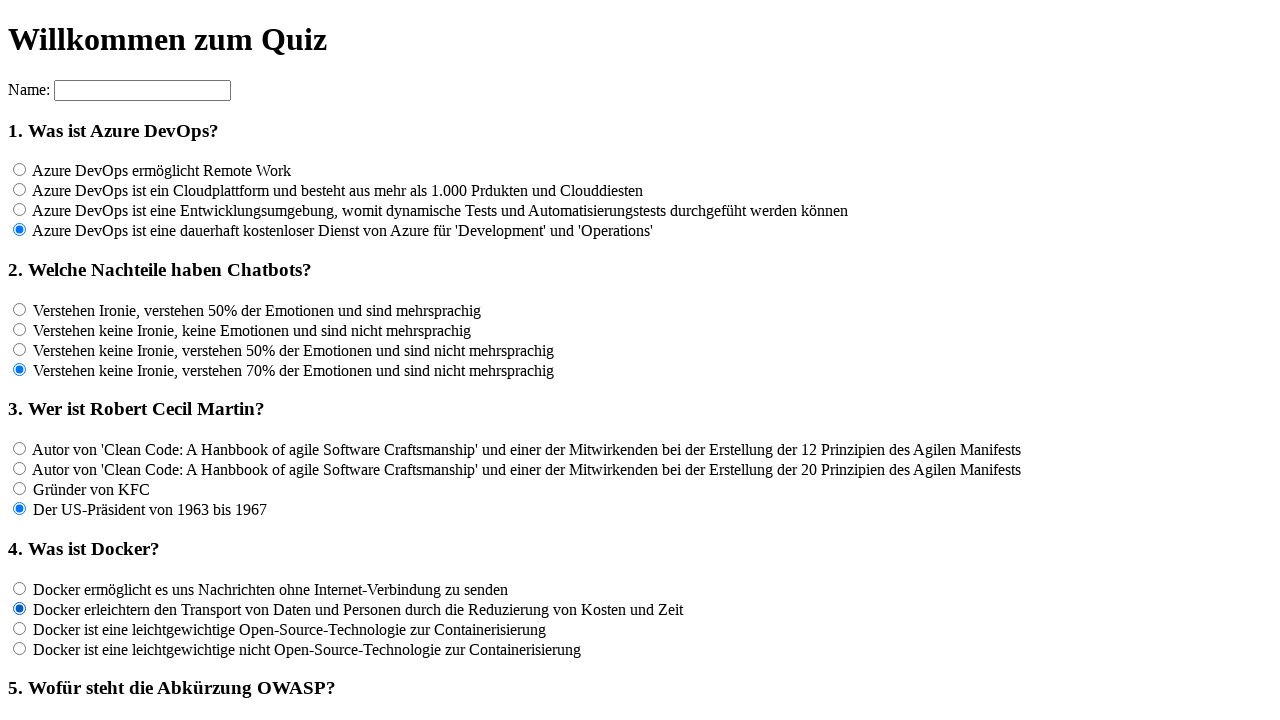

Clicked an answer option for question 4 at (20, 628) on input[name='rf4'] >> nth=2
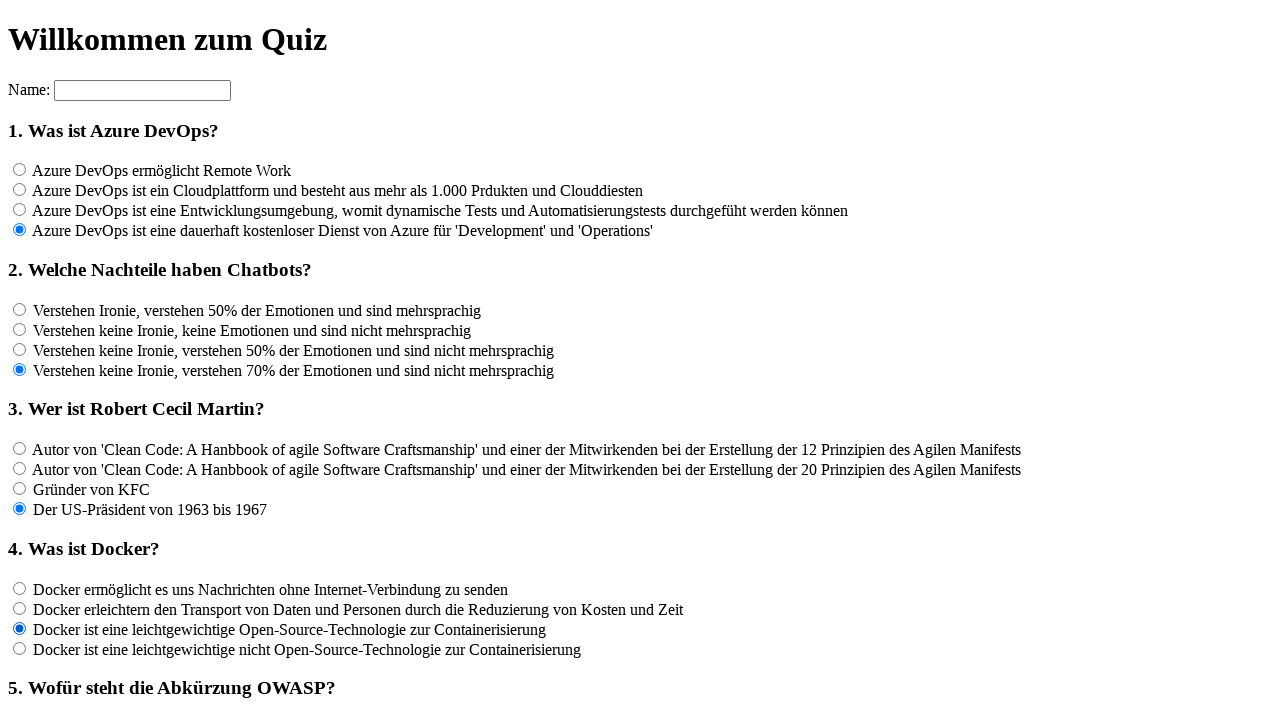

Waited 100ms for UI update
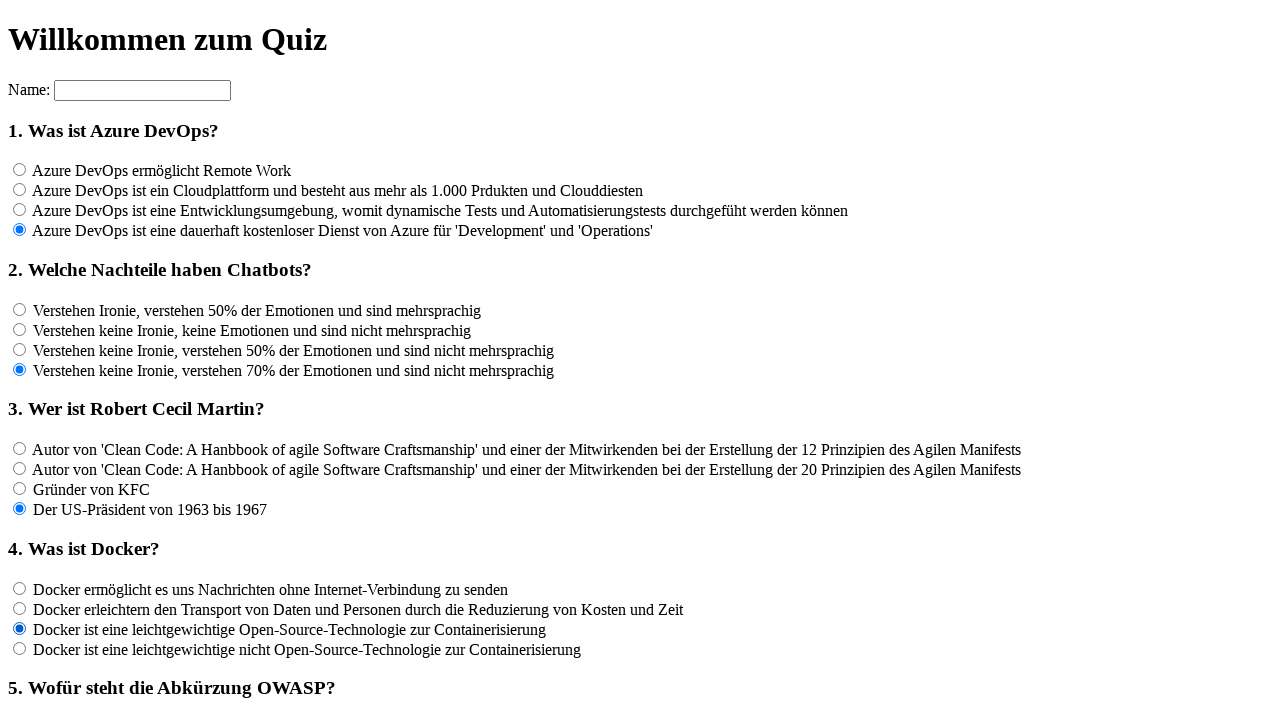

Clicked an answer option for question 4 at (20, 648) on input[name='rf4'] >> nth=3
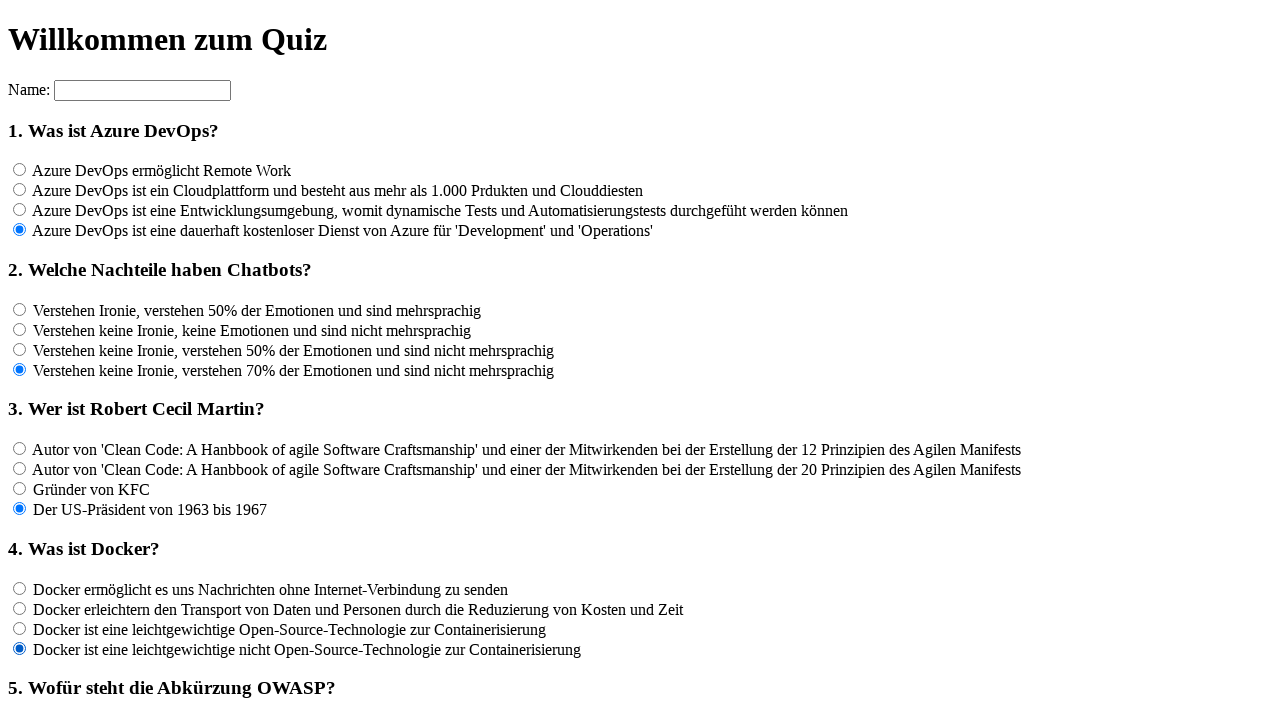

Waited 100ms for UI update
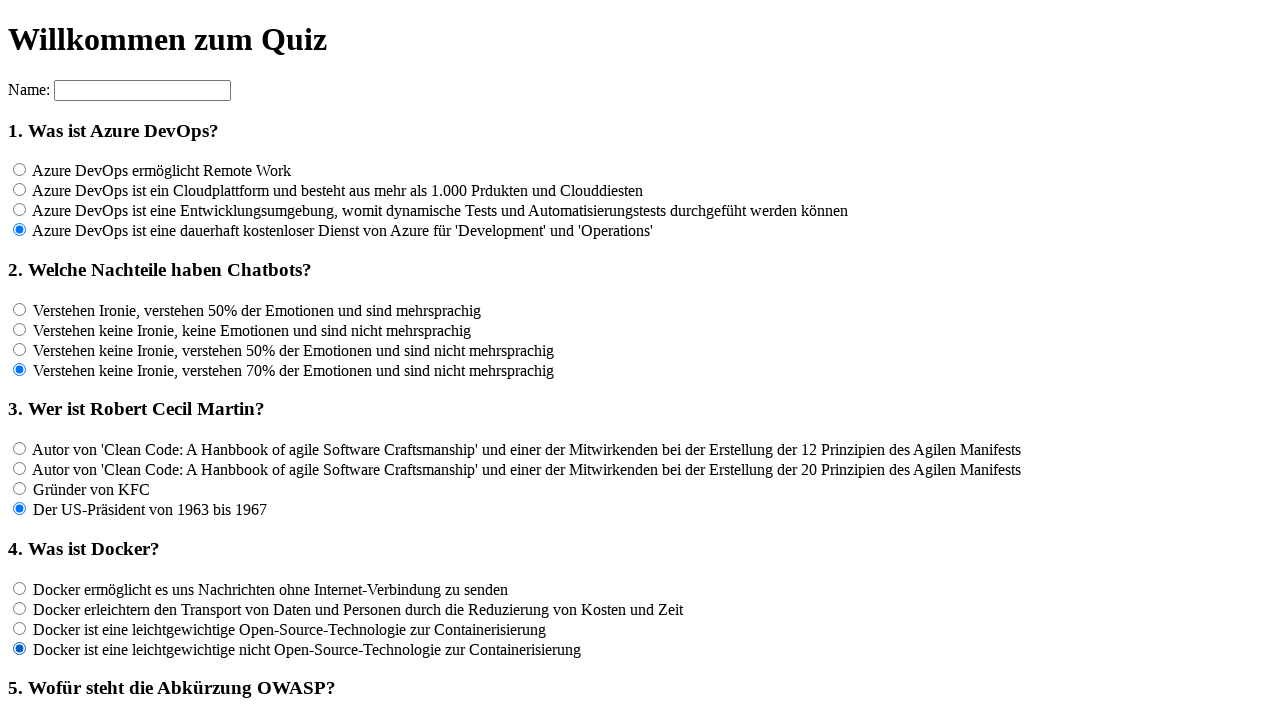

Located all answer options for question 5 - found 4 answers
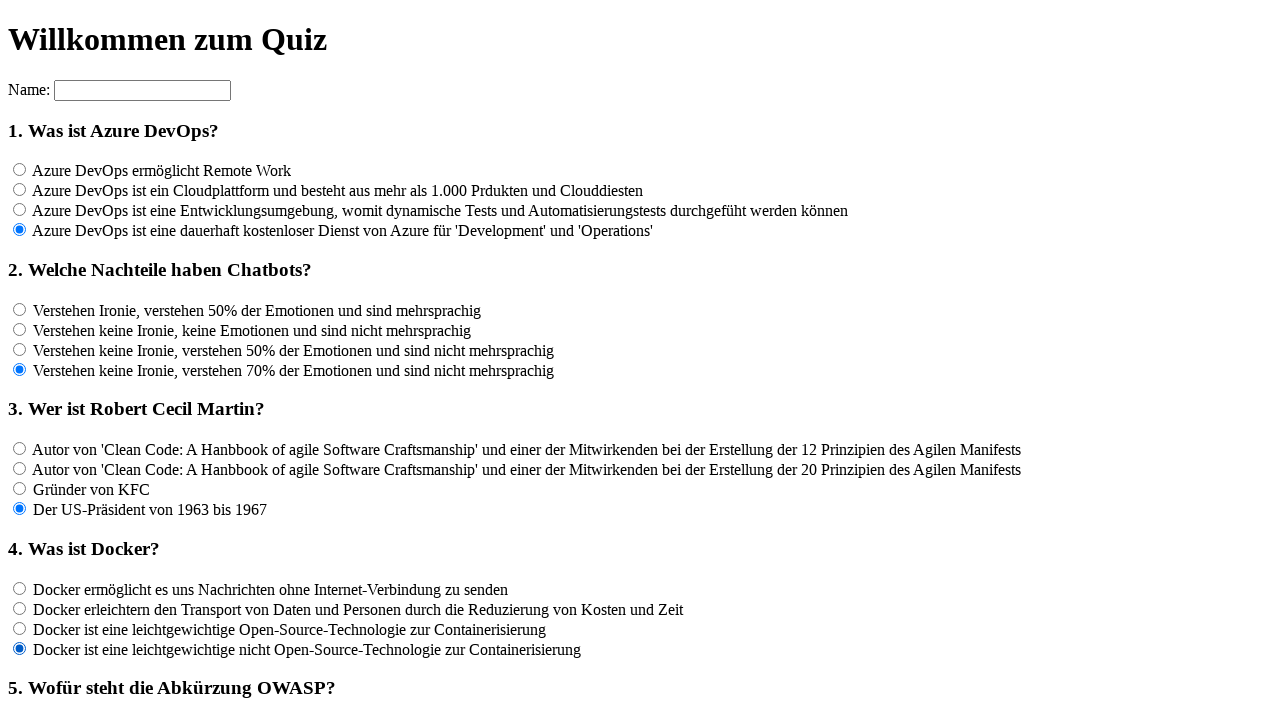

Clicked an answer option for question 5 at (20, 361) on input[name='rf5'] >> nth=0
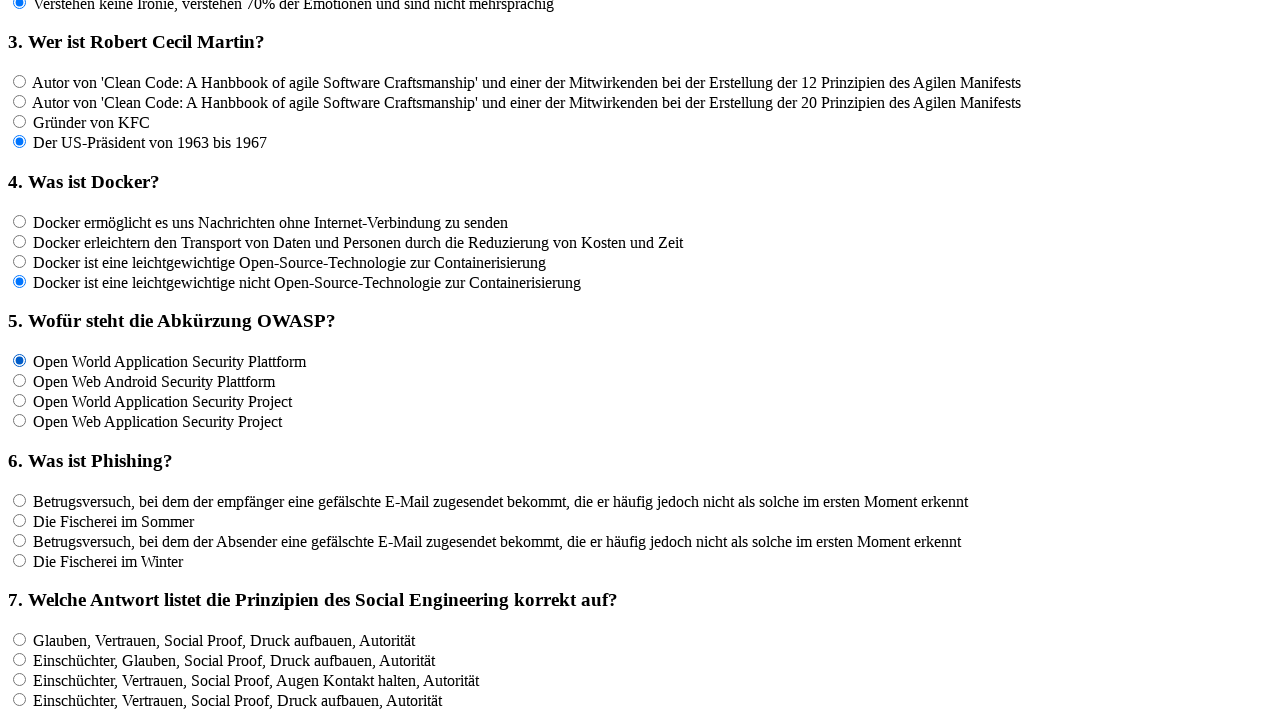

Waited 100ms for UI update
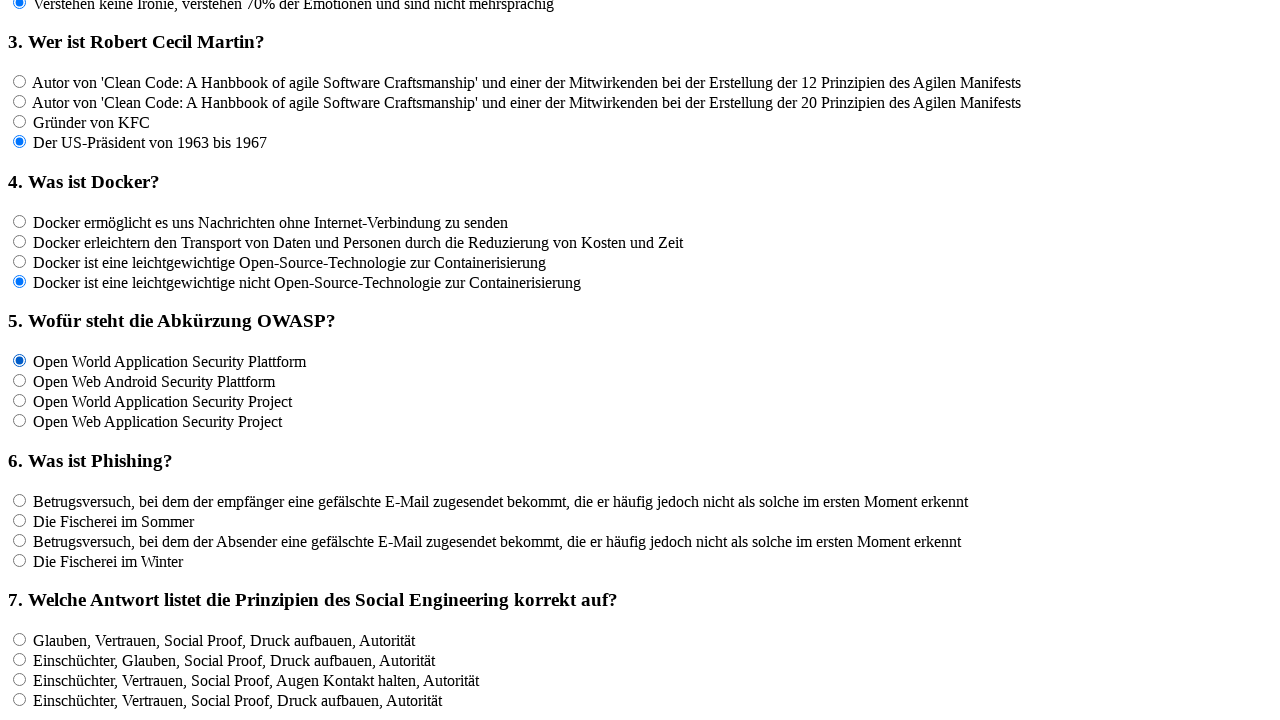

Clicked an answer option for question 5 at (20, 381) on input[name='rf5'] >> nth=1
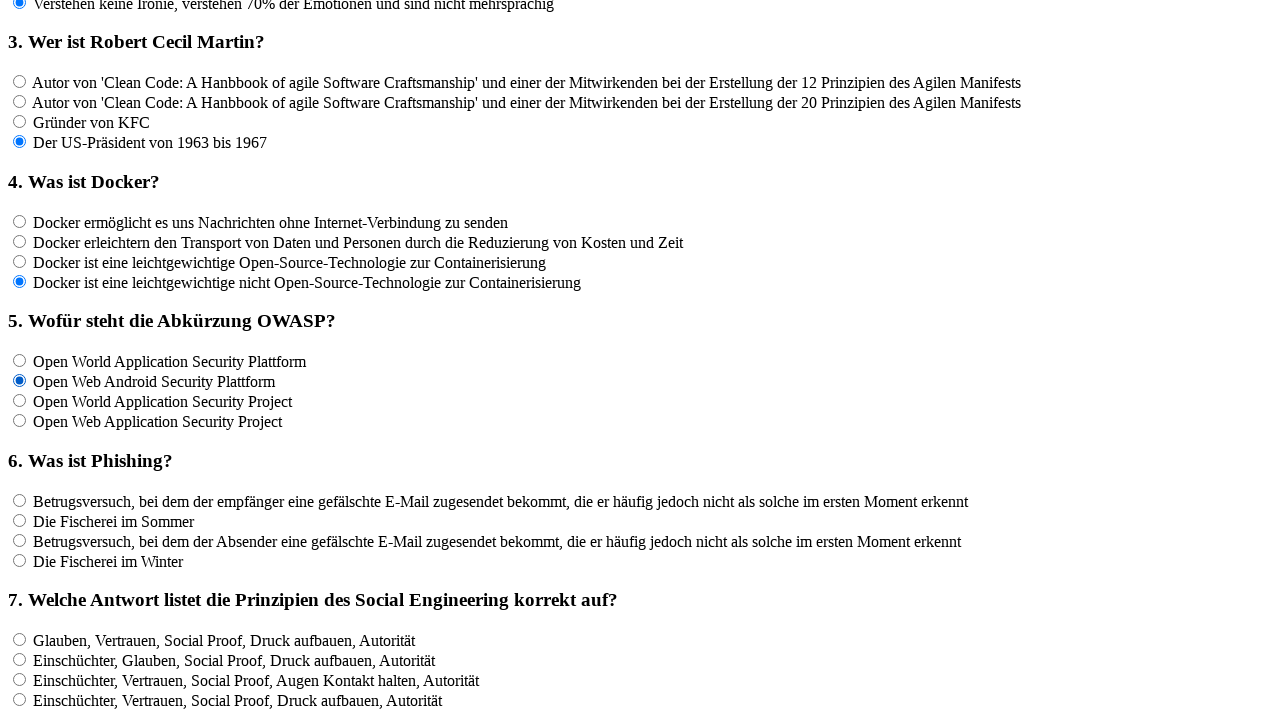

Waited 100ms for UI update
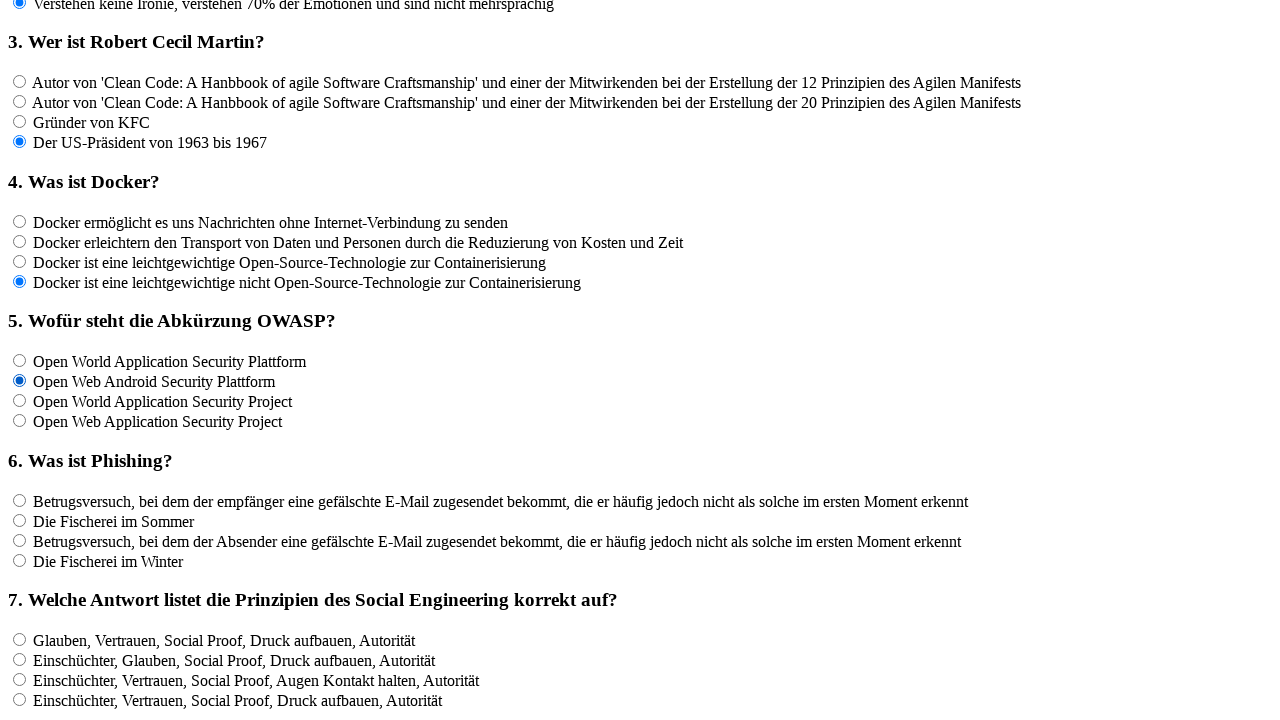

Clicked an answer option for question 5 at (20, 401) on input[name='rf5'] >> nth=2
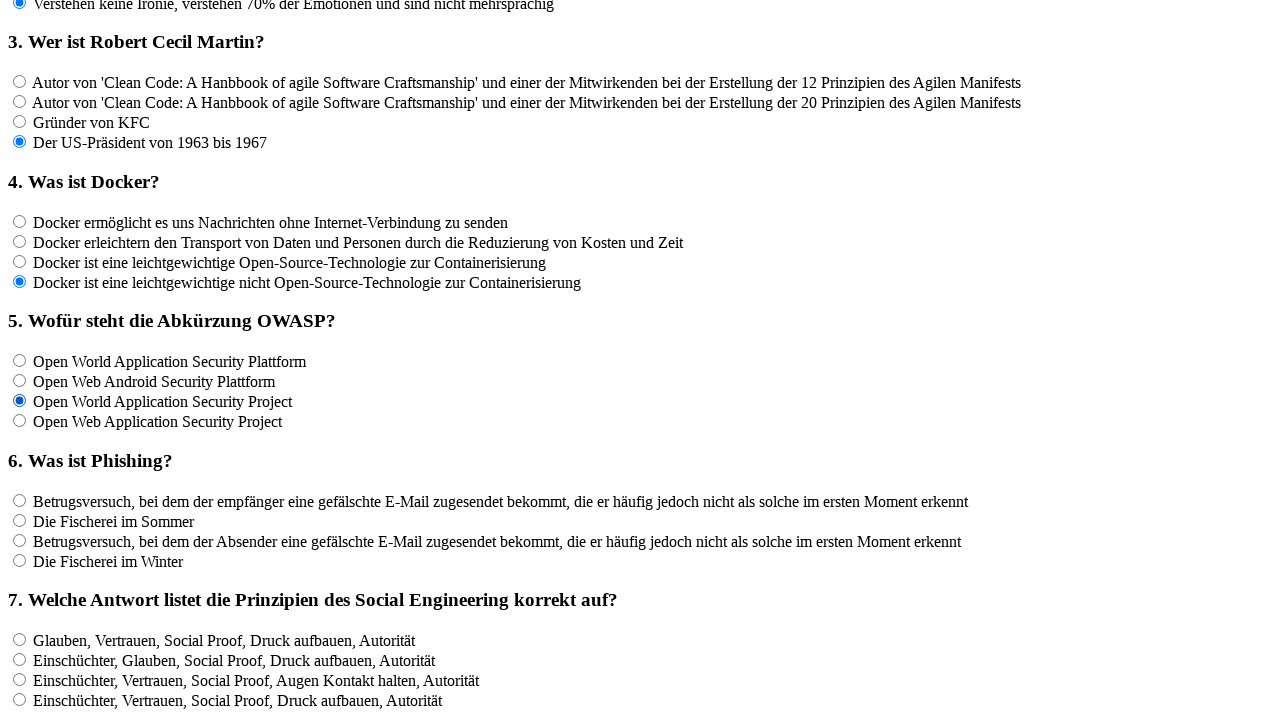

Waited 100ms for UI update
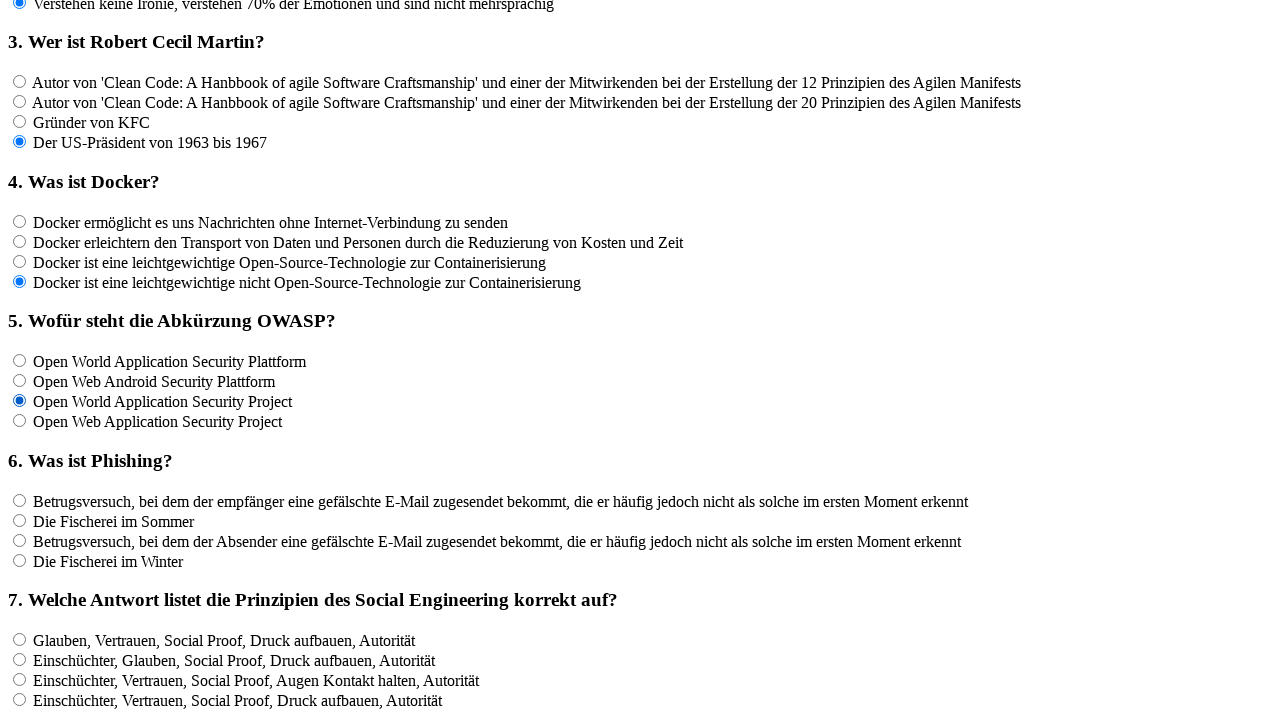

Clicked an answer option for question 5 at (20, 421) on input[name='rf5'] >> nth=3
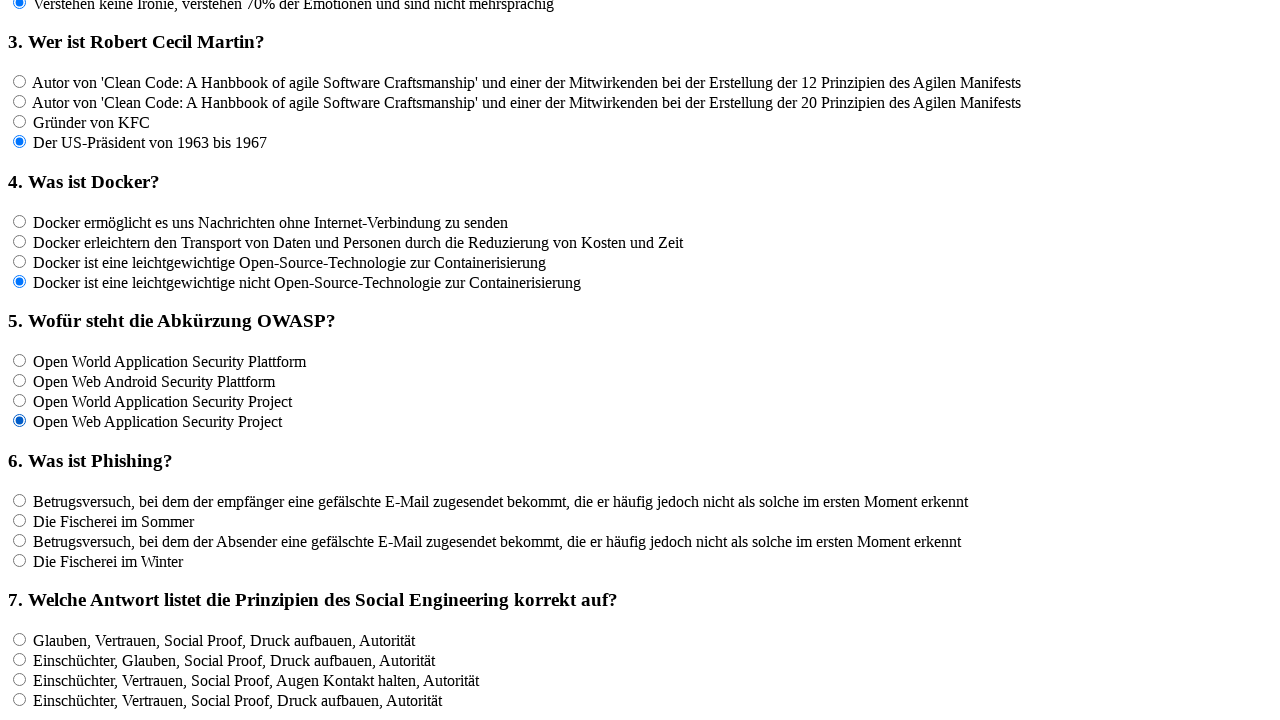

Waited 100ms for UI update
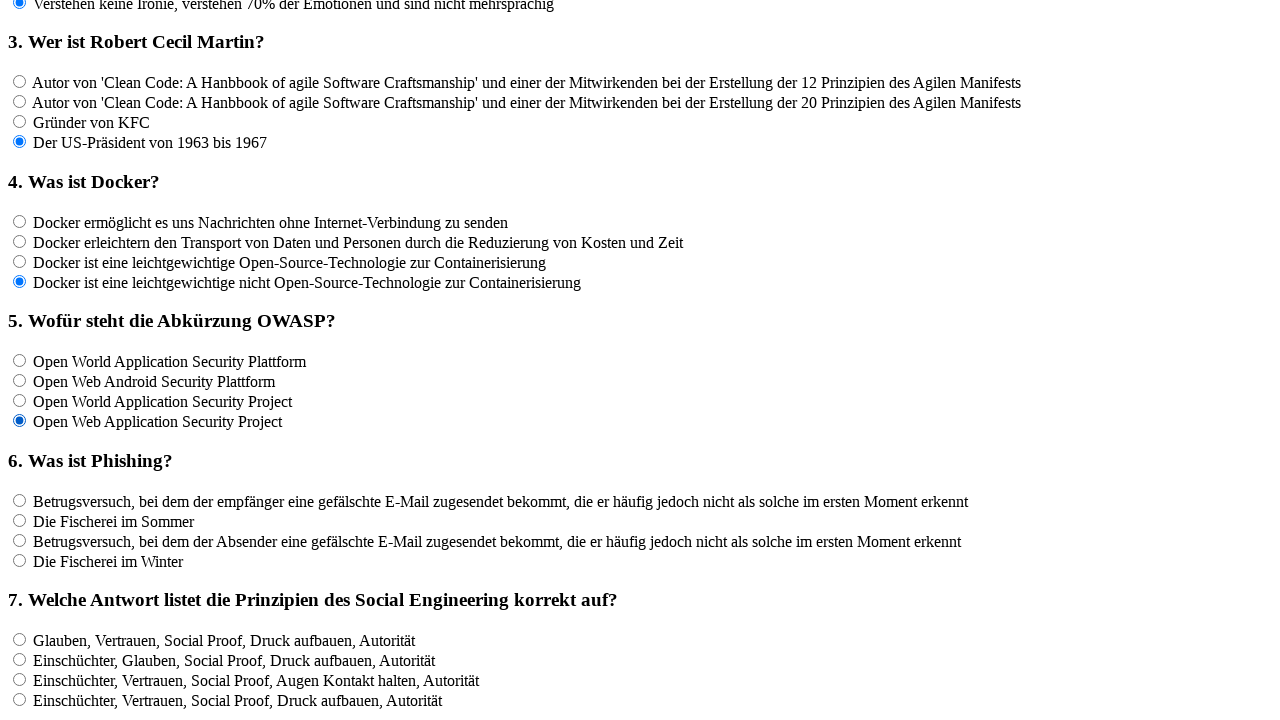

Located all answer options for question 6 - found 4 answers
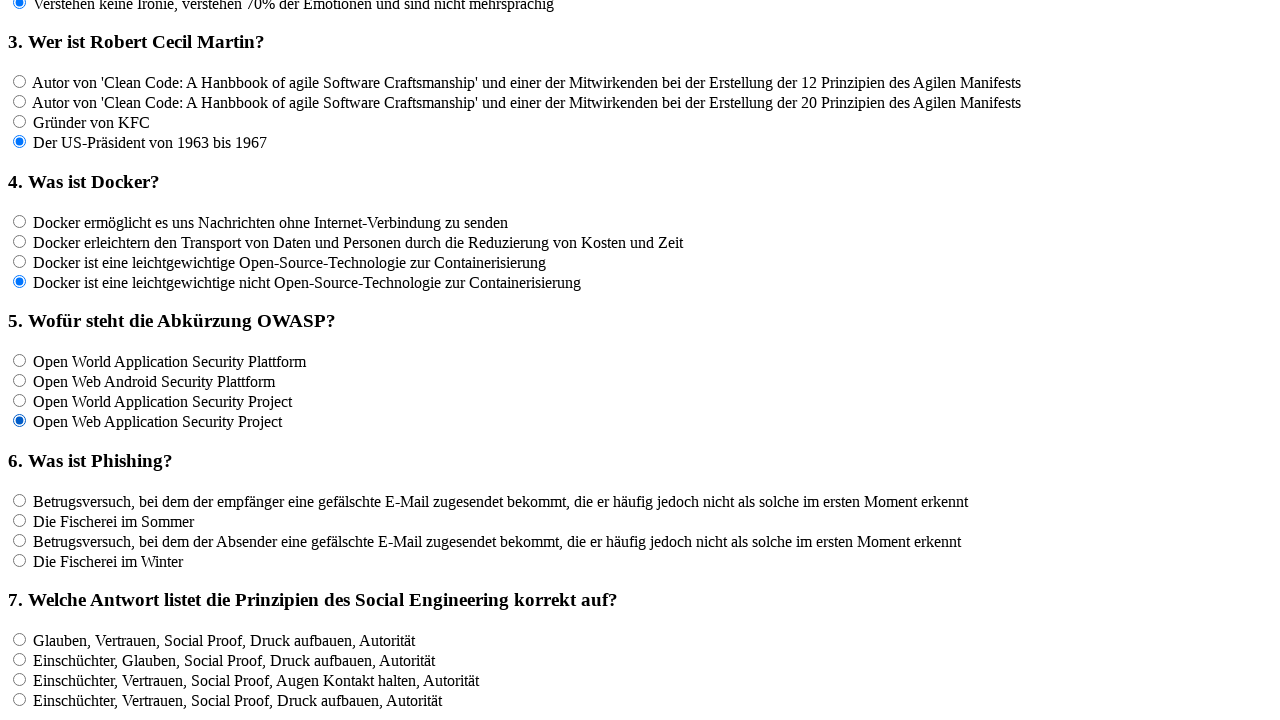

Clicked an answer option for question 6 at (20, 500) on input[name='rf6'] >> nth=0
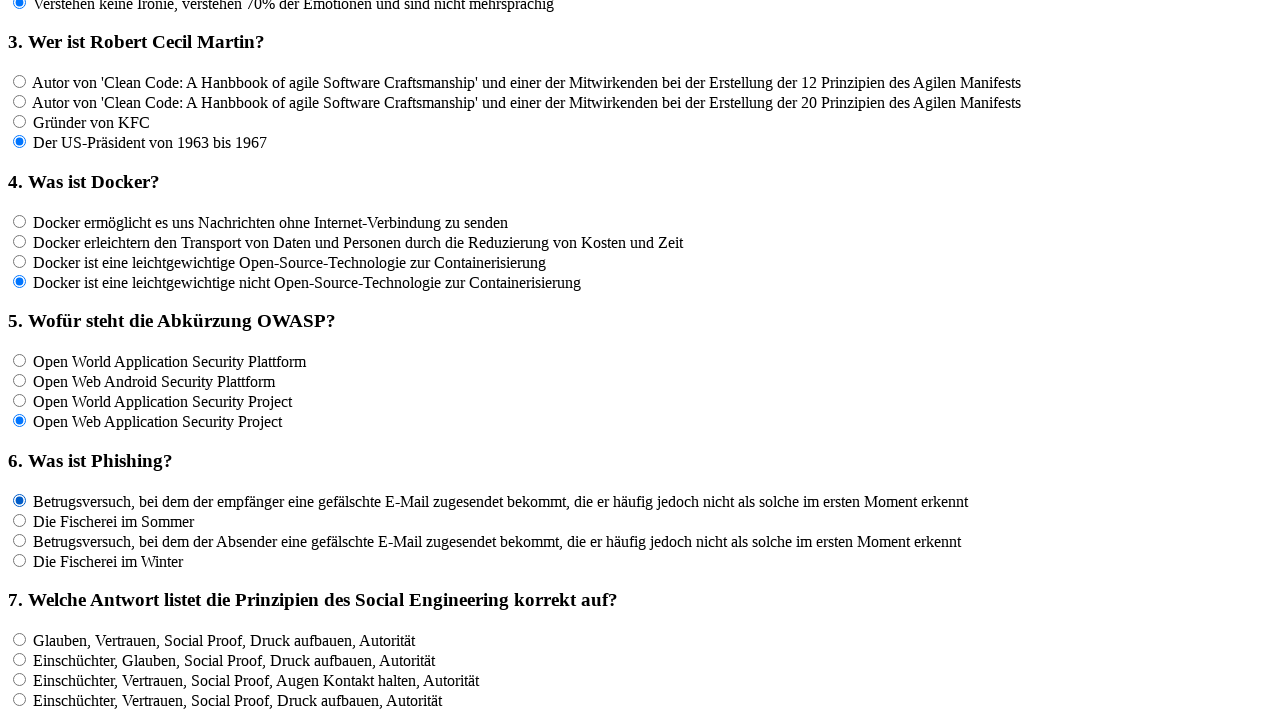

Waited 100ms for UI update
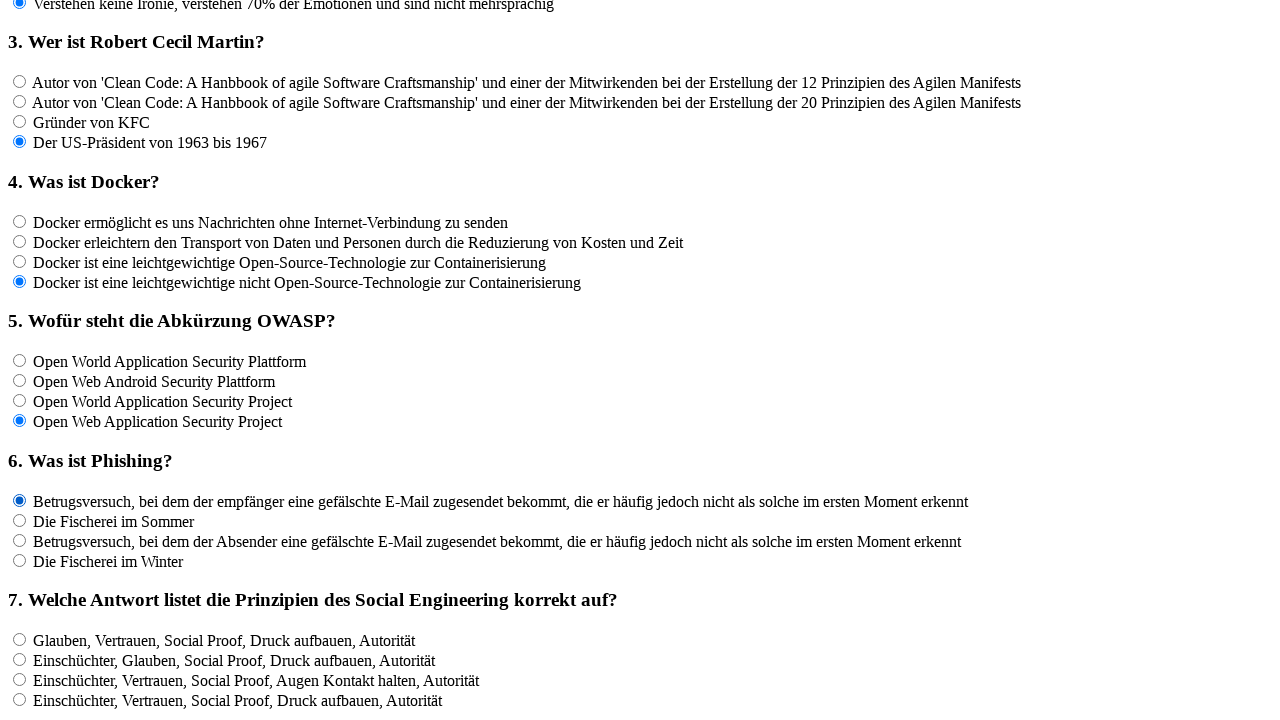

Clicked an answer option for question 6 at (20, 520) on input[name='rf6'] >> nth=1
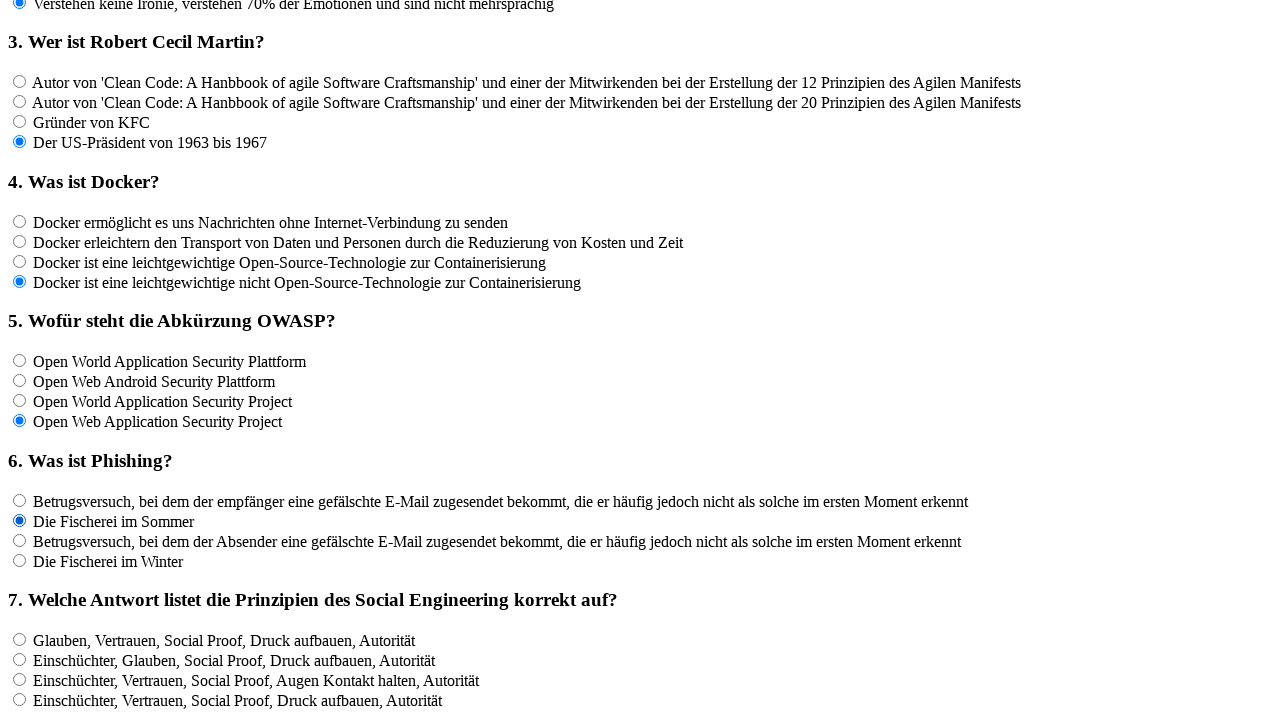

Waited 100ms for UI update
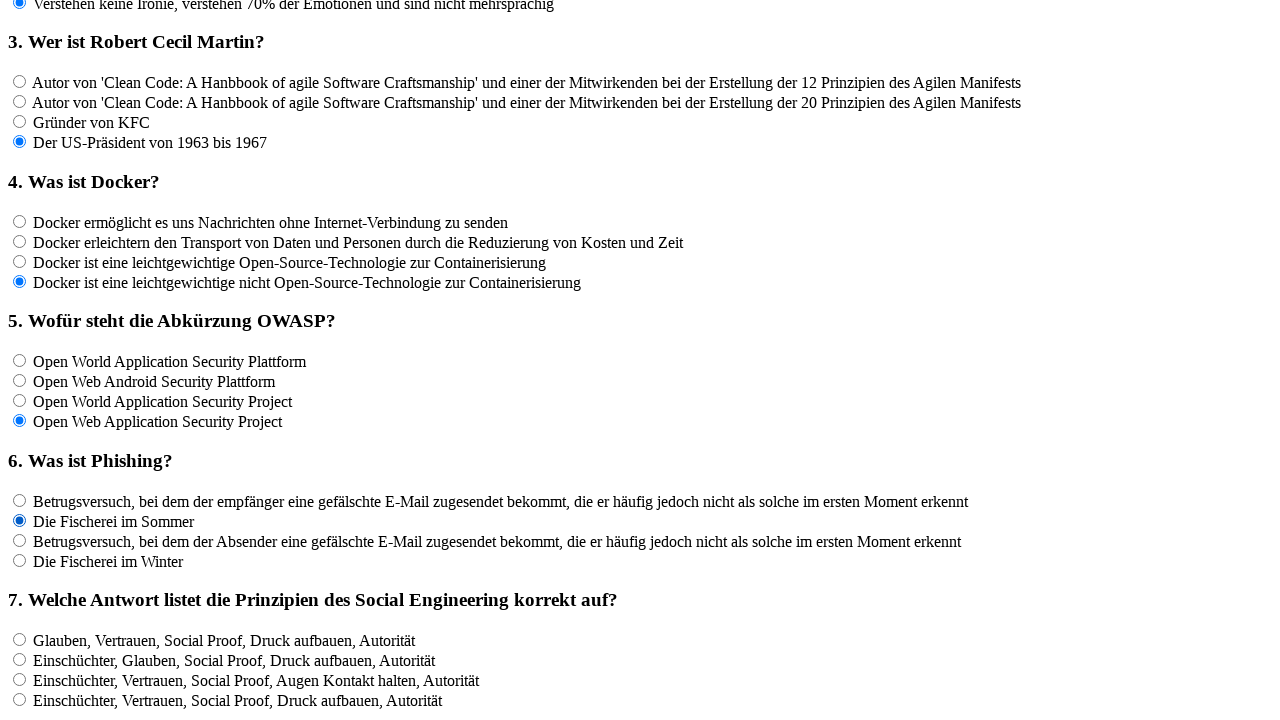

Clicked an answer option for question 6 at (20, 540) on input[name='rf6'] >> nth=2
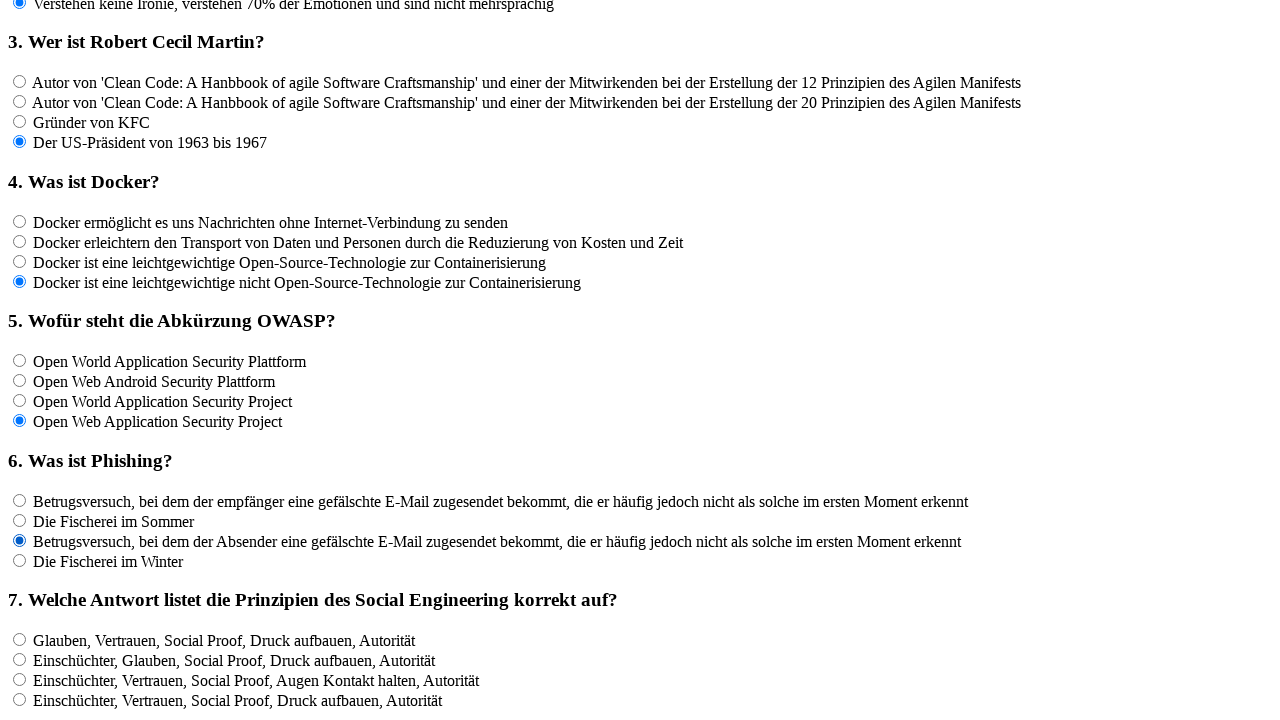

Waited 100ms for UI update
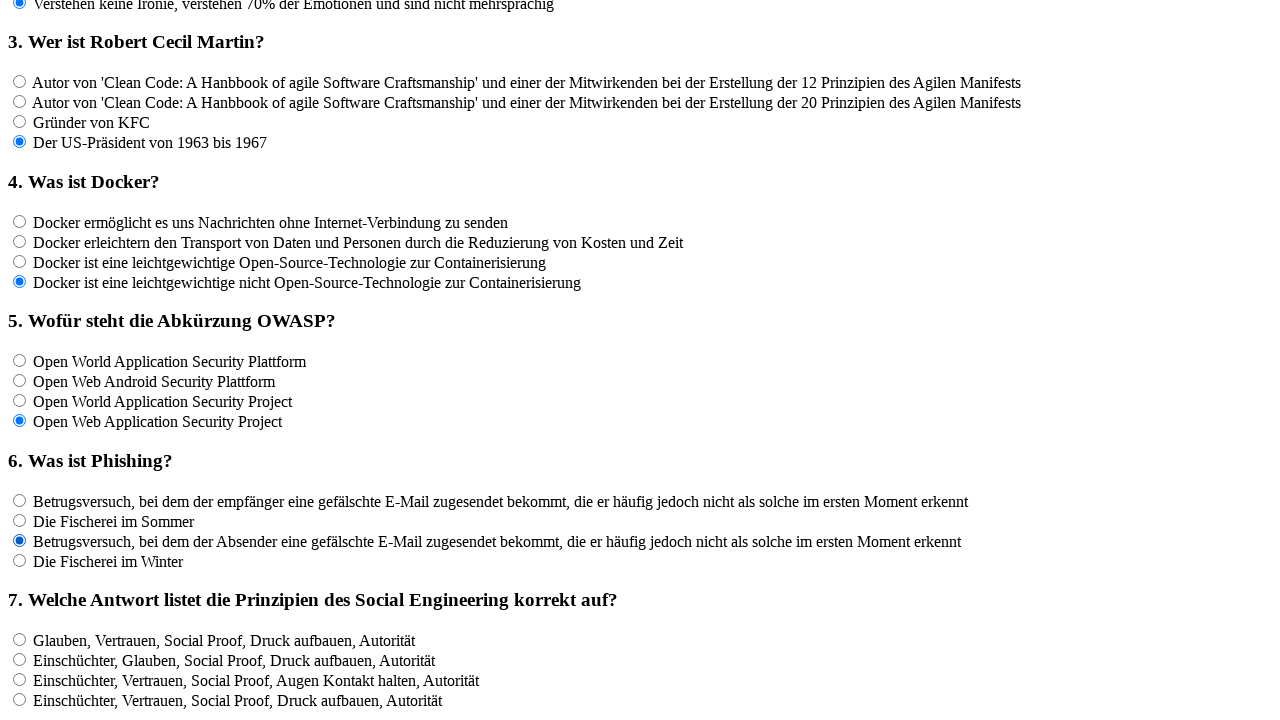

Clicked an answer option for question 6 at (20, 560) on input[name='rf6'] >> nth=3
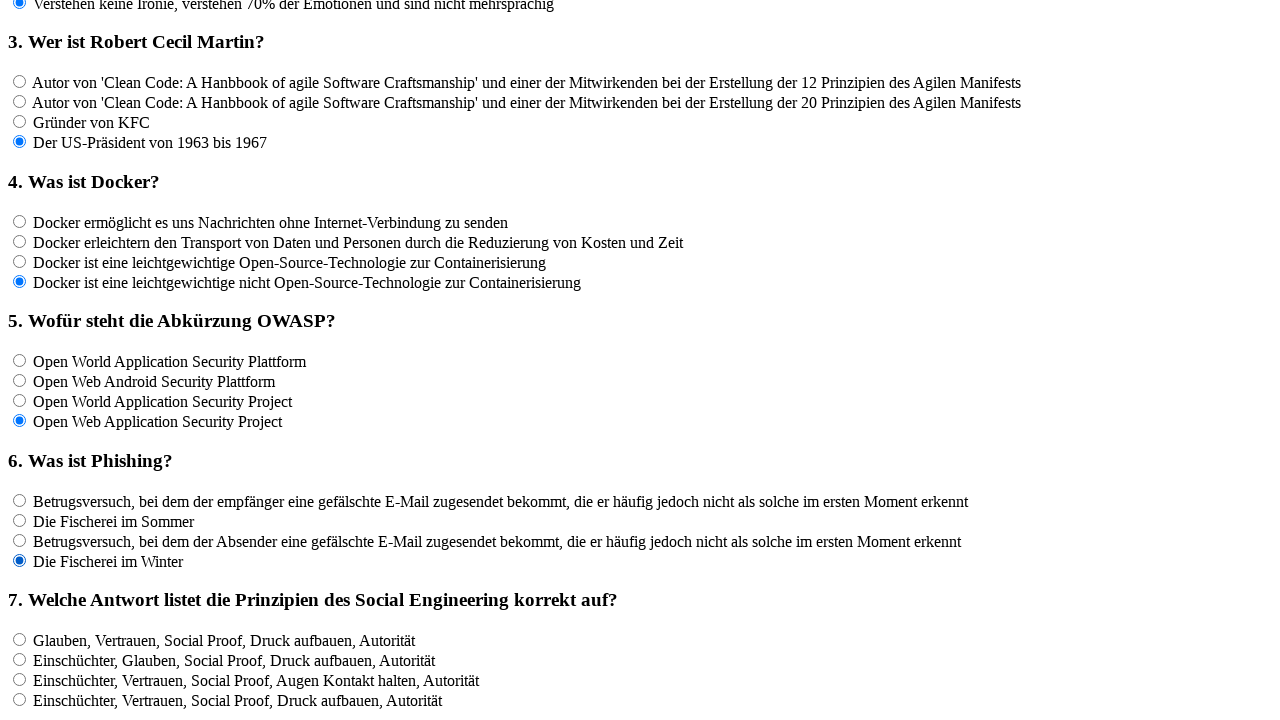

Waited 100ms for UI update
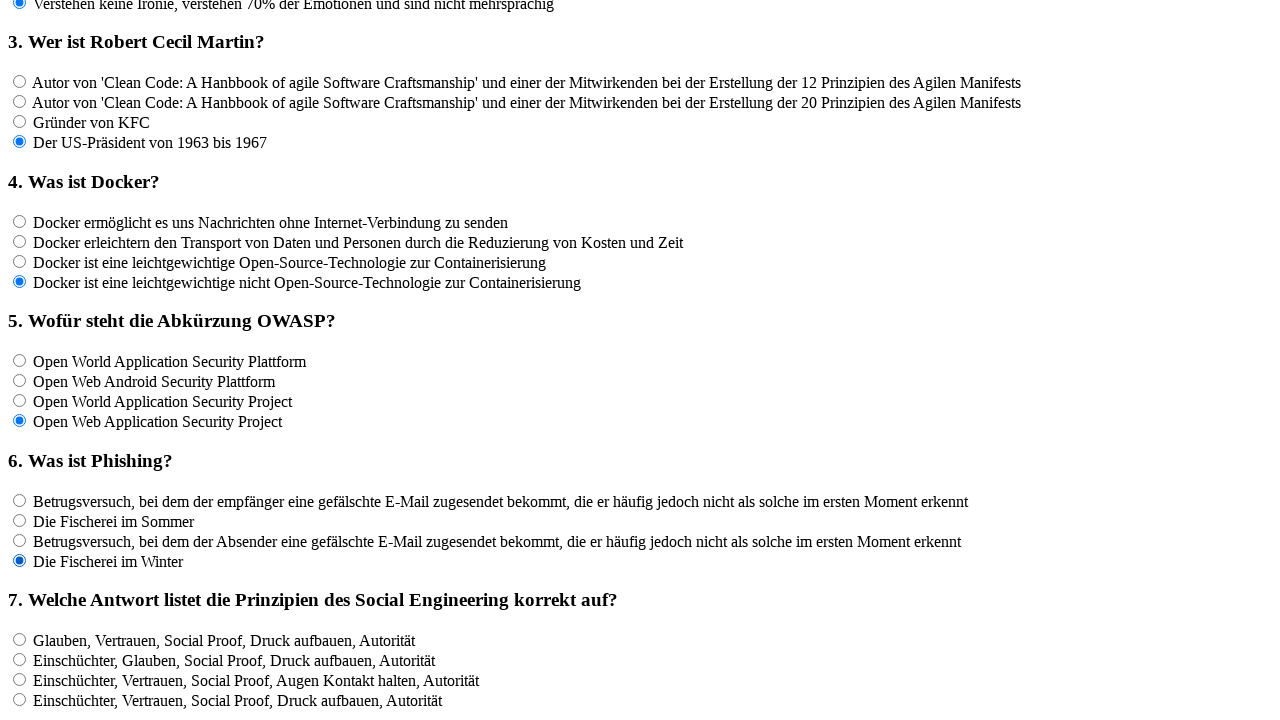

Located all answer options for question 7 - found 4 answers
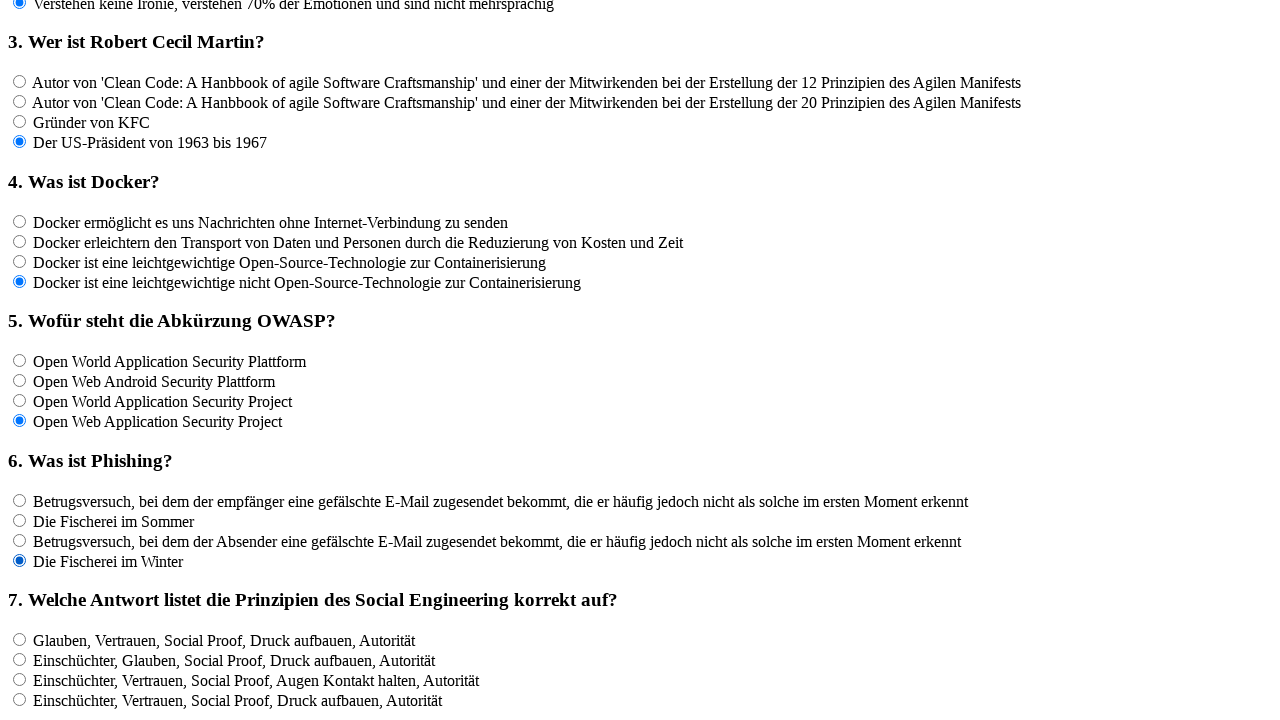

Clicked an answer option for question 7 at (20, 639) on input[name='rf7'] >> nth=0
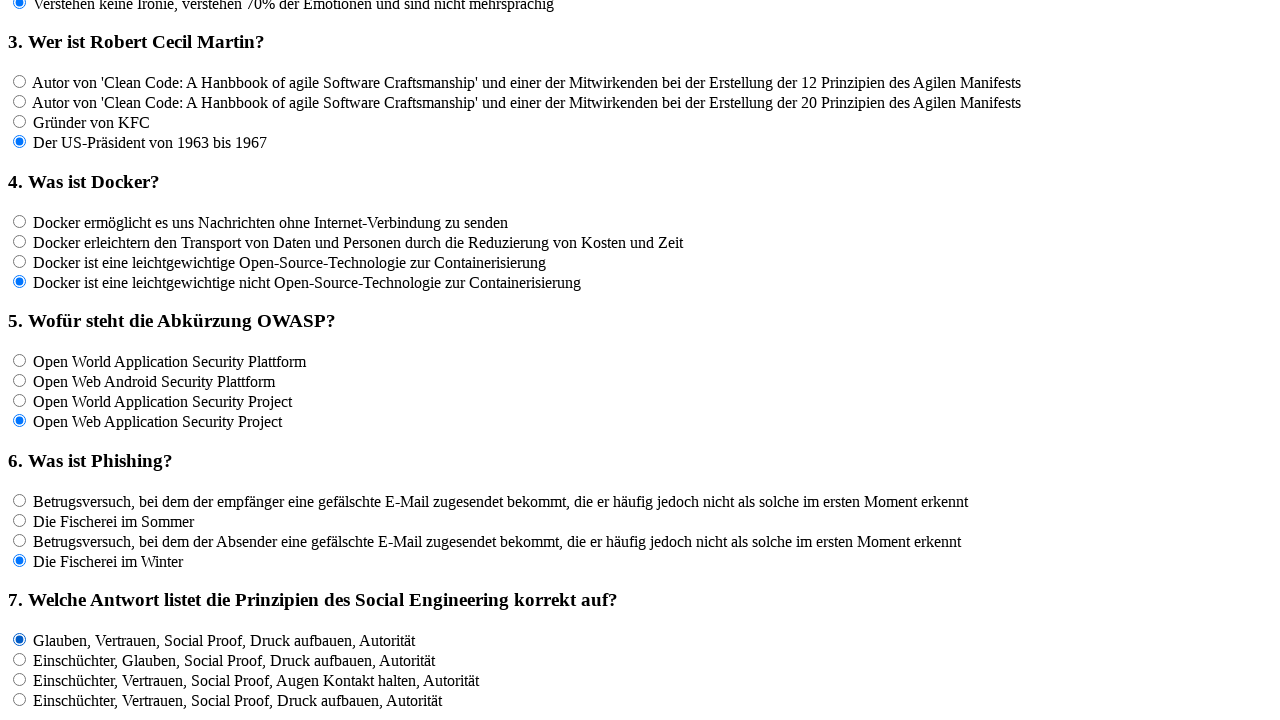

Waited 100ms for UI update
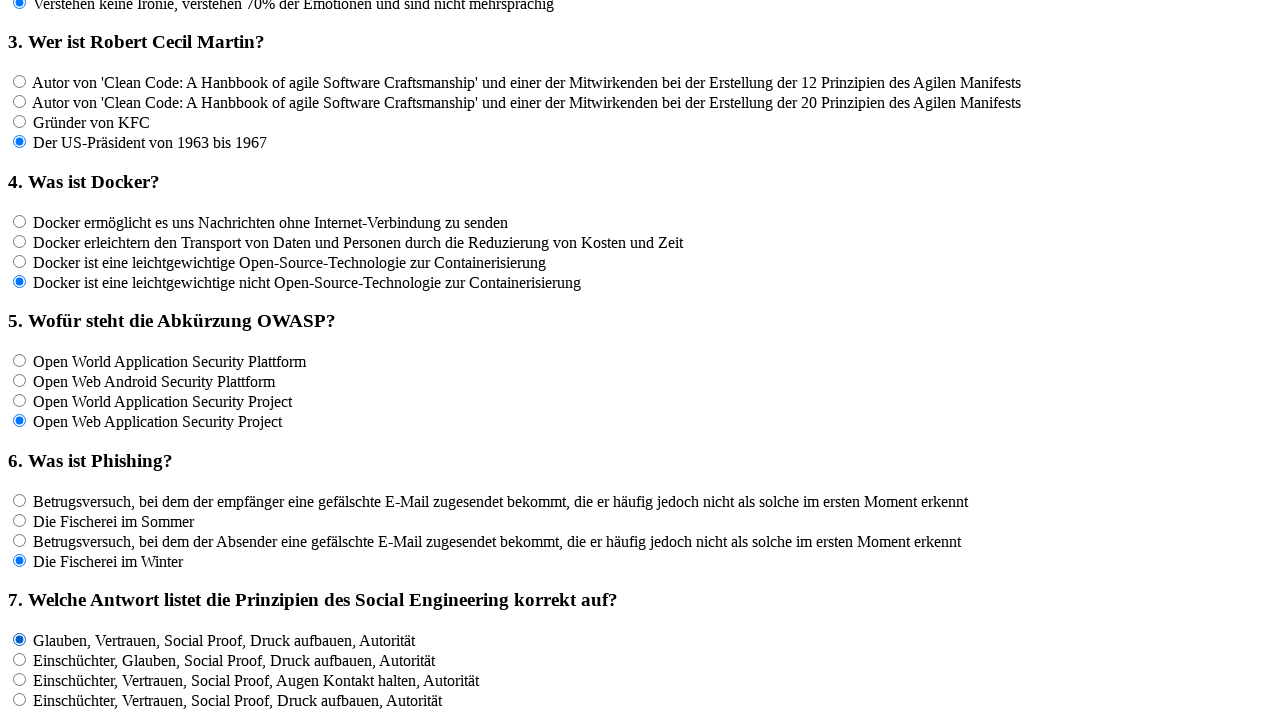

Clicked an answer option for question 7 at (20, 659) on input[name='rf7'] >> nth=1
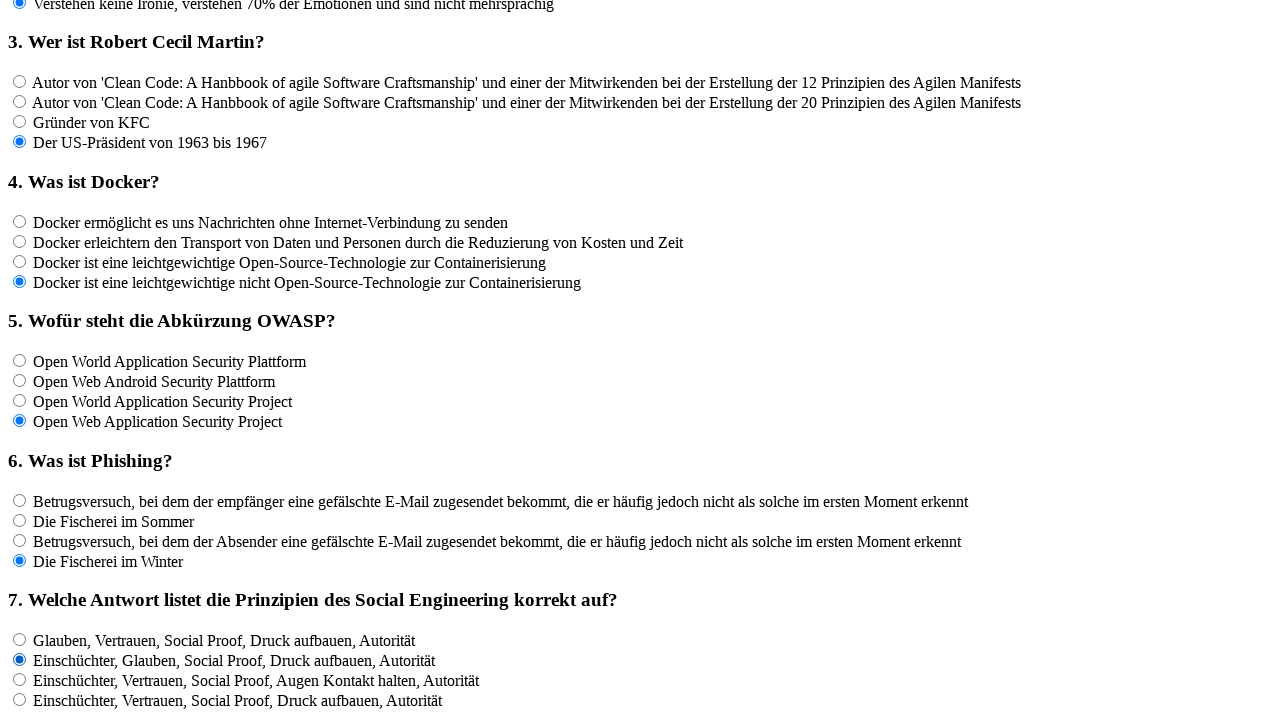

Waited 100ms for UI update
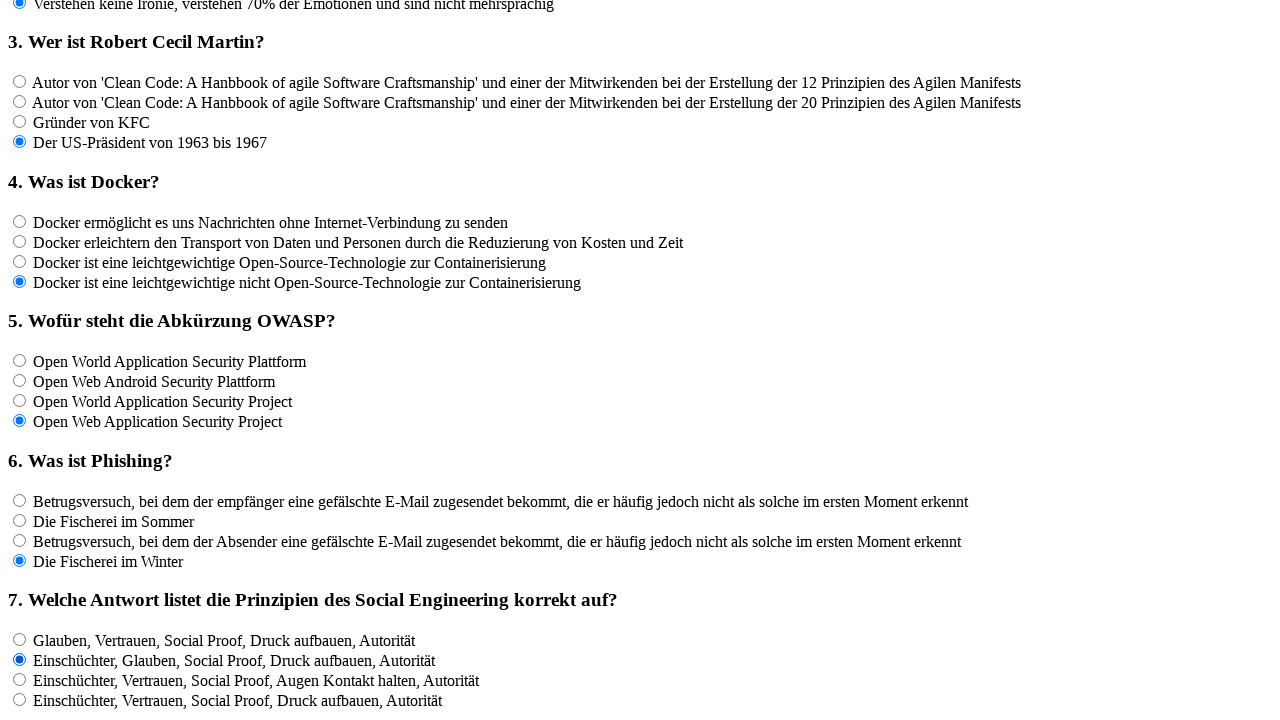

Clicked an answer option for question 7 at (20, 679) on input[name='rf7'] >> nth=2
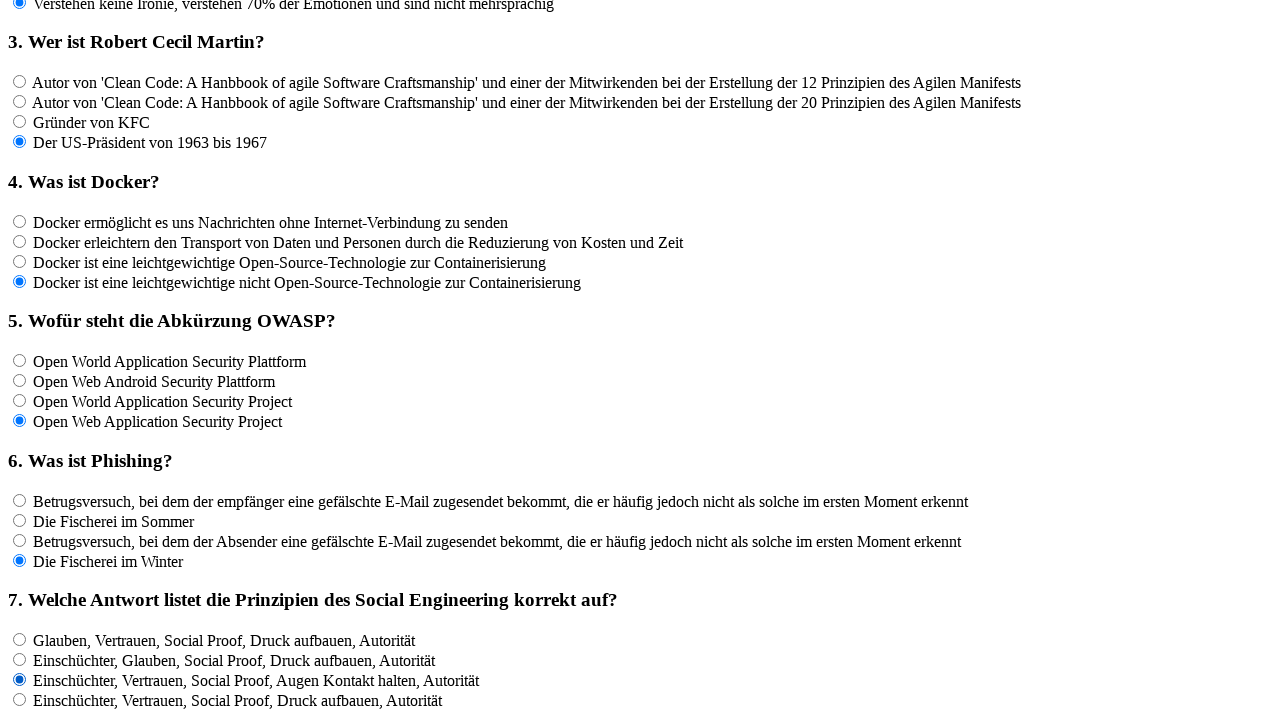

Waited 100ms for UI update
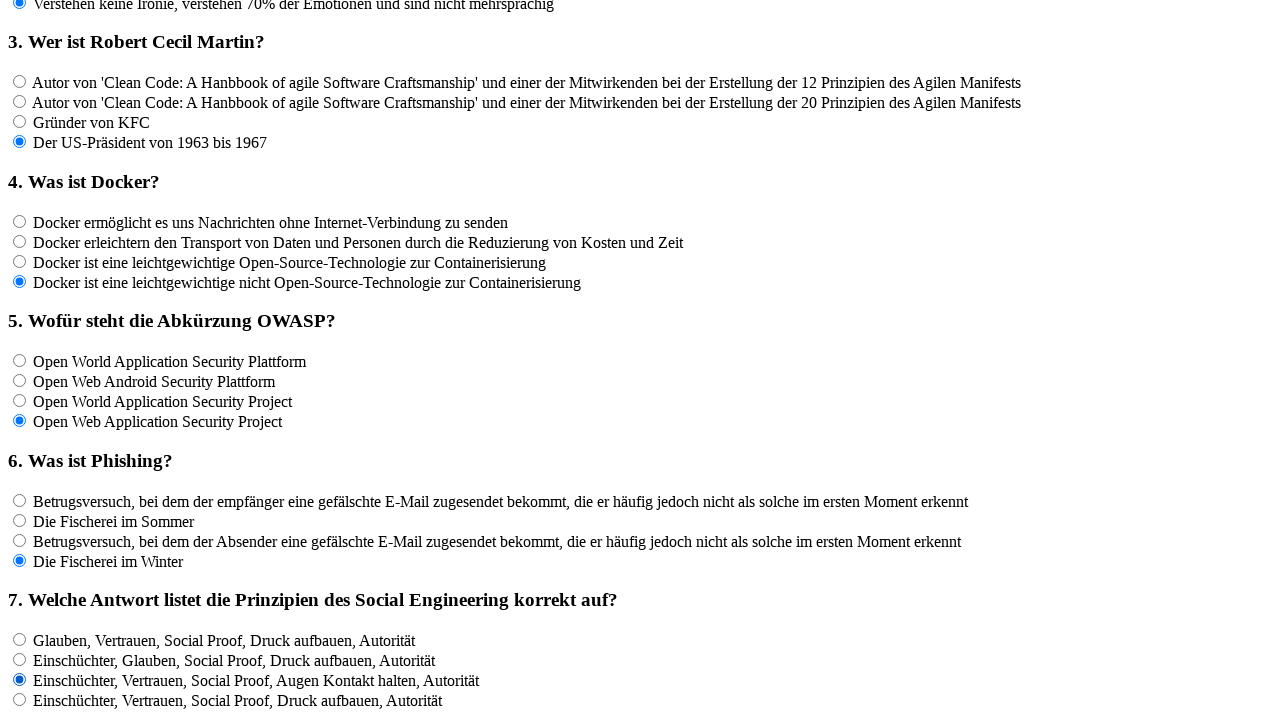

Clicked an answer option for question 7 at (20, 699) on input[name='rf7'] >> nth=3
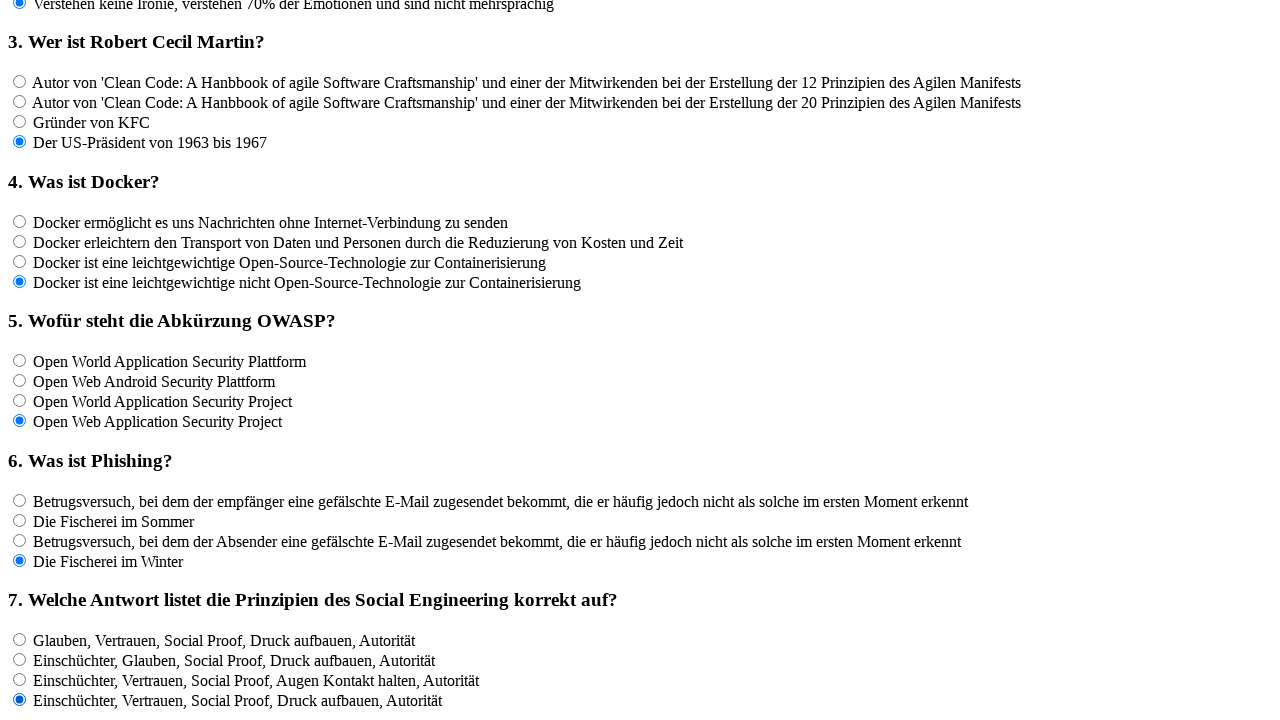

Waited 100ms for UI update
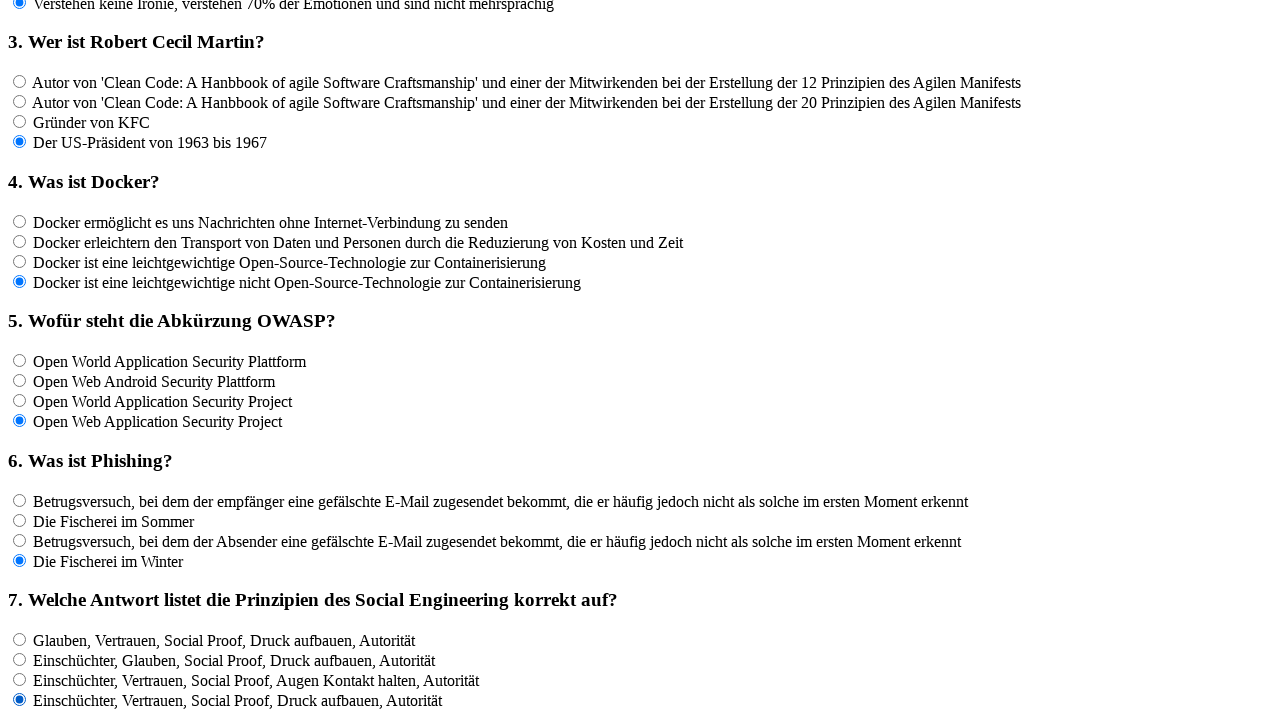

Located all answer options for question 8 - found 4 answers
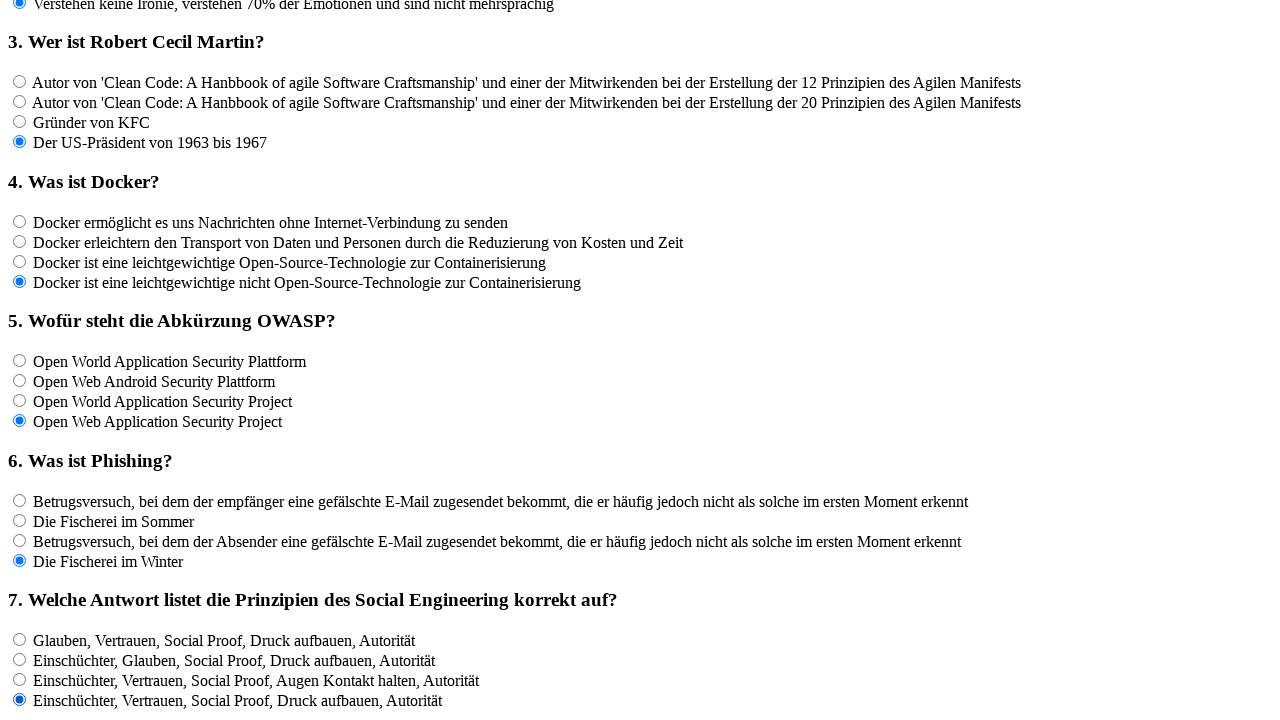

Clicked an answer option for question 8 at (20, 361) on input[name='rf8'] >> nth=0
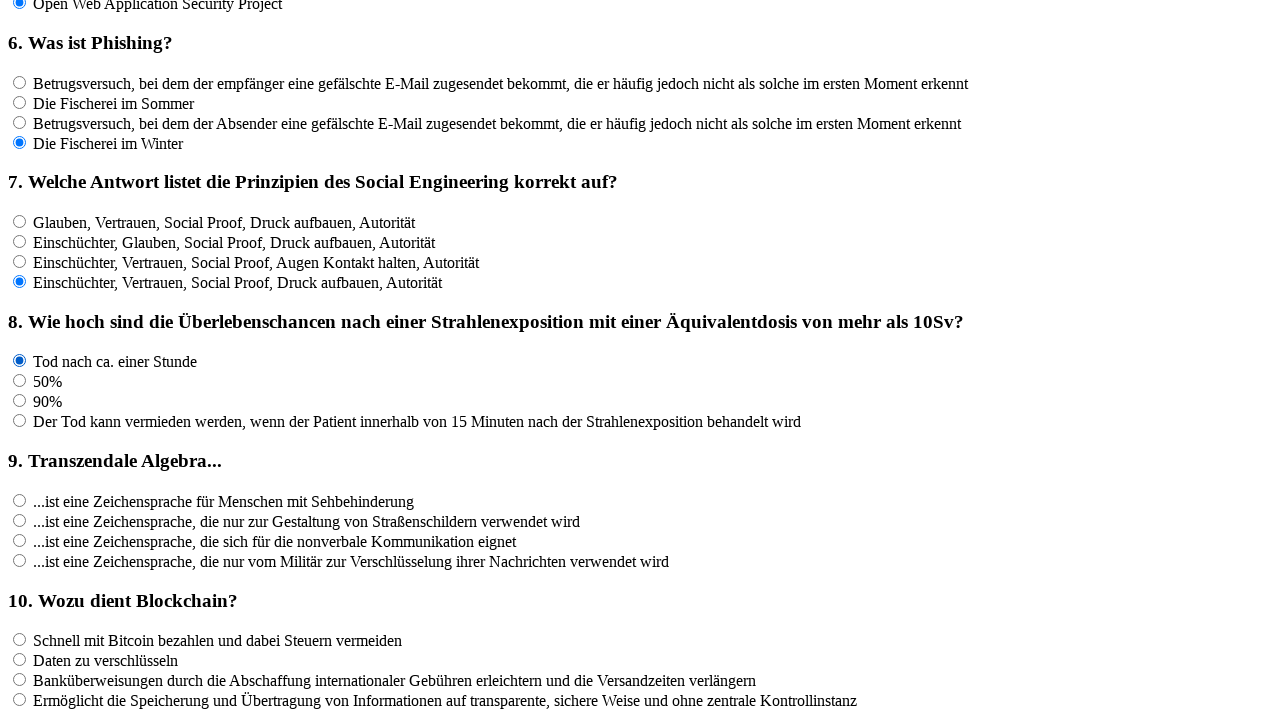

Waited 100ms for UI update
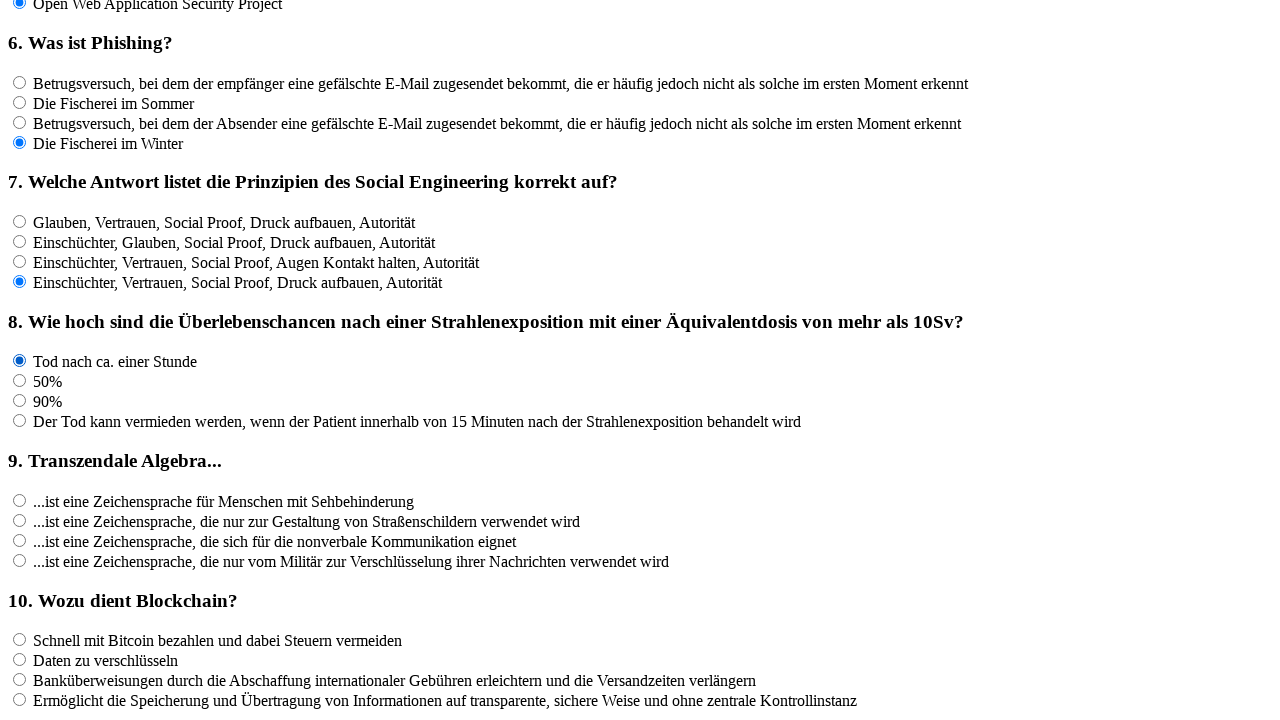

Clicked an answer option for question 8 at (20, 381) on input[name='rf8'] >> nth=1
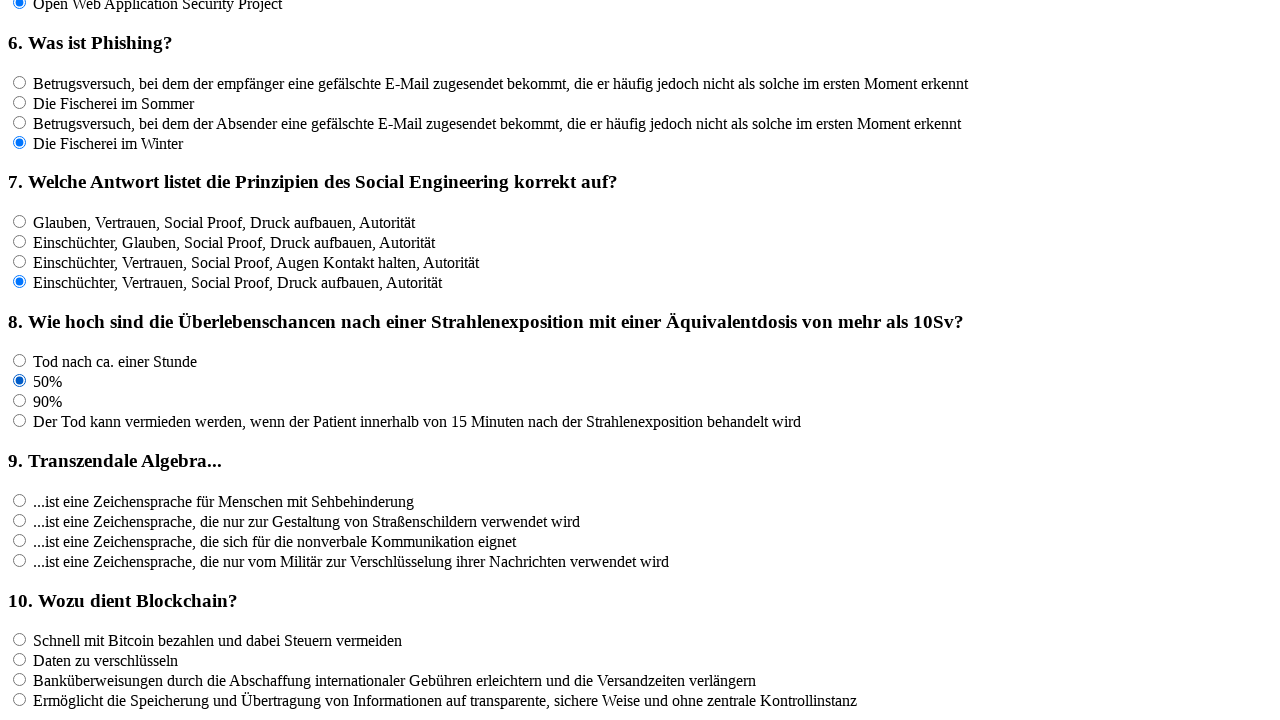

Waited 100ms for UI update
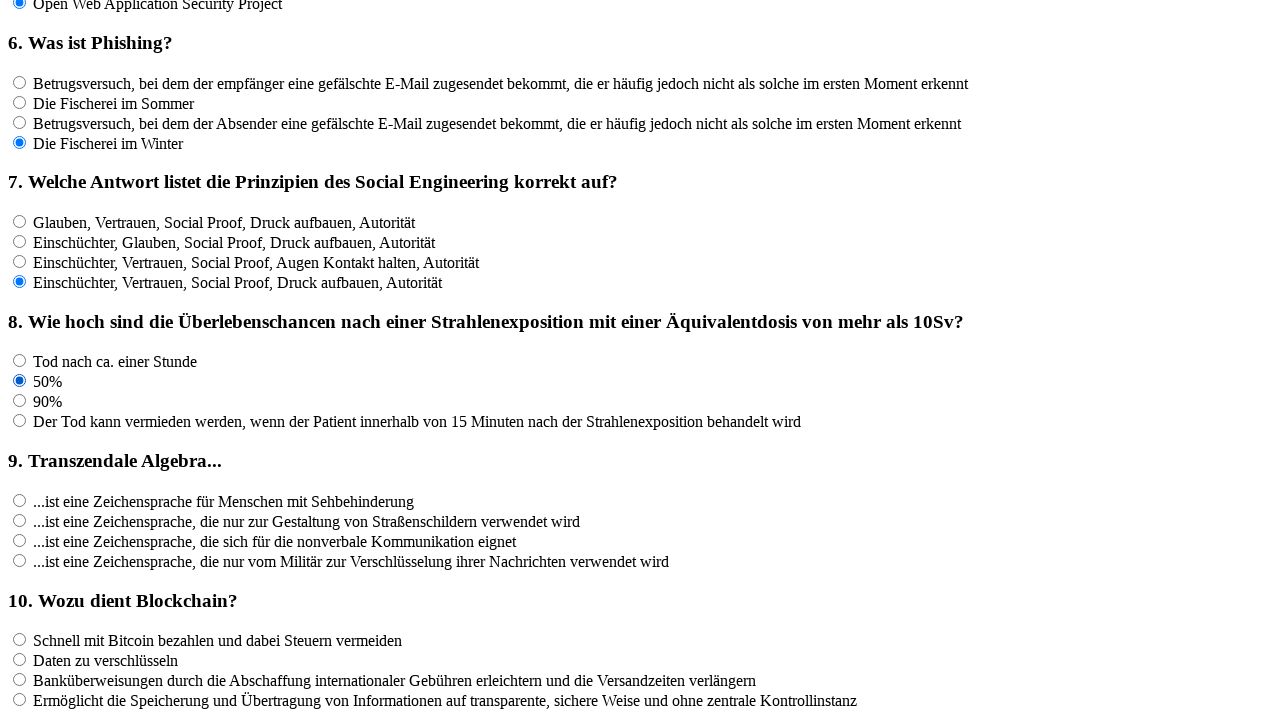

Clicked an answer option for question 8 at (20, 401) on input[name='rf8'] >> nth=2
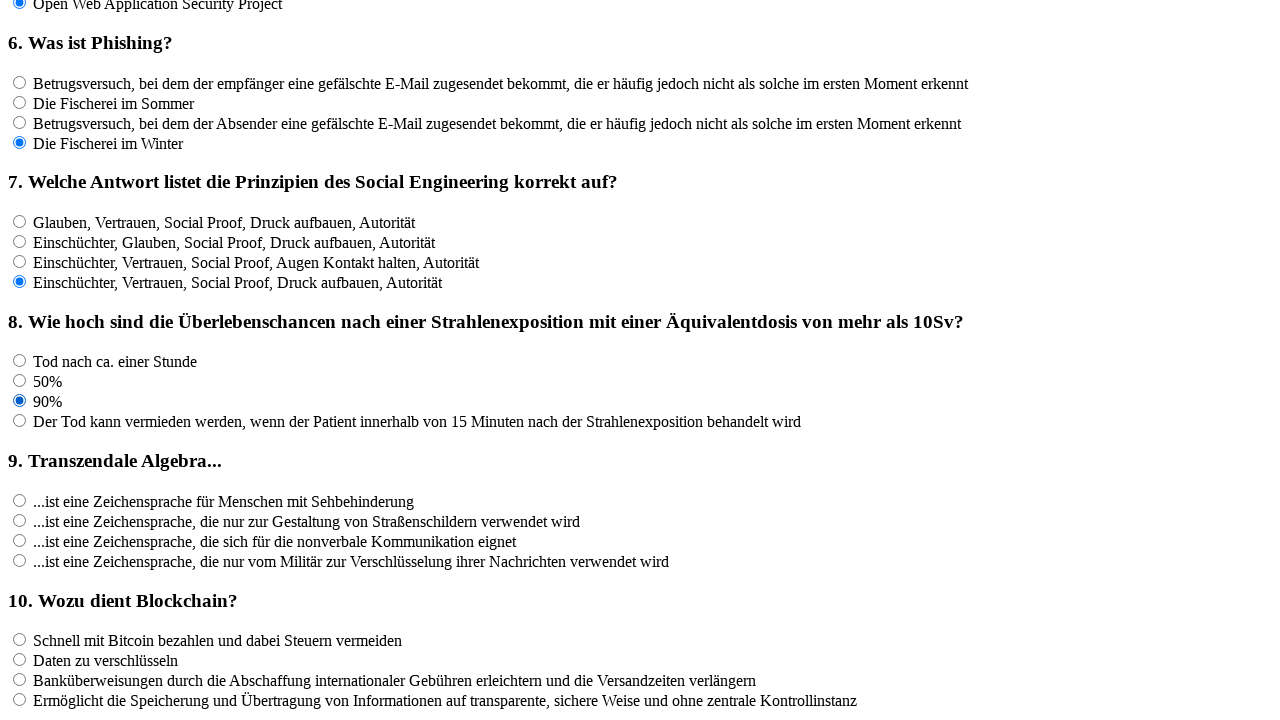

Waited 100ms for UI update
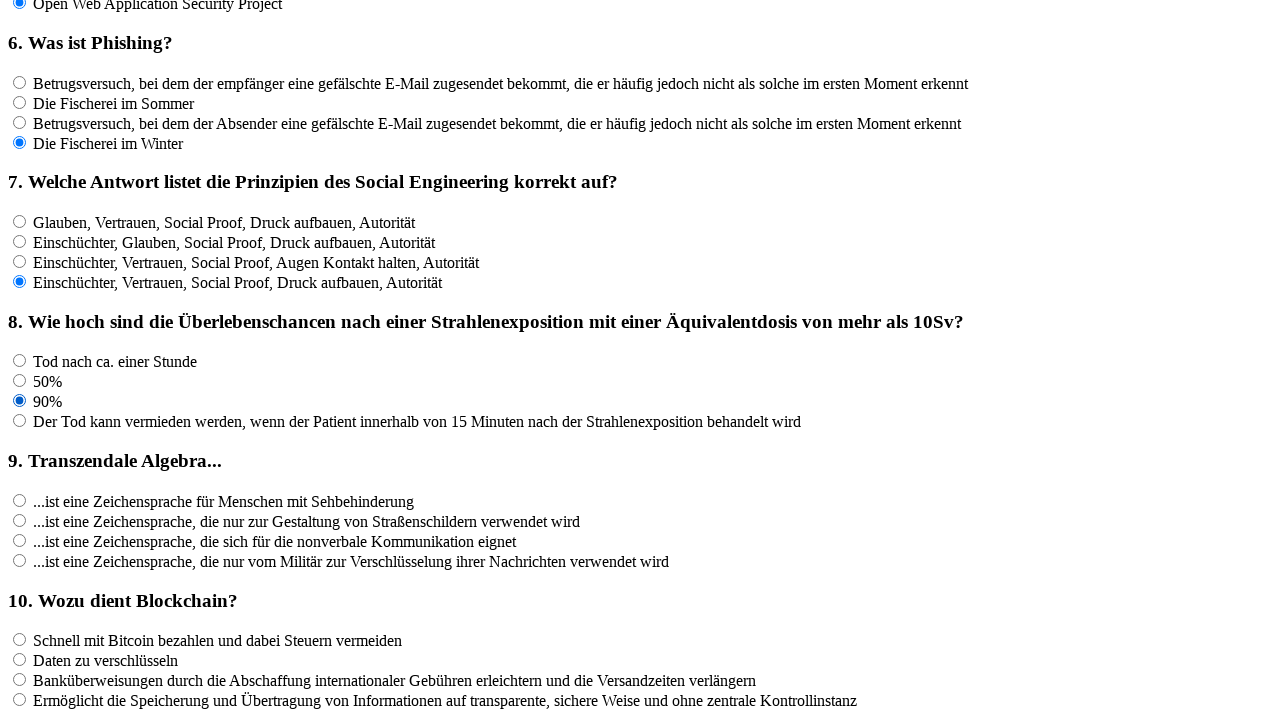

Clicked an answer option for question 8 at (20, 421) on input[name='rf8'] >> nth=3
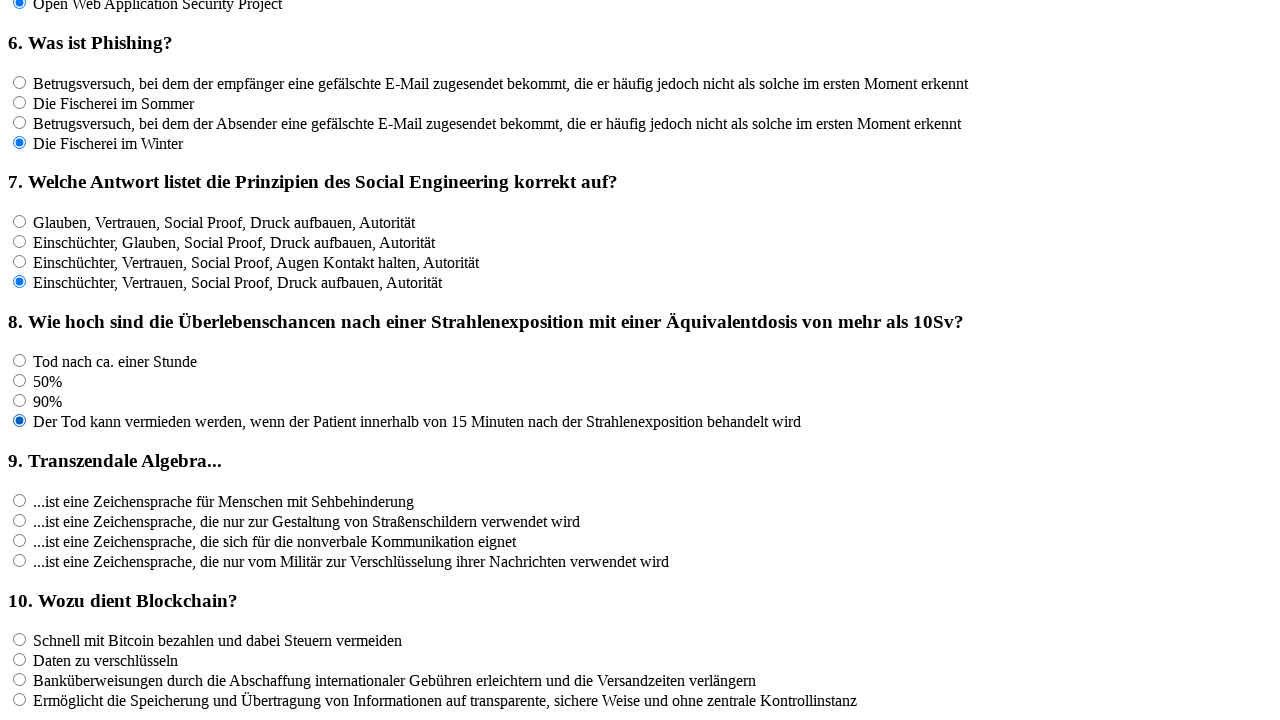

Waited 100ms for UI update
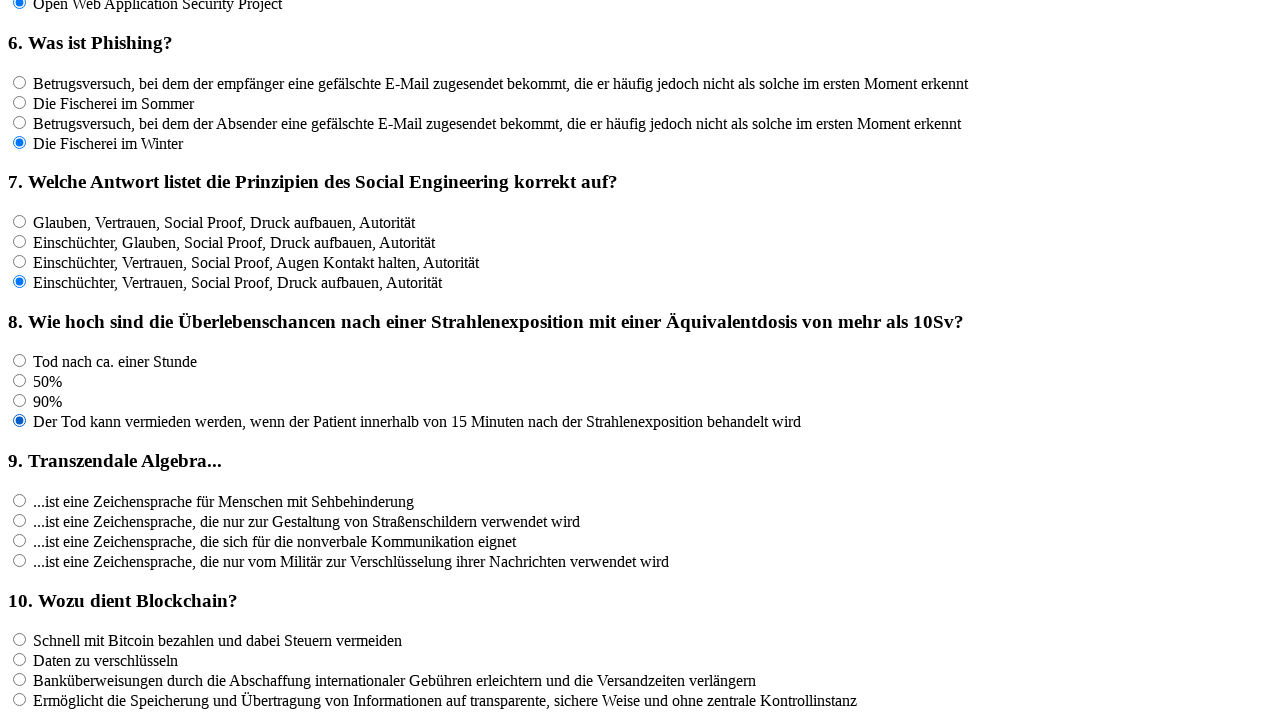

Located all answer options for question 9 - found 4 answers
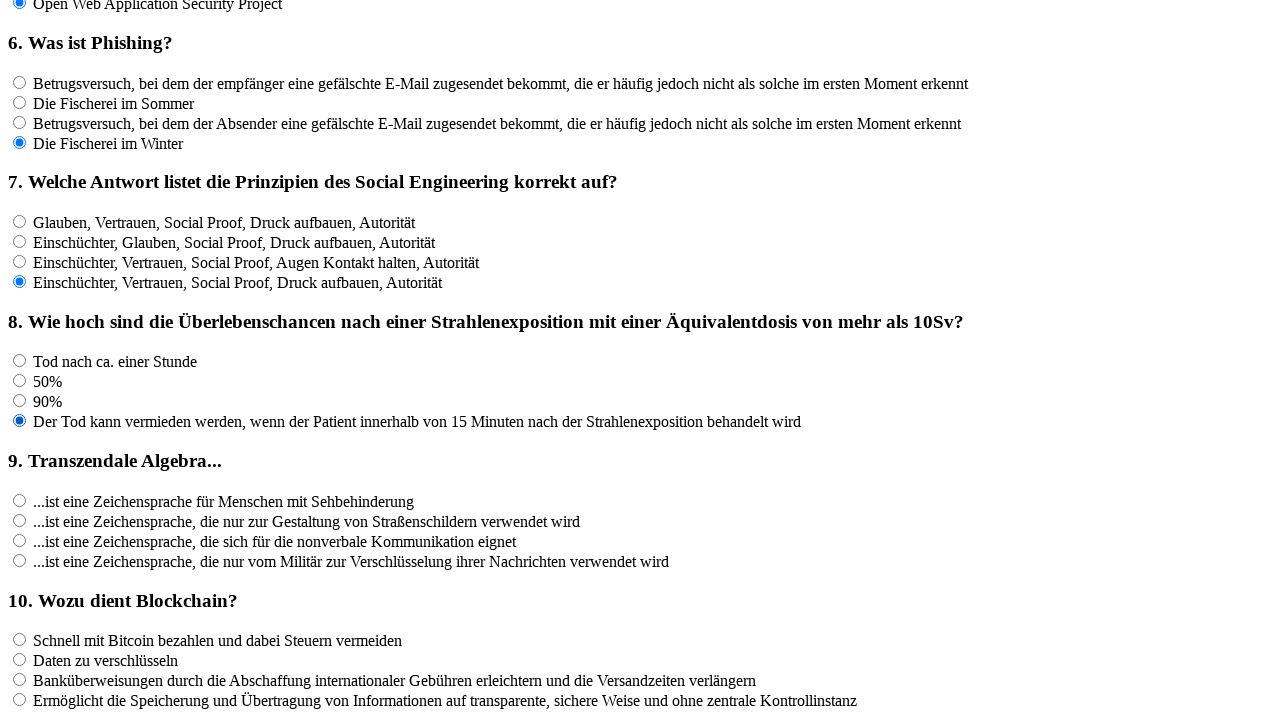

Clicked an answer option for question 9 at (20, 500) on input[name='rf9'] >> nth=0
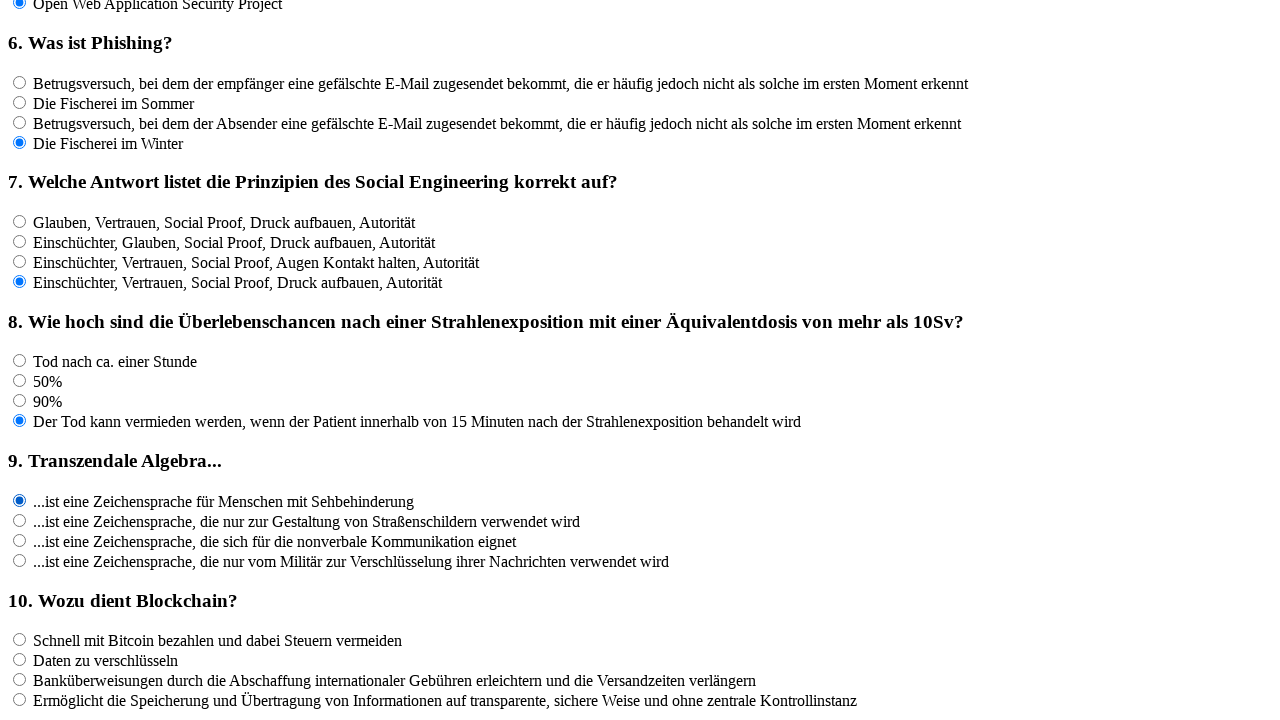

Waited 100ms for UI update
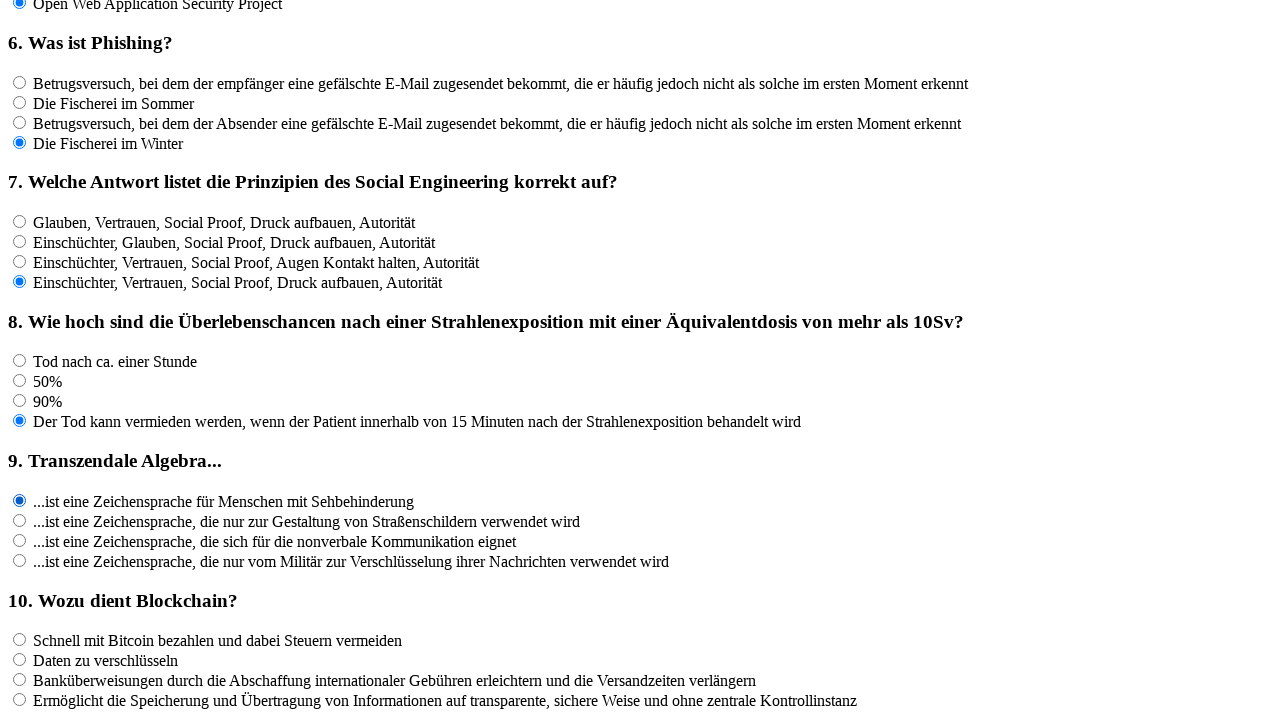

Clicked an answer option for question 9 at (20, 520) on input[name='rf9'] >> nth=1
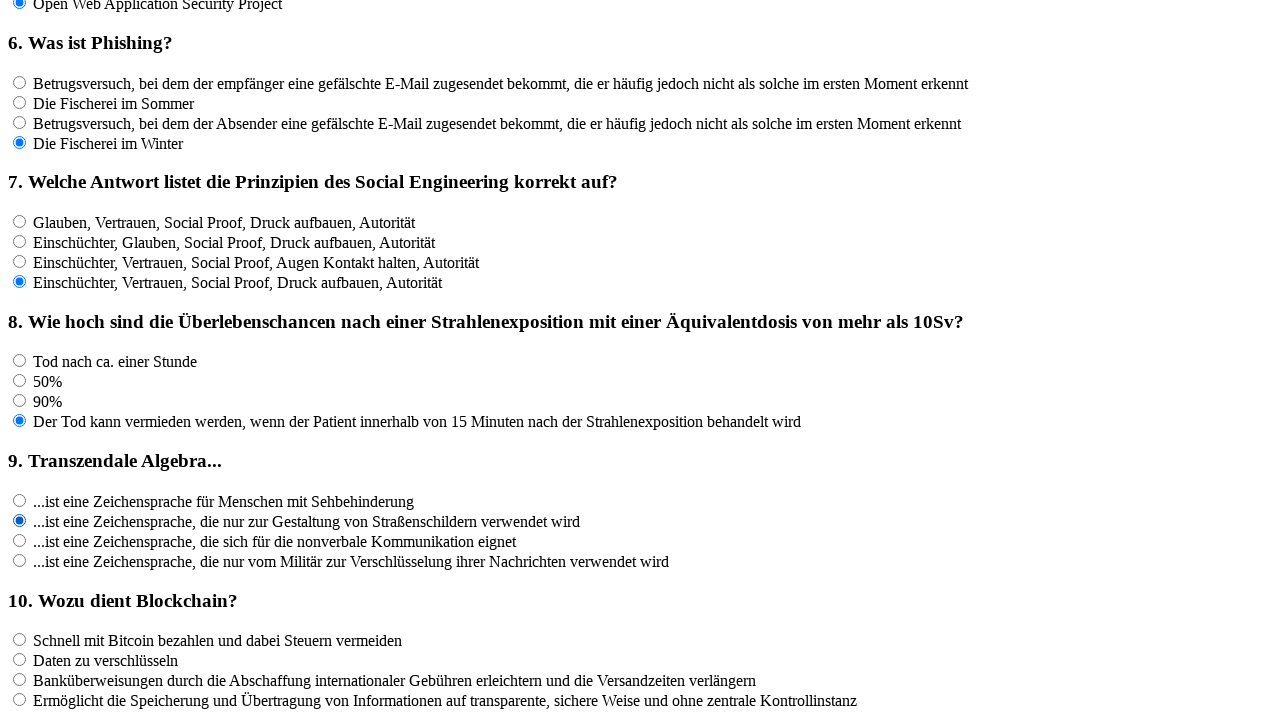

Waited 100ms for UI update
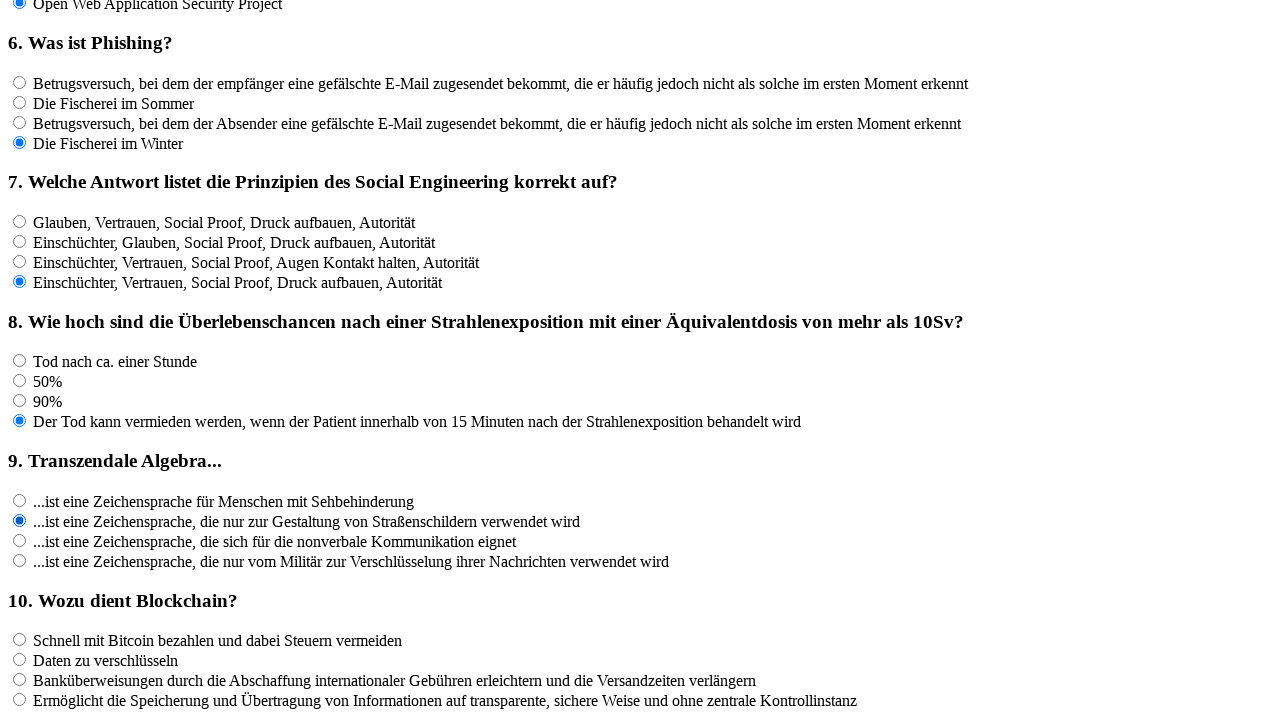

Clicked an answer option for question 9 at (20, 540) on input[name='rf9'] >> nth=2
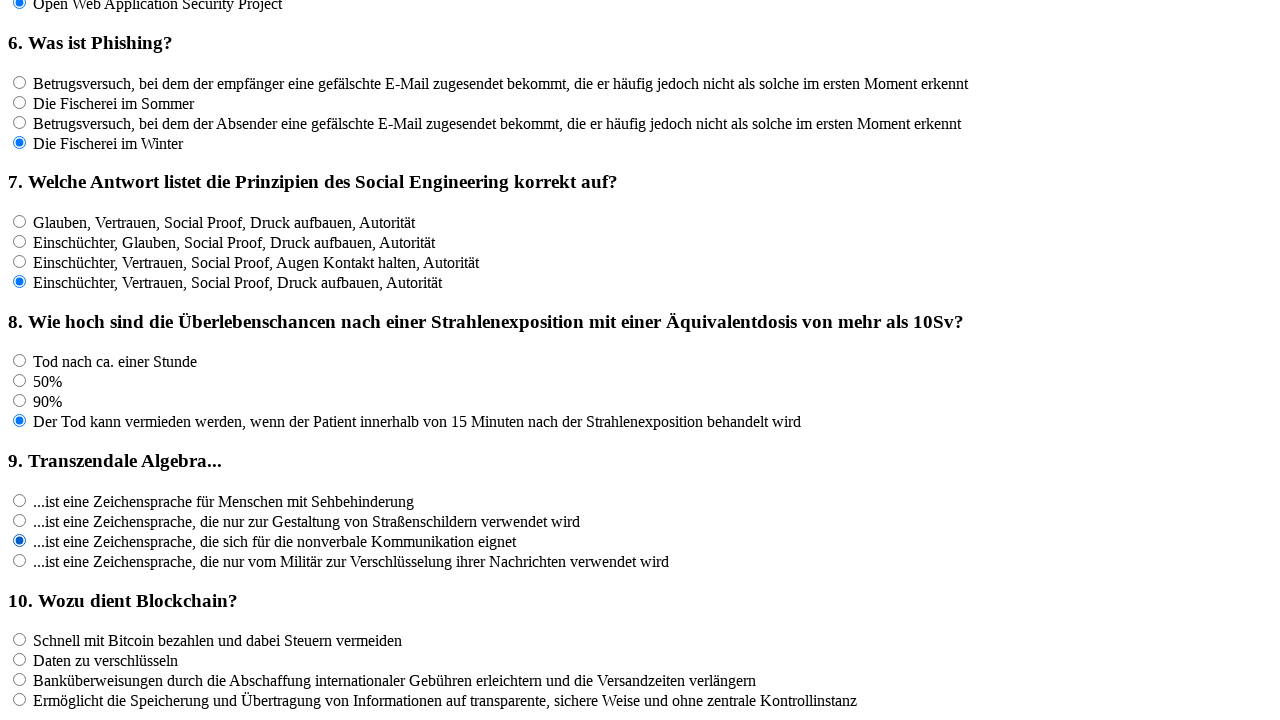

Waited 100ms for UI update
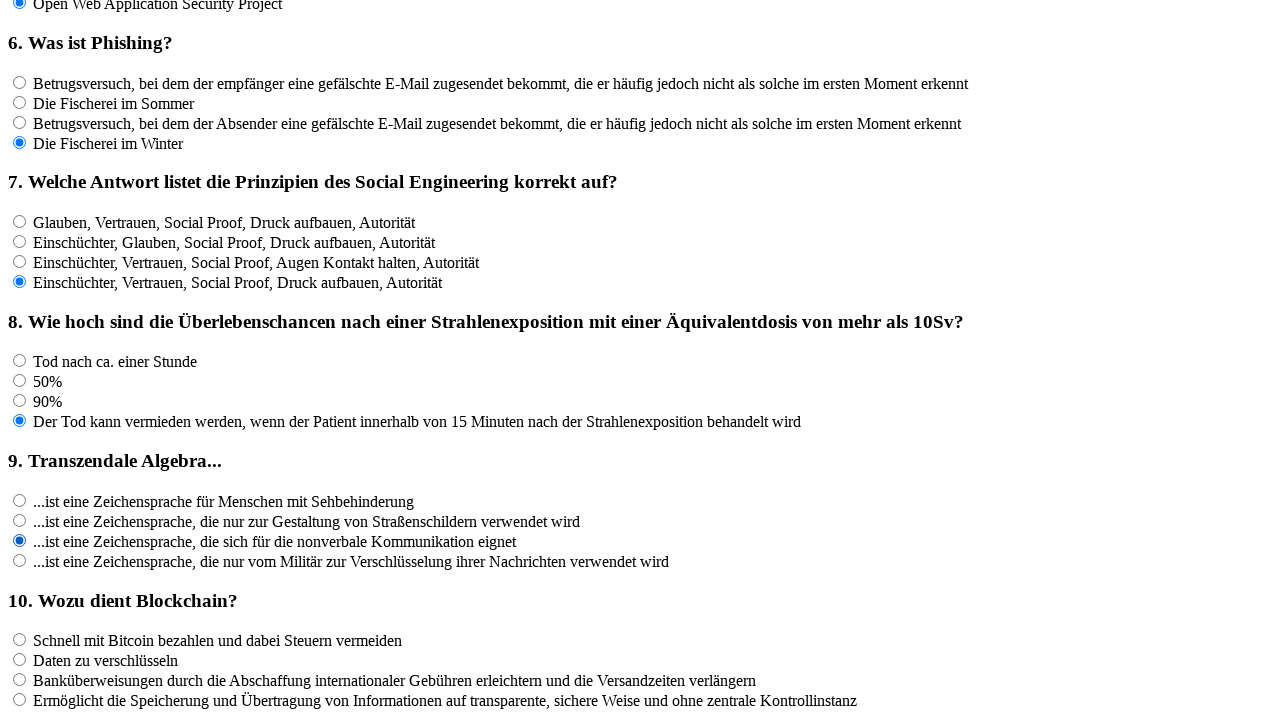

Clicked an answer option for question 9 at (20, 560) on input[name='rf9'] >> nth=3
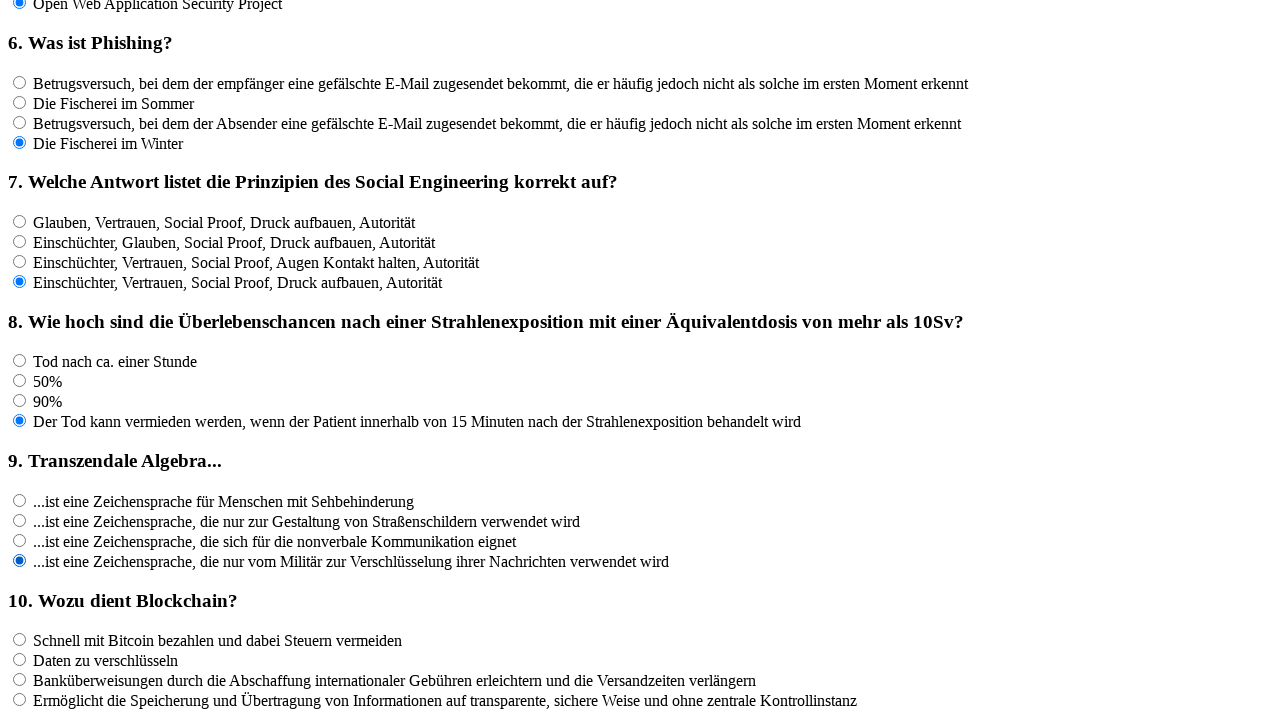

Waited 100ms for UI update
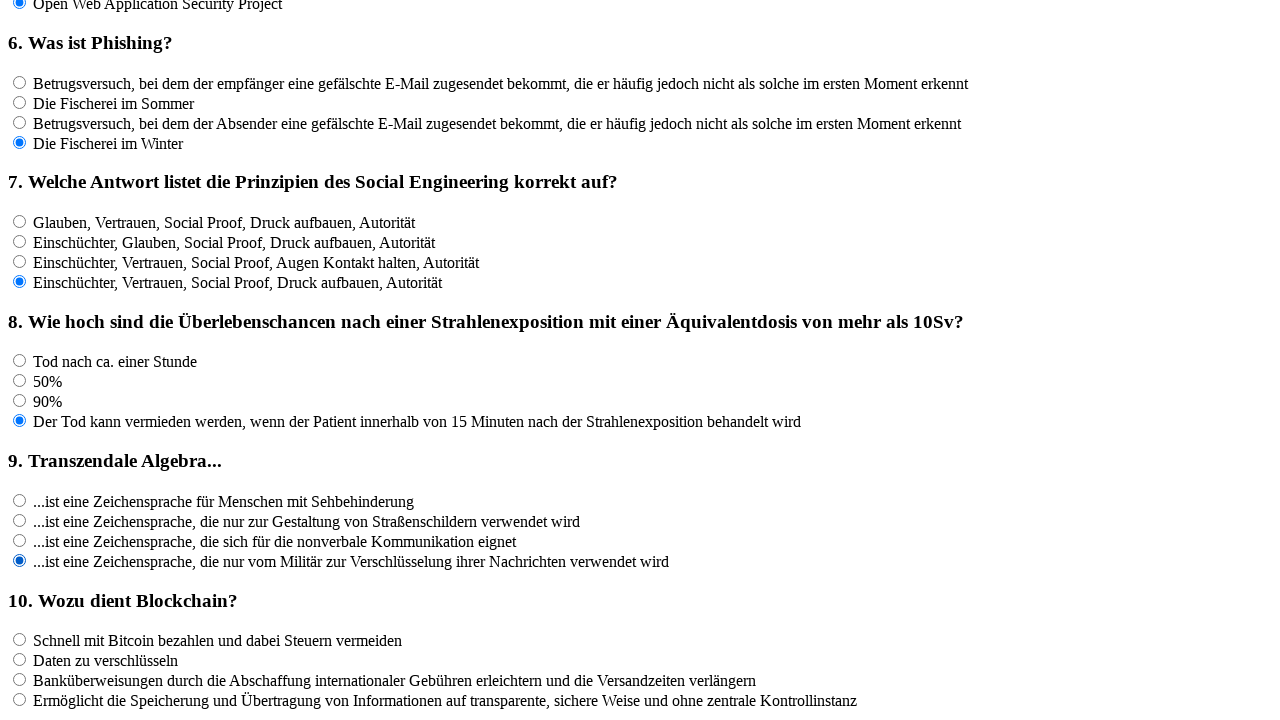

Located all answer options for question 10 - found 4 answers
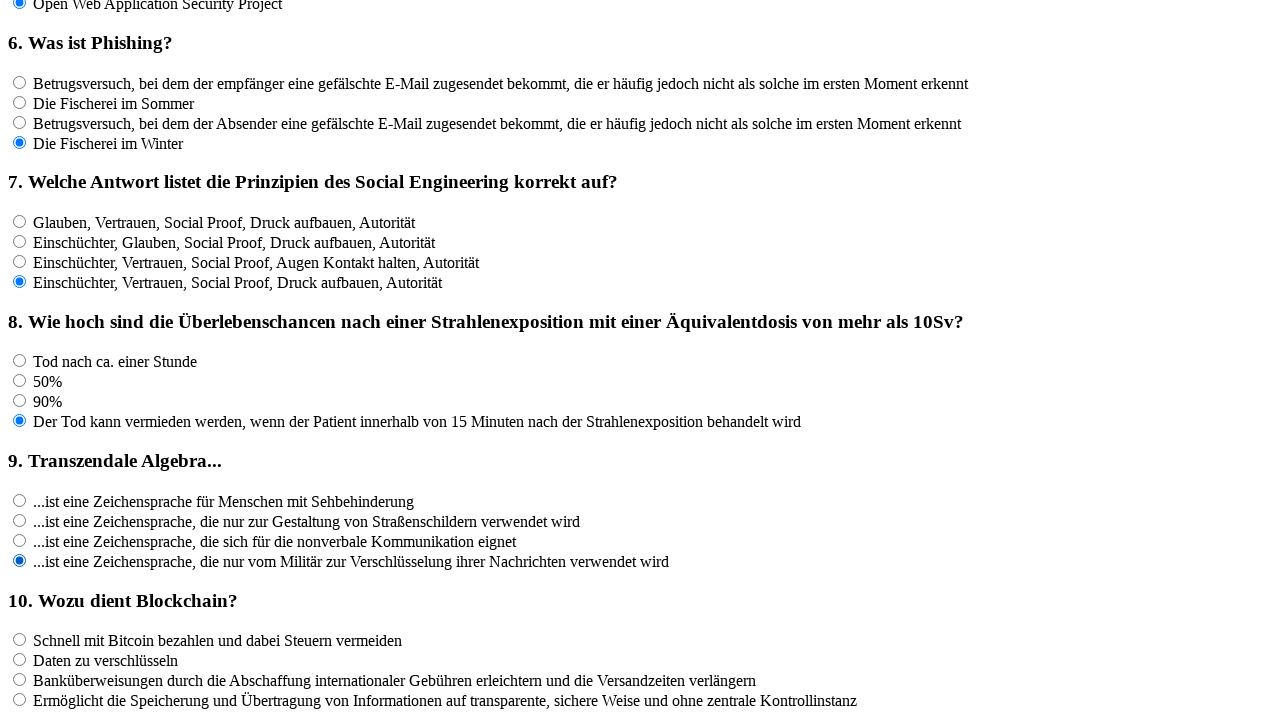

Clicked an answer option for question 10 at (20, 640) on input[name='rf10'] >> nth=0
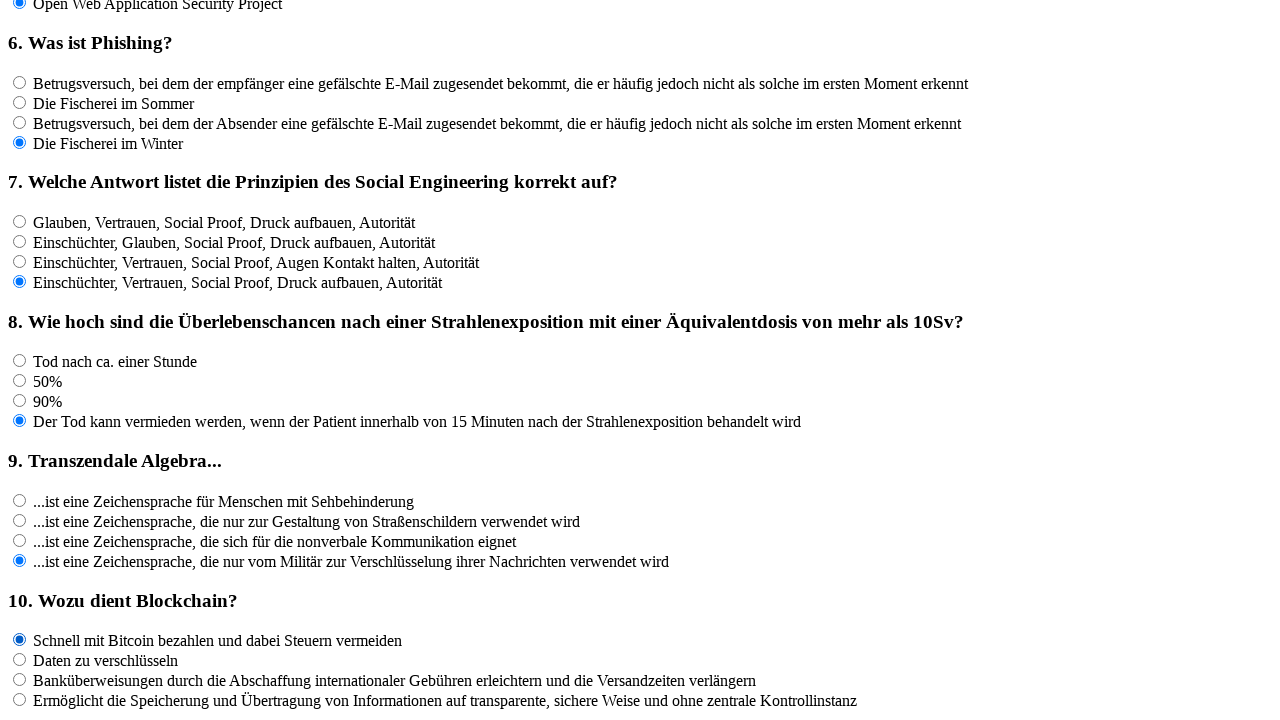

Waited 100ms for UI update
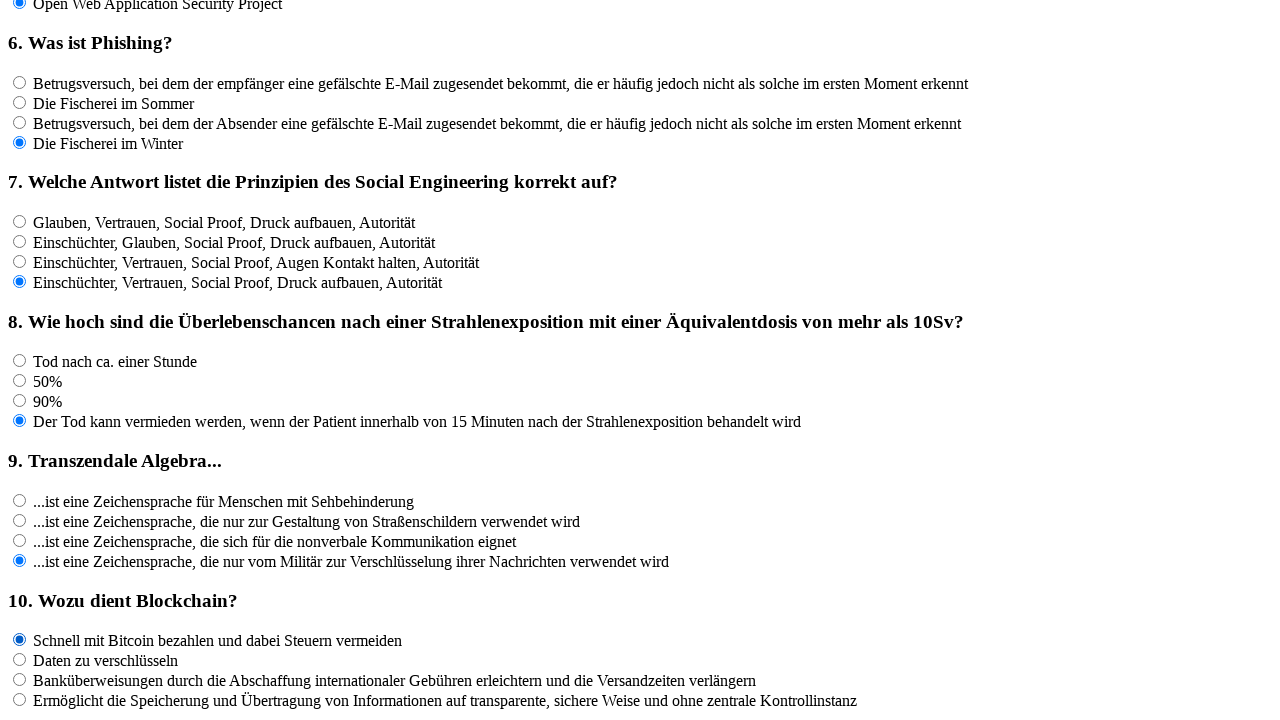

Clicked an answer option for question 10 at (20, 660) on input[name='rf10'] >> nth=1
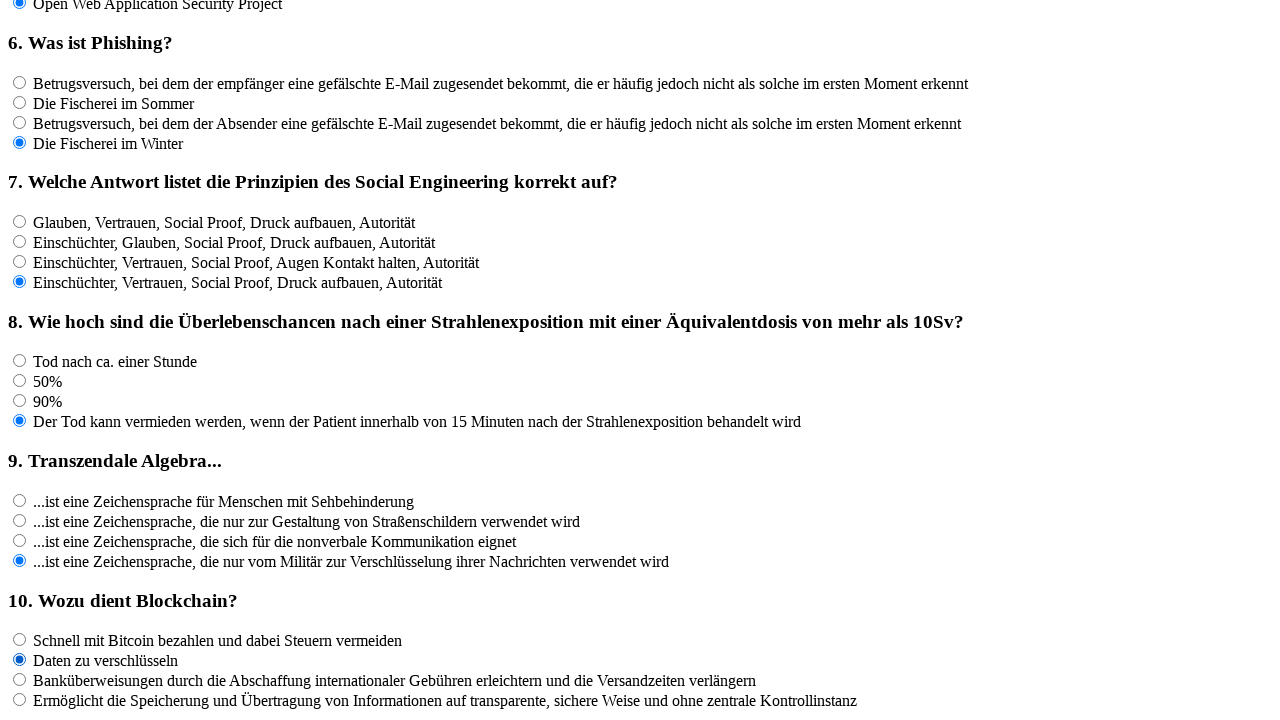

Waited 100ms for UI update
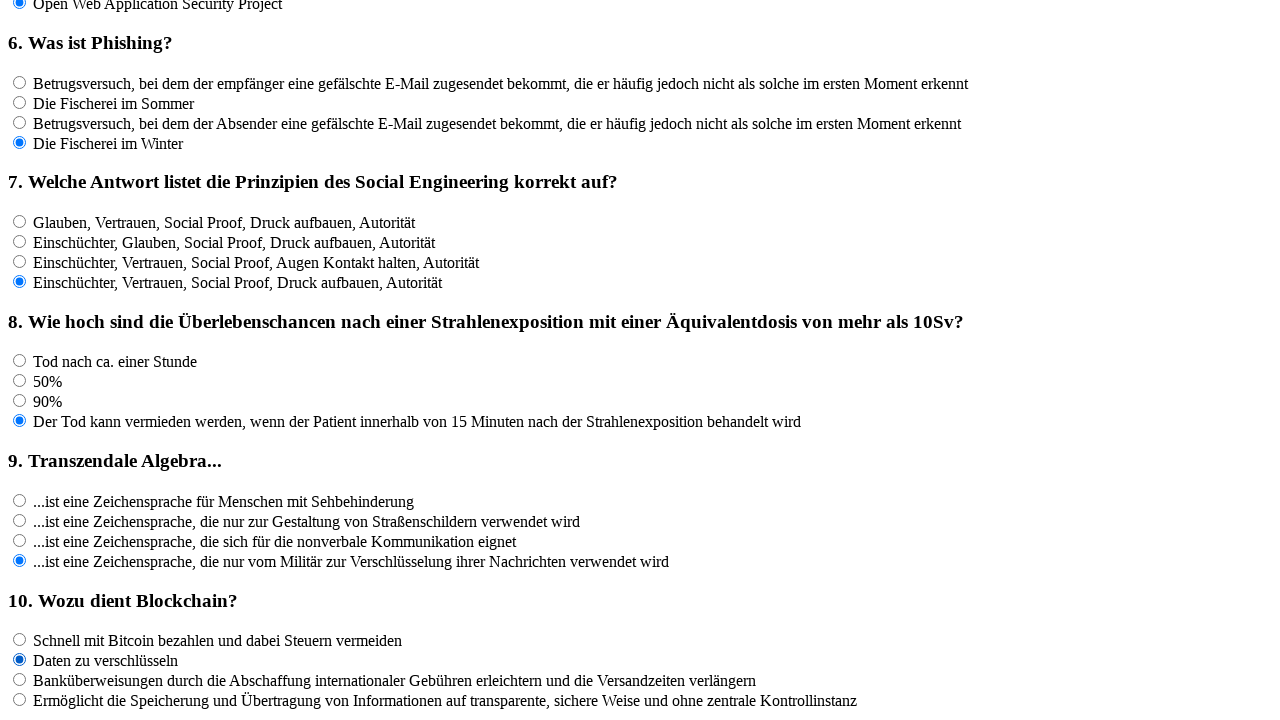

Clicked an answer option for question 10 at (20, 680) on input[name='rf10'] >> nth=2
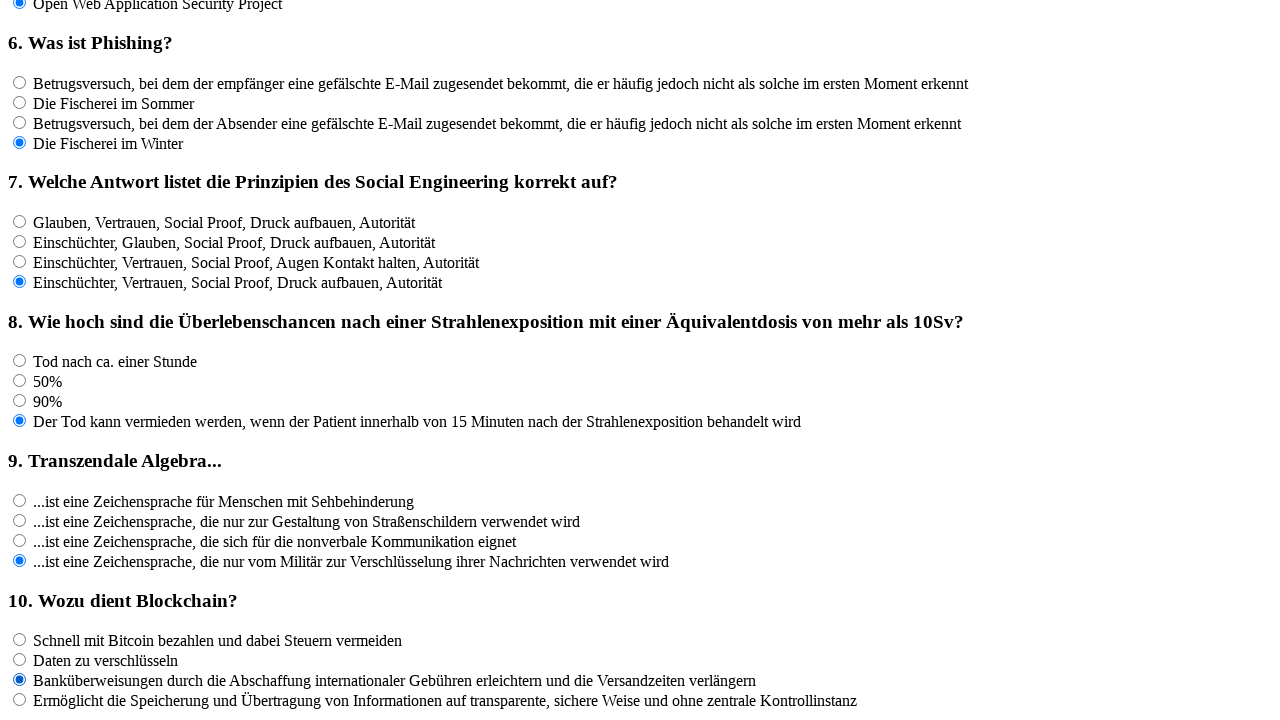

Waited 100ms for UI update
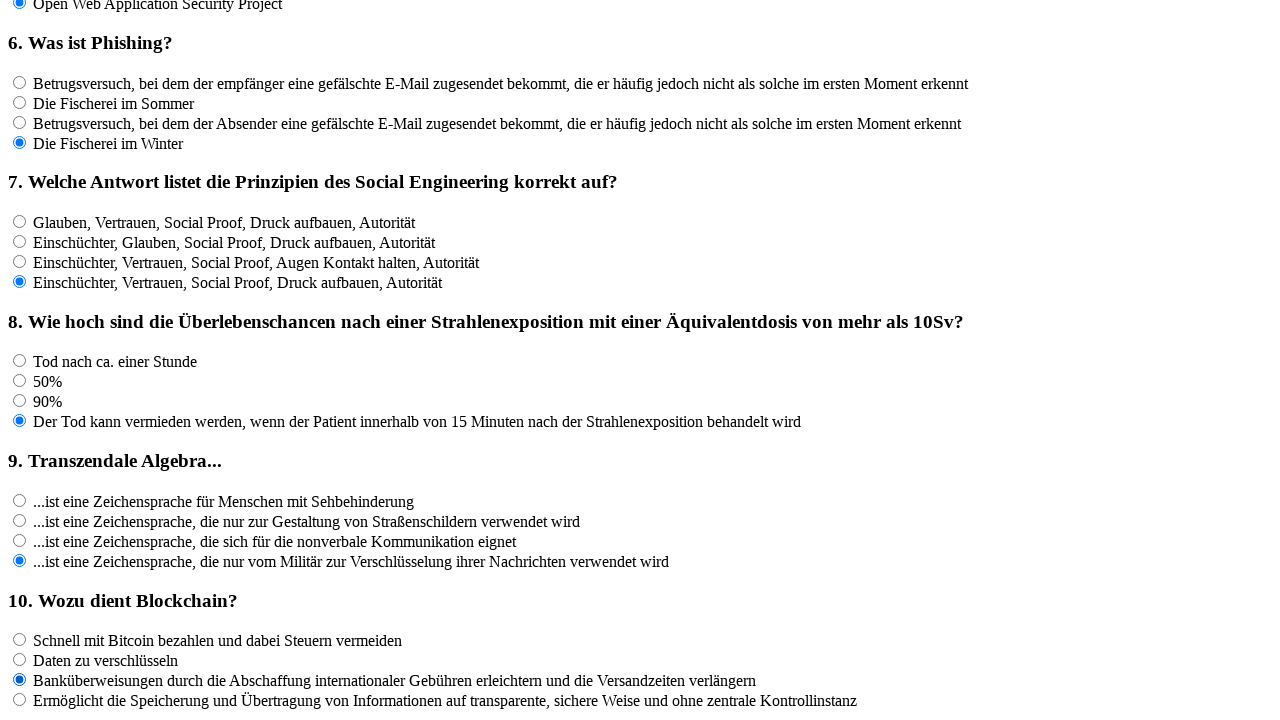

Clicked an answer option for question 10 at (20, 700) on input[name='rf10'] >> nth=3
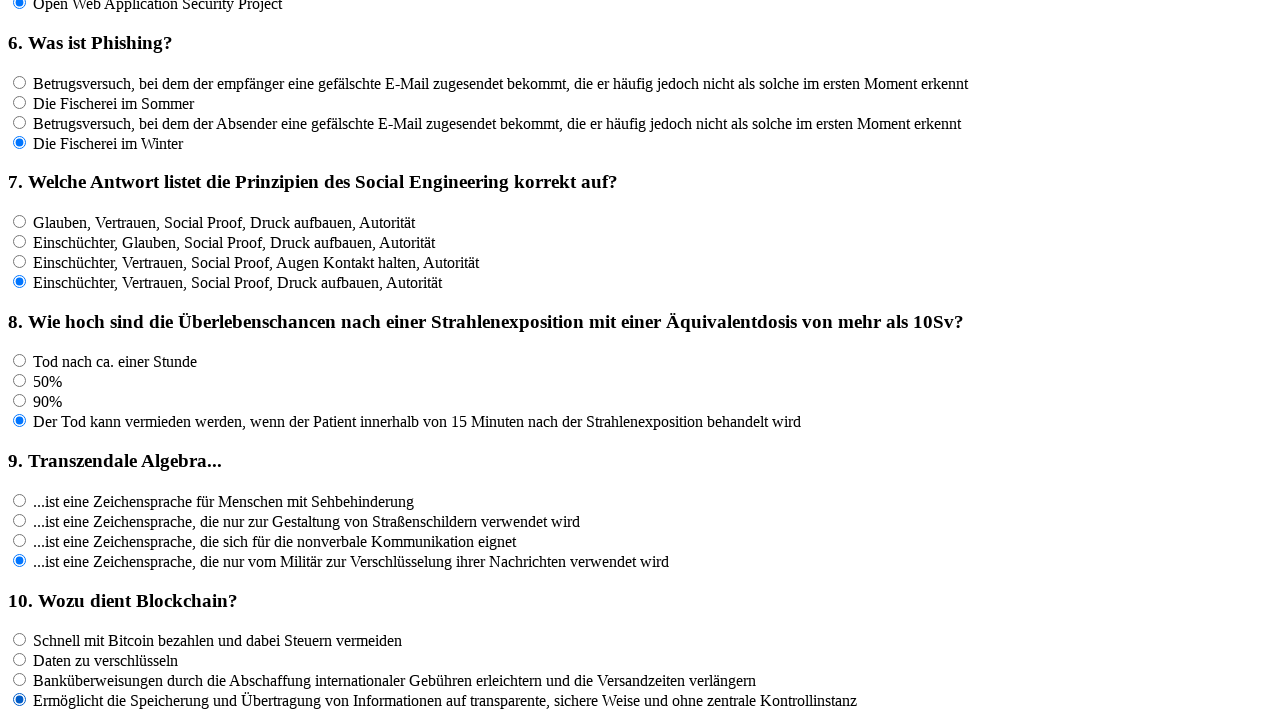

Waited 100ms for UI update
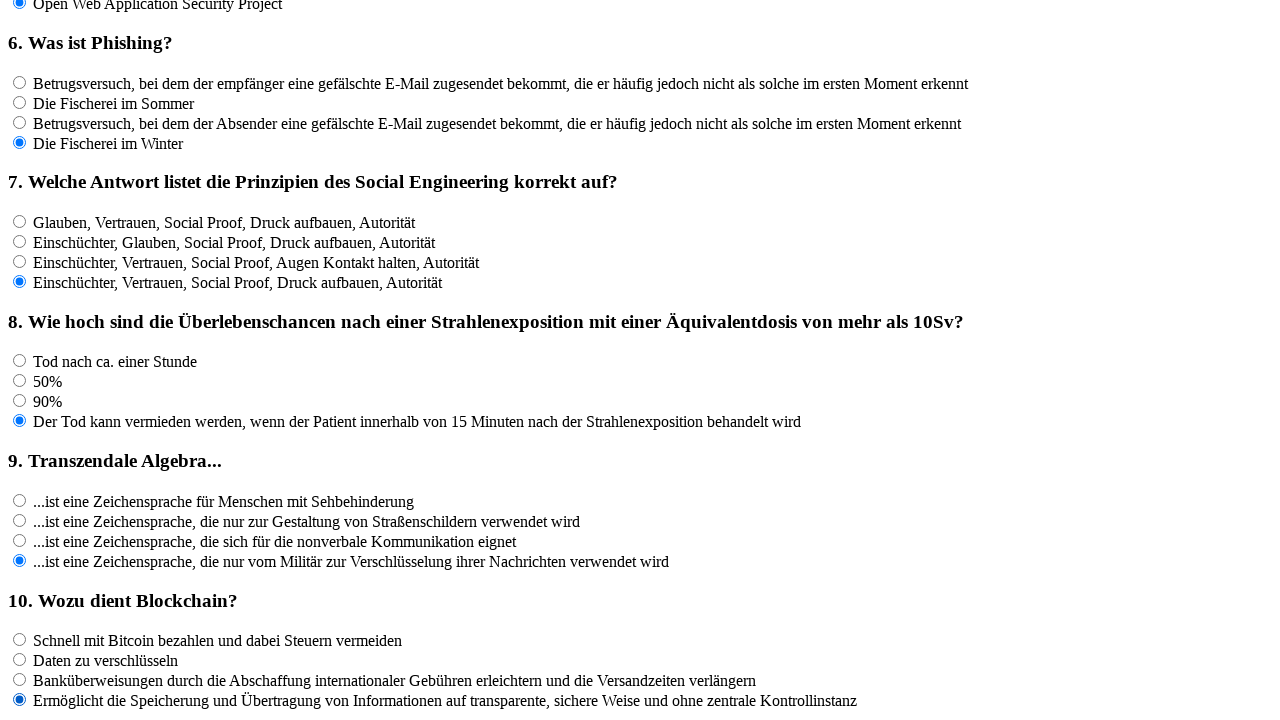

Located all answer options for question 11 - found 4 answers
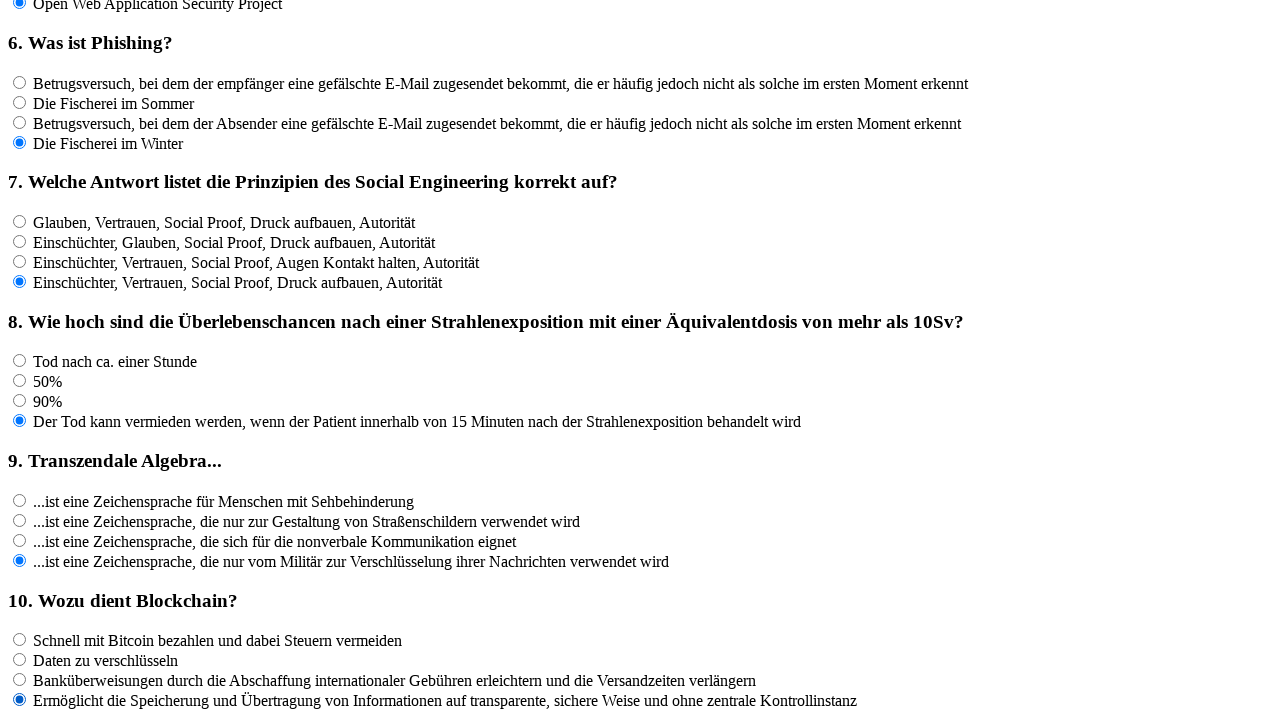

Clicked an answer option for question 11 at (20, 463) on input[name='rf11'] >> nth=0
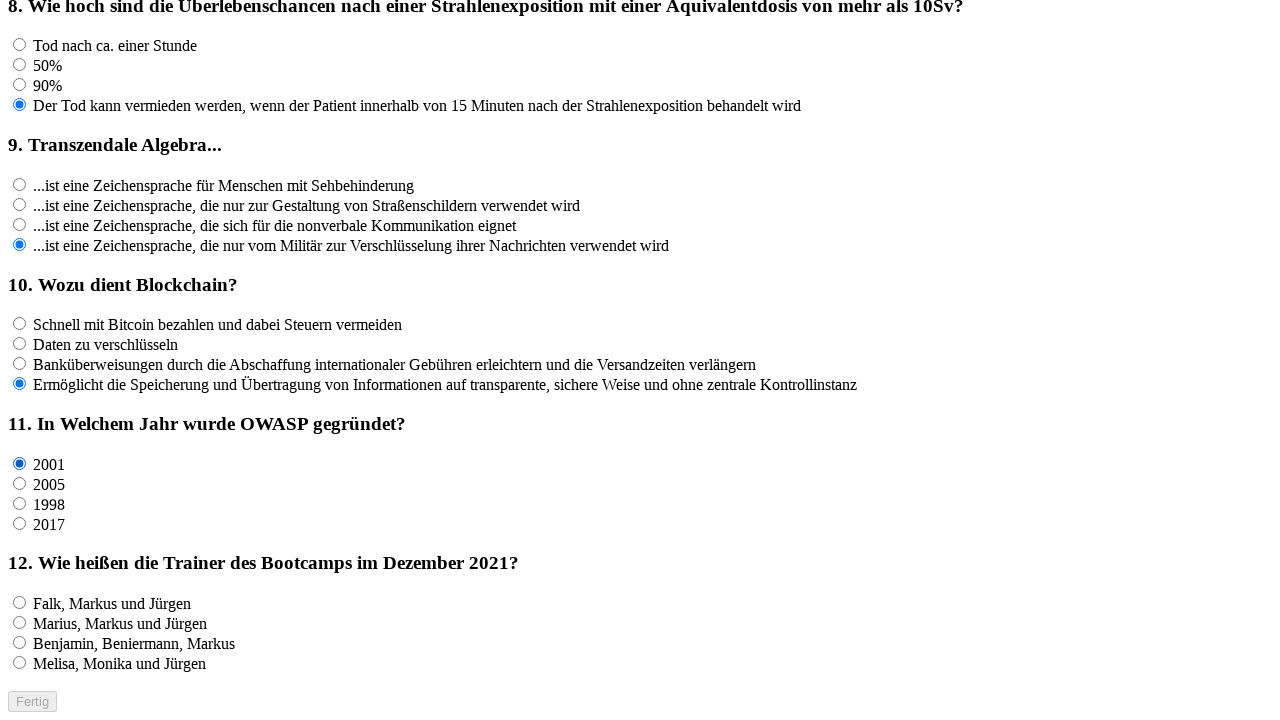

Waited 100ms for UI update
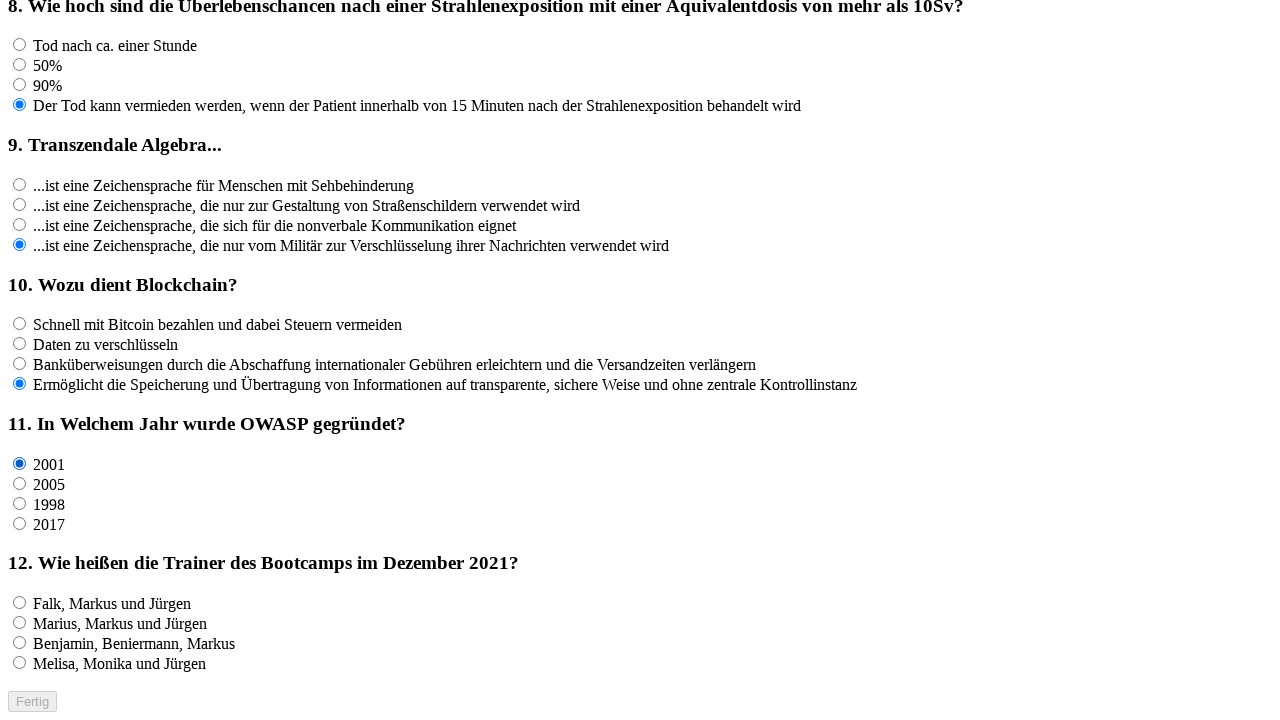

Clicked an answer option for question 11 at (20, 483) on input[name='rf11'] >> nth=1
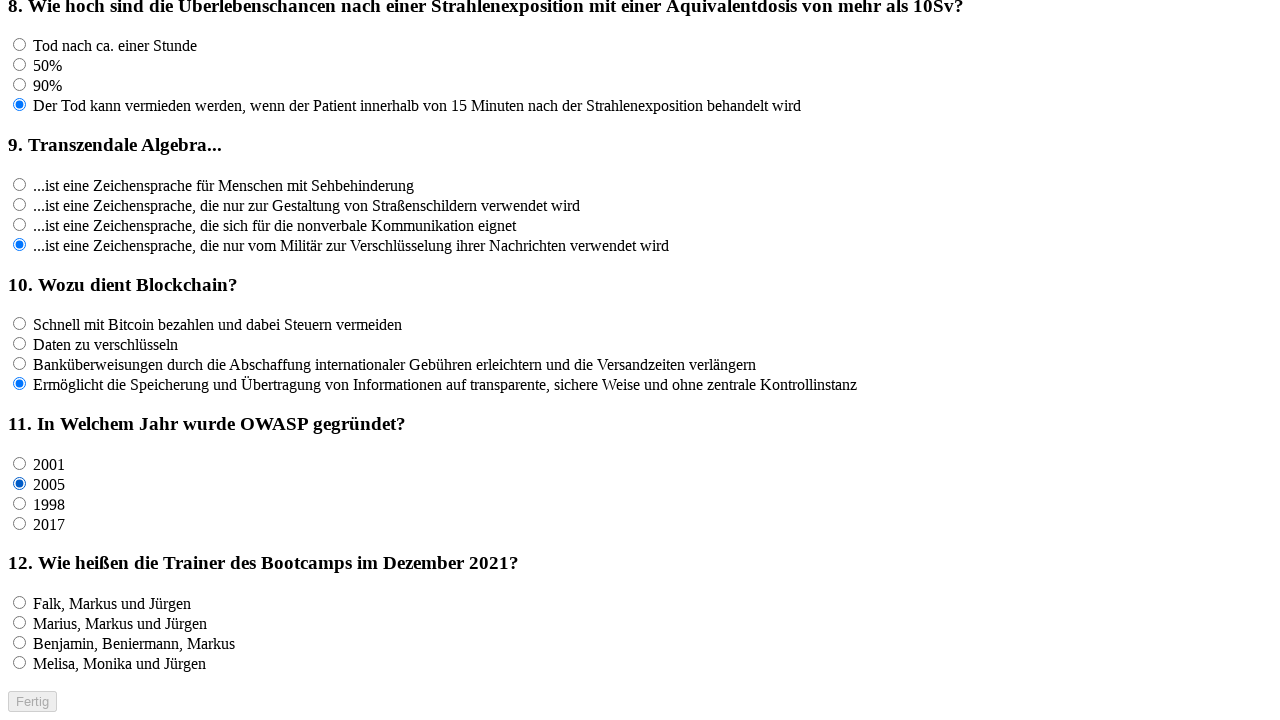

Waited 100ms for UI update
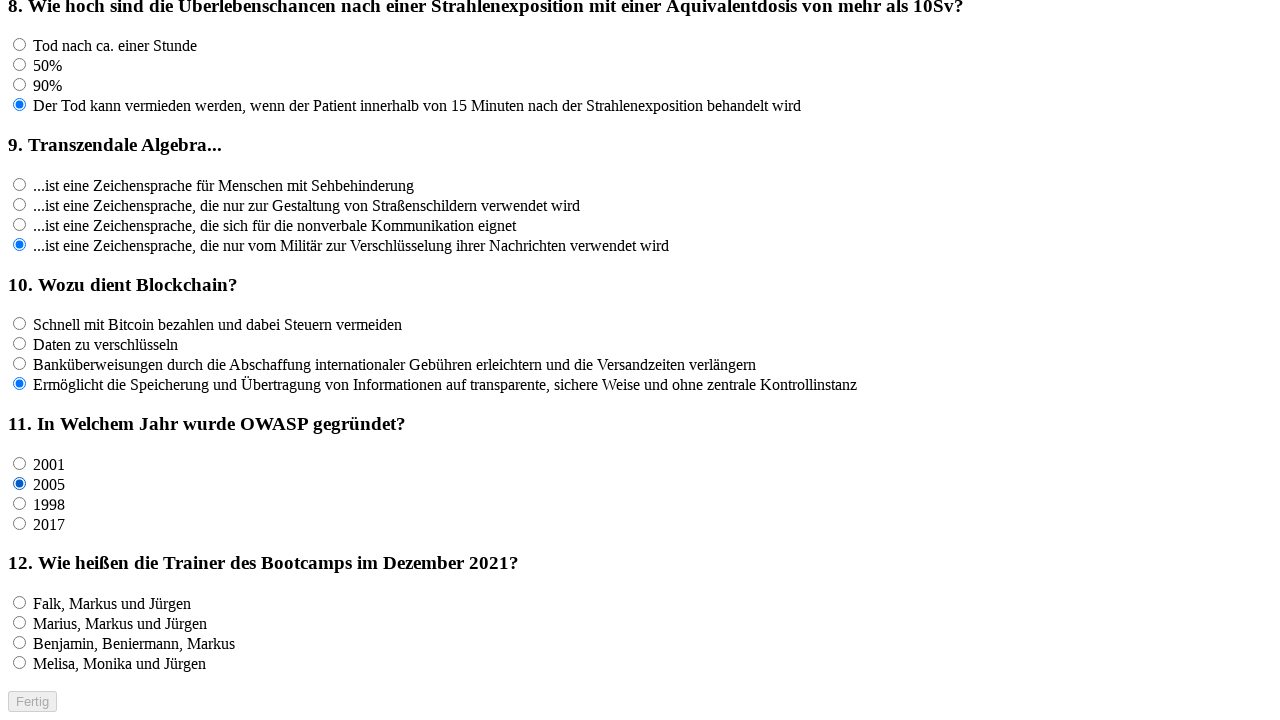

Clicked an answer option for question 11 at (20, 503) on input[name='rf11'] >> nth=2
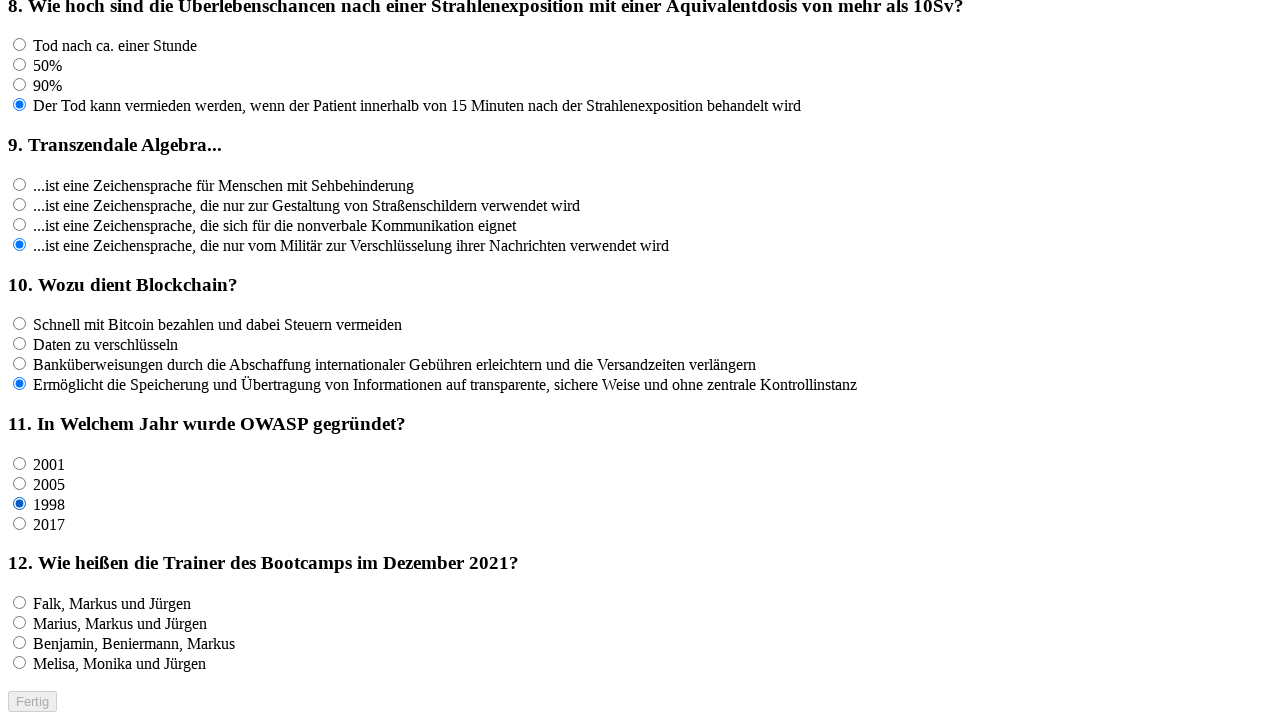

Waited 100ms for UI update
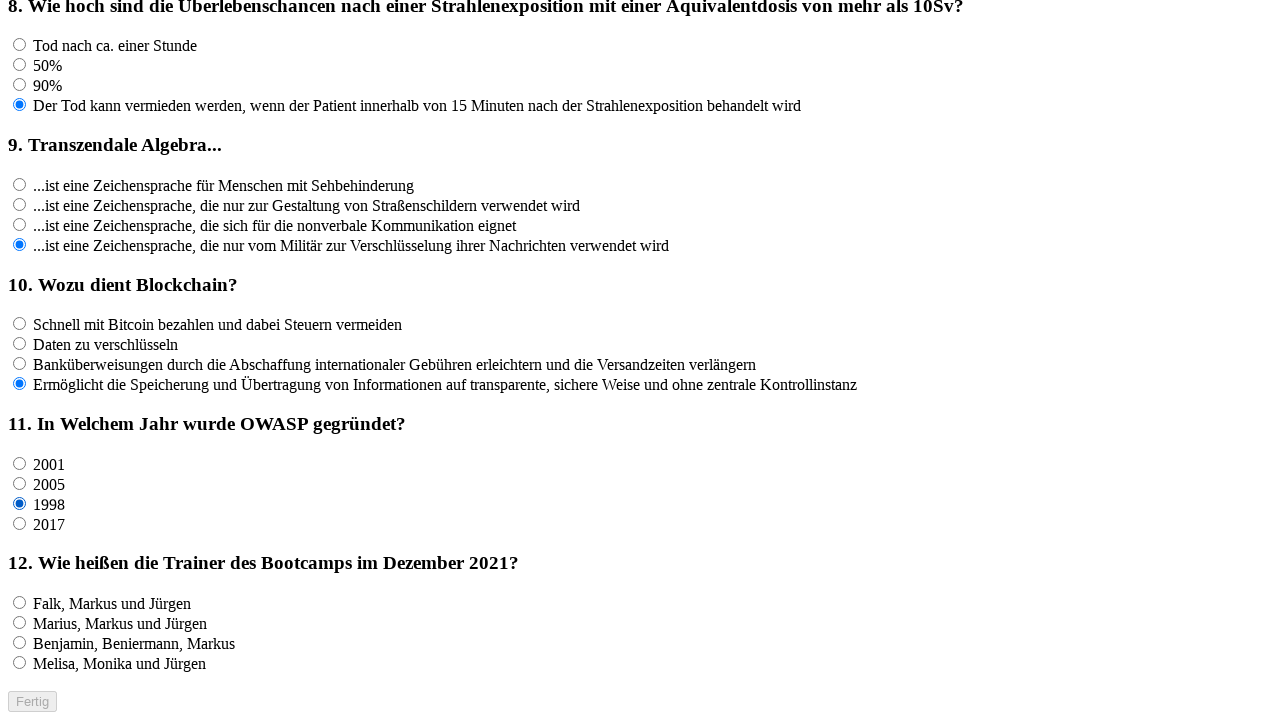

Clicked an answer option for question 11 at (20, 523) on input[name='rf11'] >> nth=3
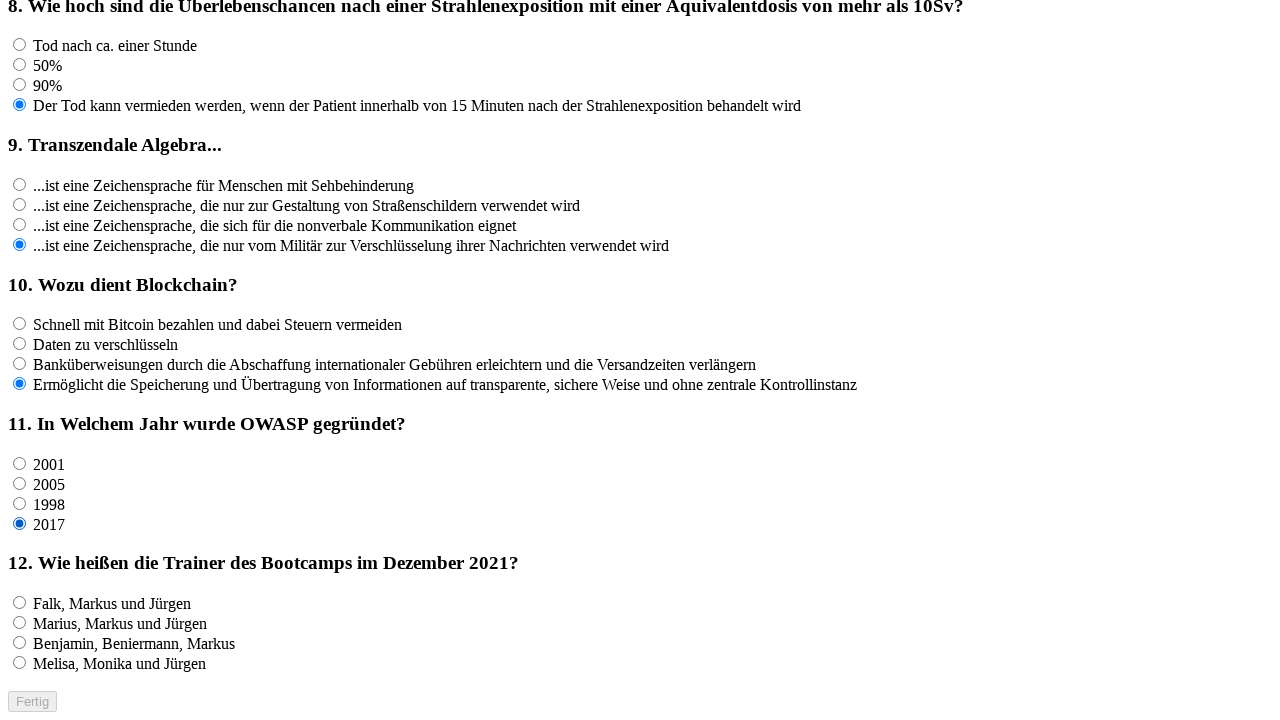

Waited 100ms for UI update
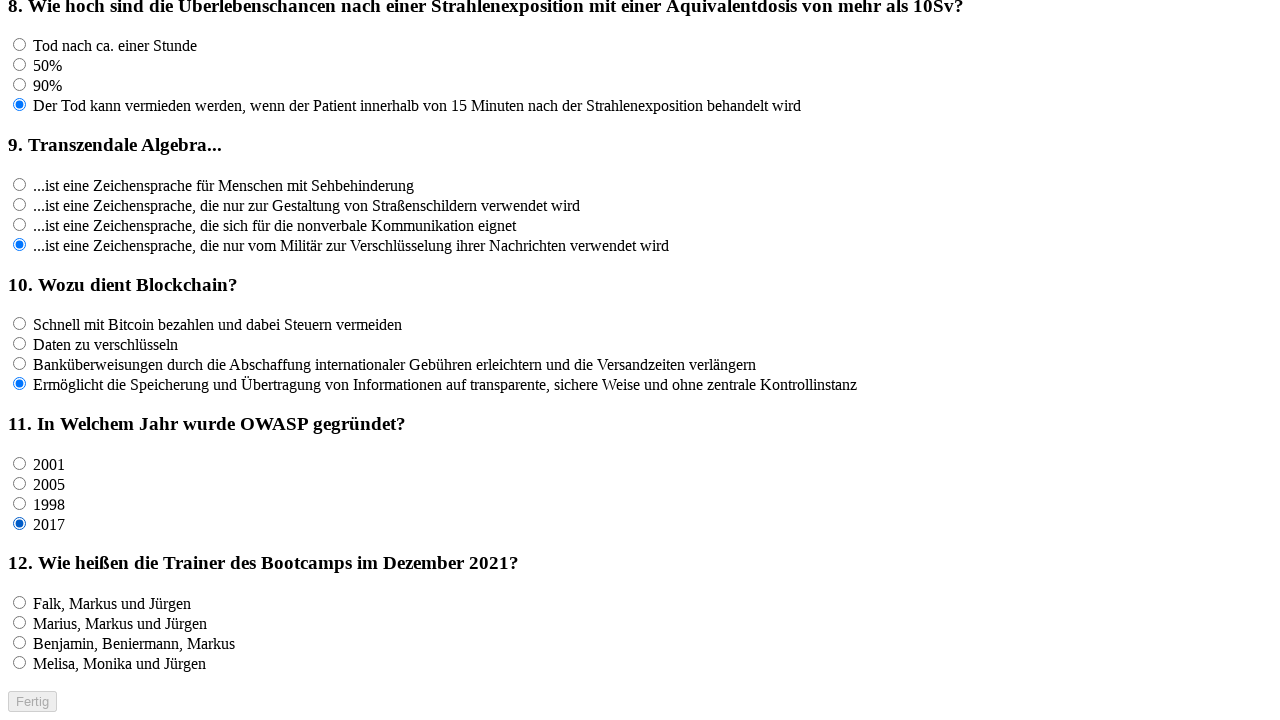

Located all answer options for question 12 - found 4 answers
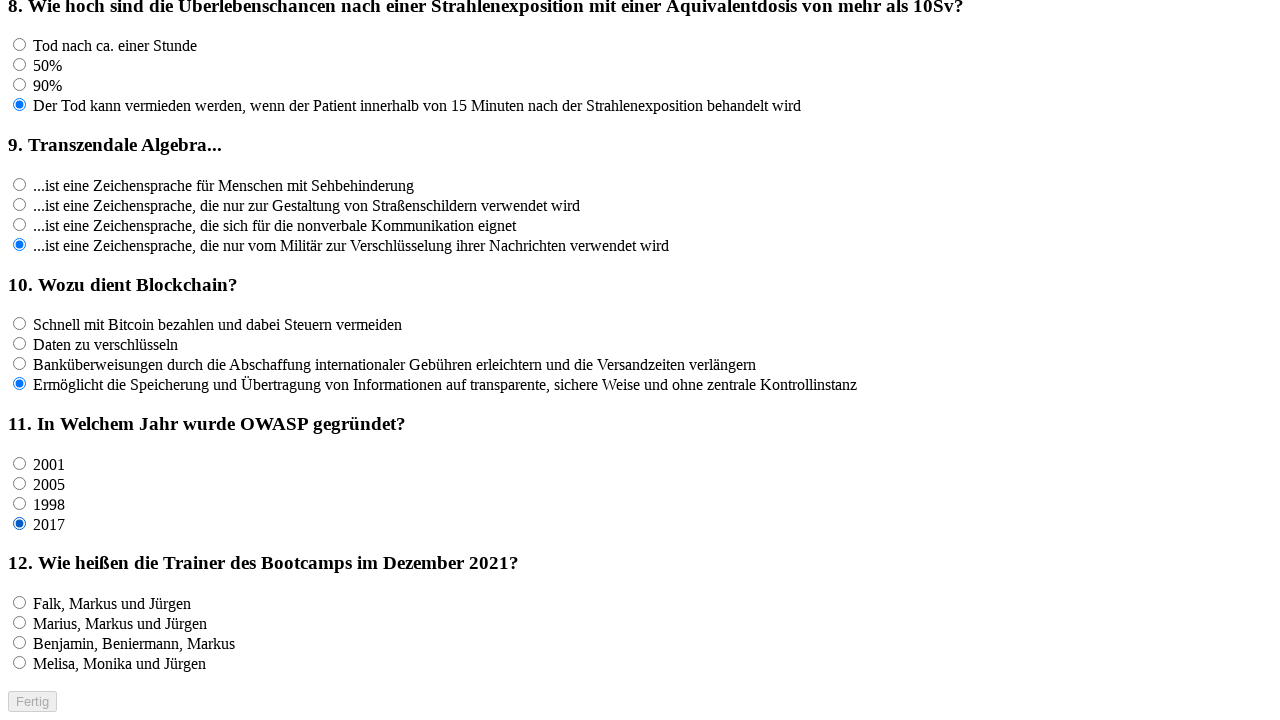

Clicked an answer option for question 12 at (20, 603) on input[name='rf12'] >> nth=0
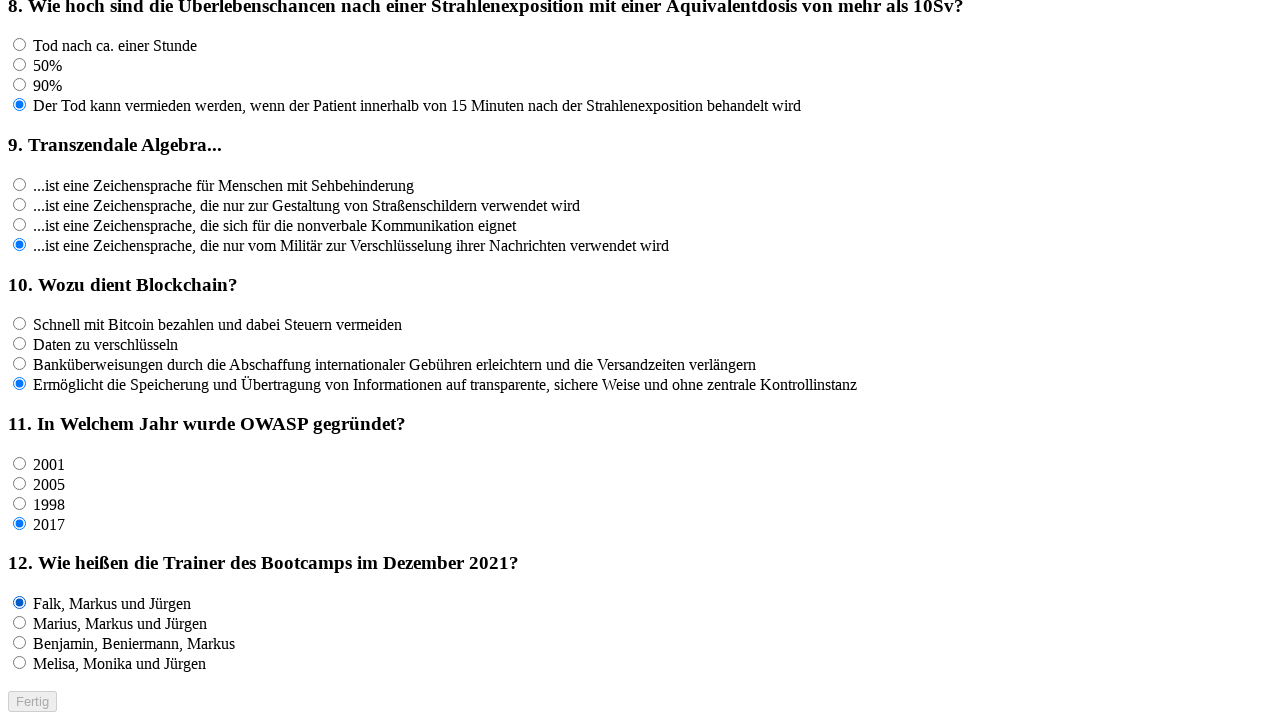

Waited 100ms for UI update
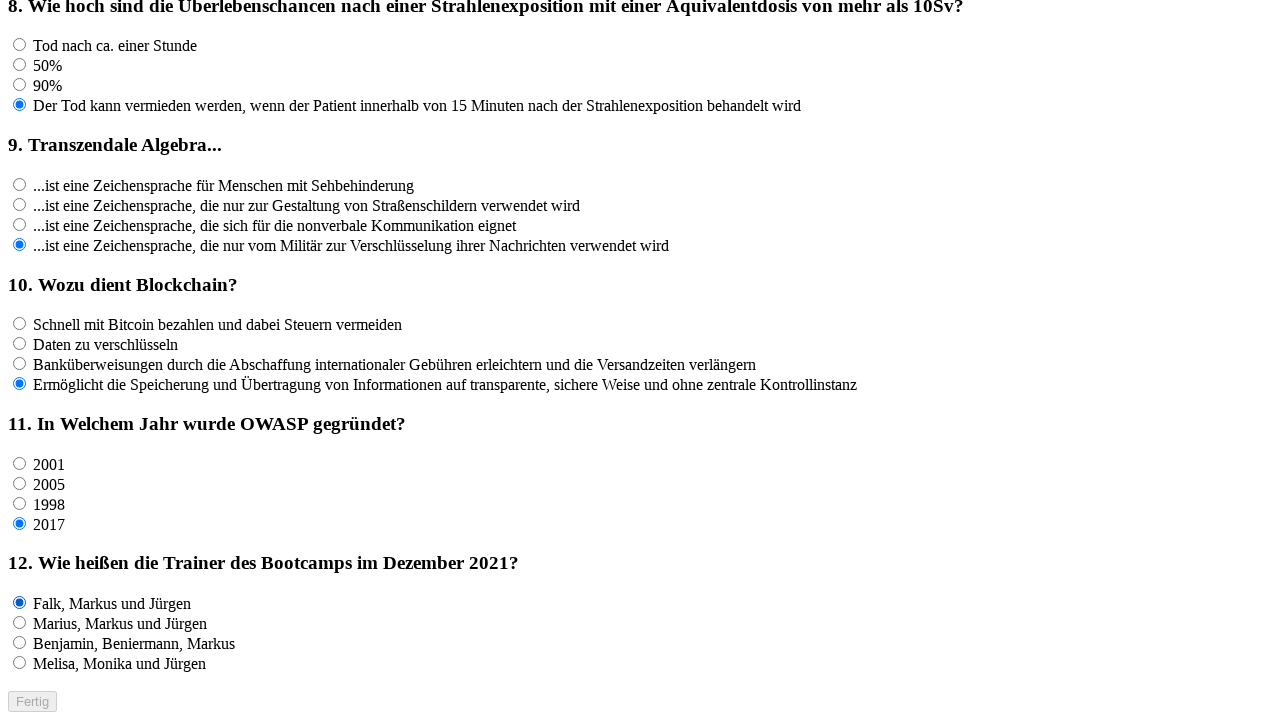

Clicked an answer option for question 12 at (20, 623) on input[name='rf12'] >> nth=1
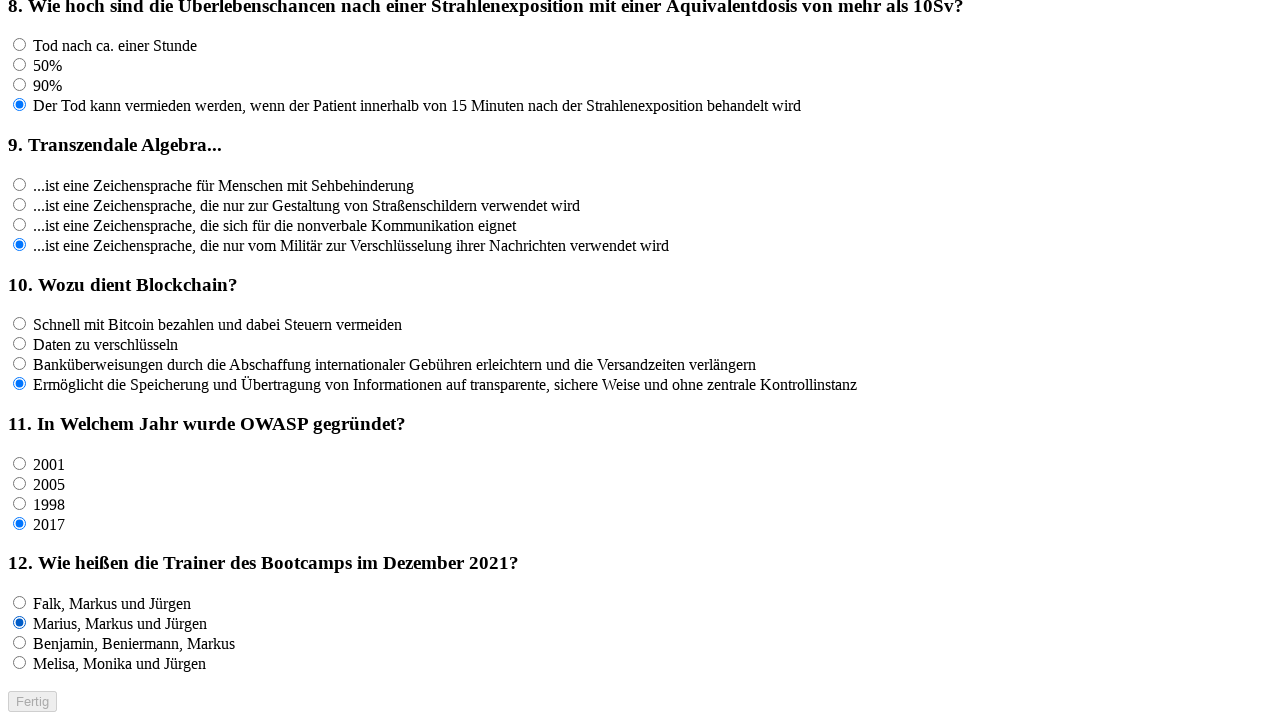

Waited 100ms for UI update
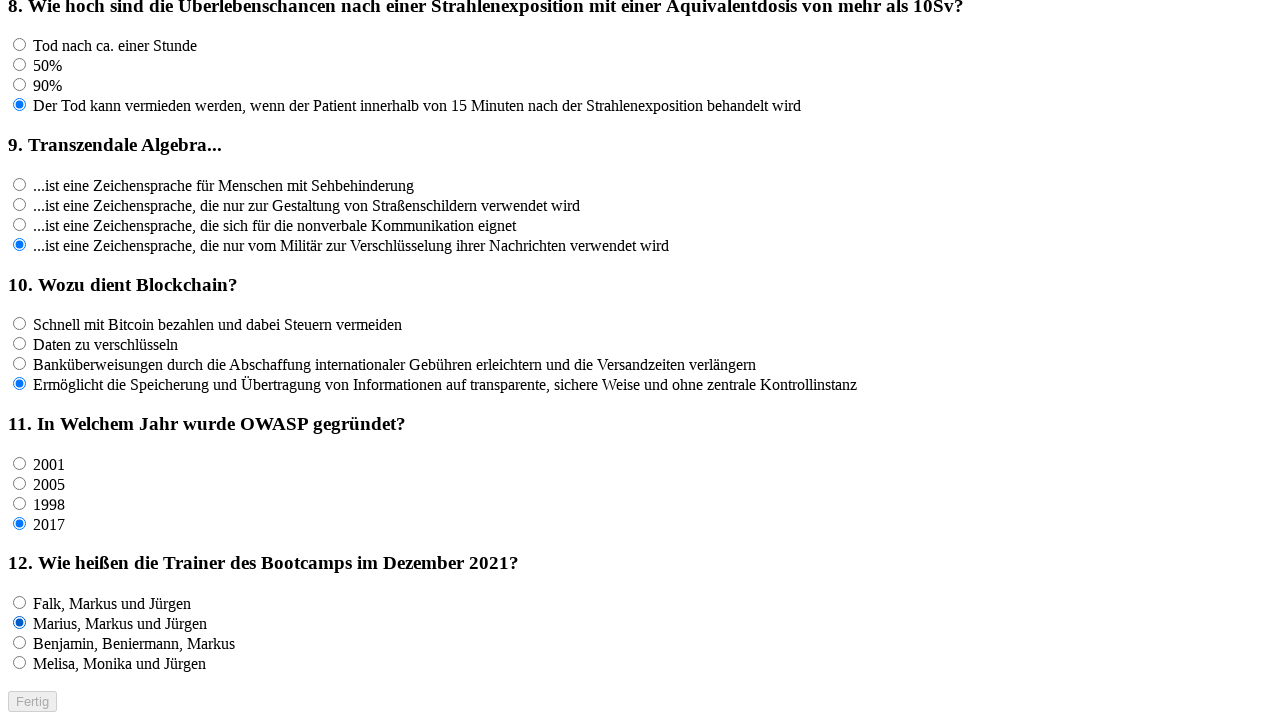

Clicked an answer option for question 12 at (20, 643) on input[name='rf12'] >> nth=2
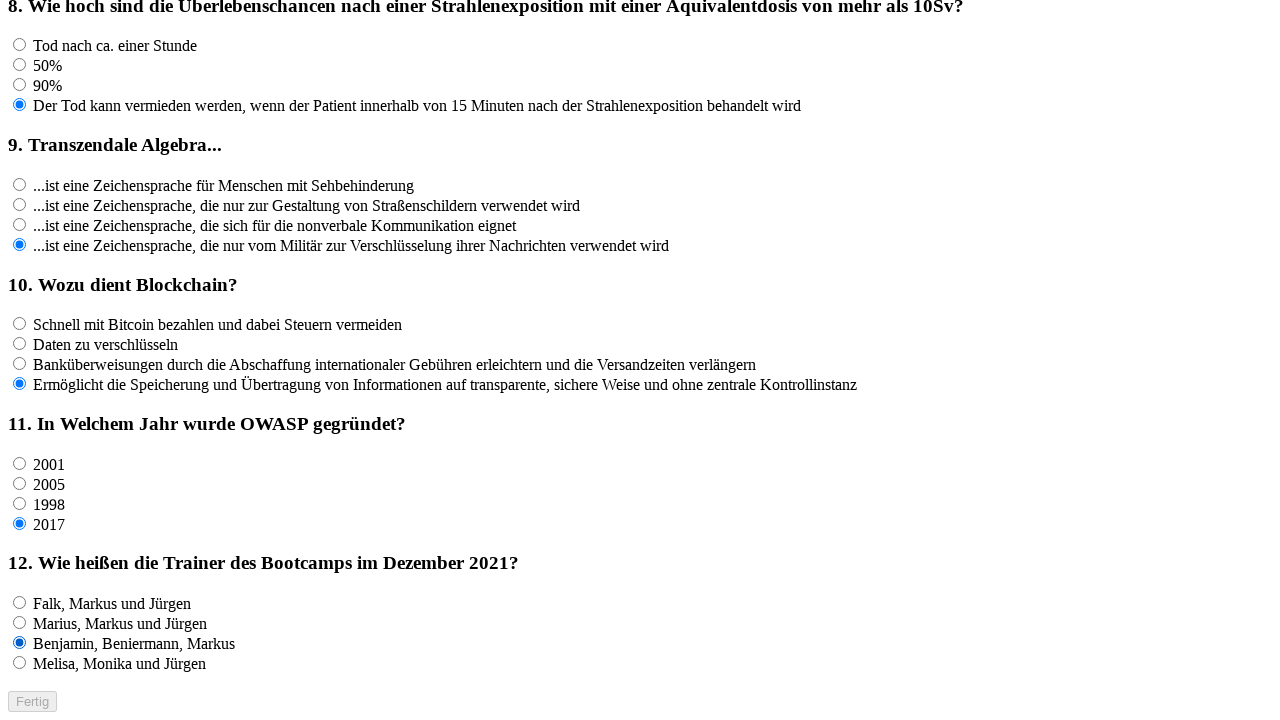

Waited 100ms for UI update
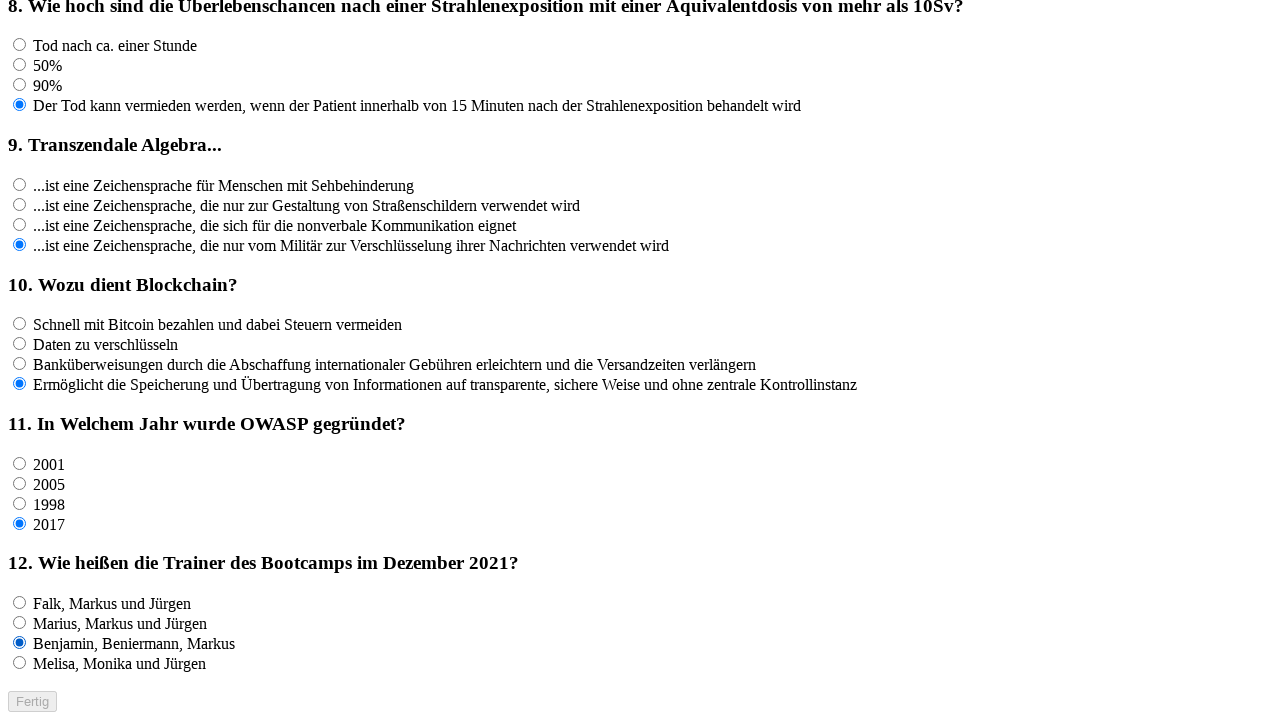

Clicked an answer option for question 12 at (20, 663) on input[name='rf12'] >> nth=3
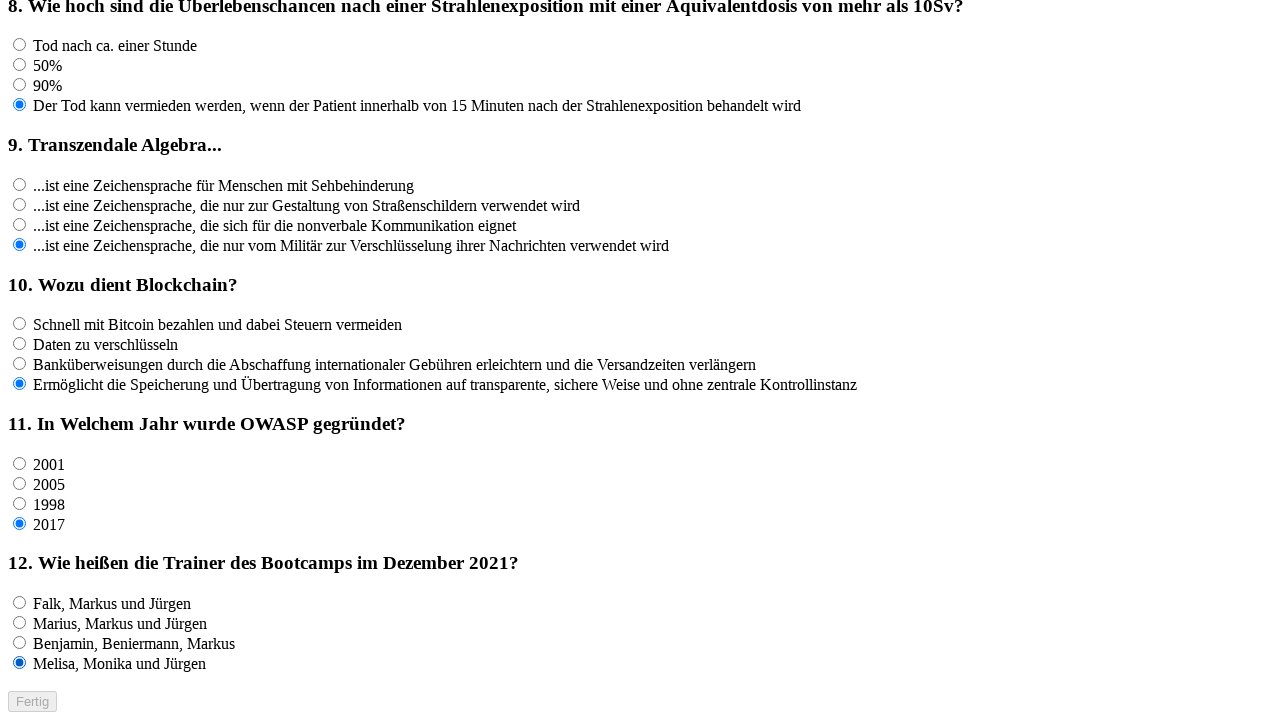

Waited 100ms for UI update
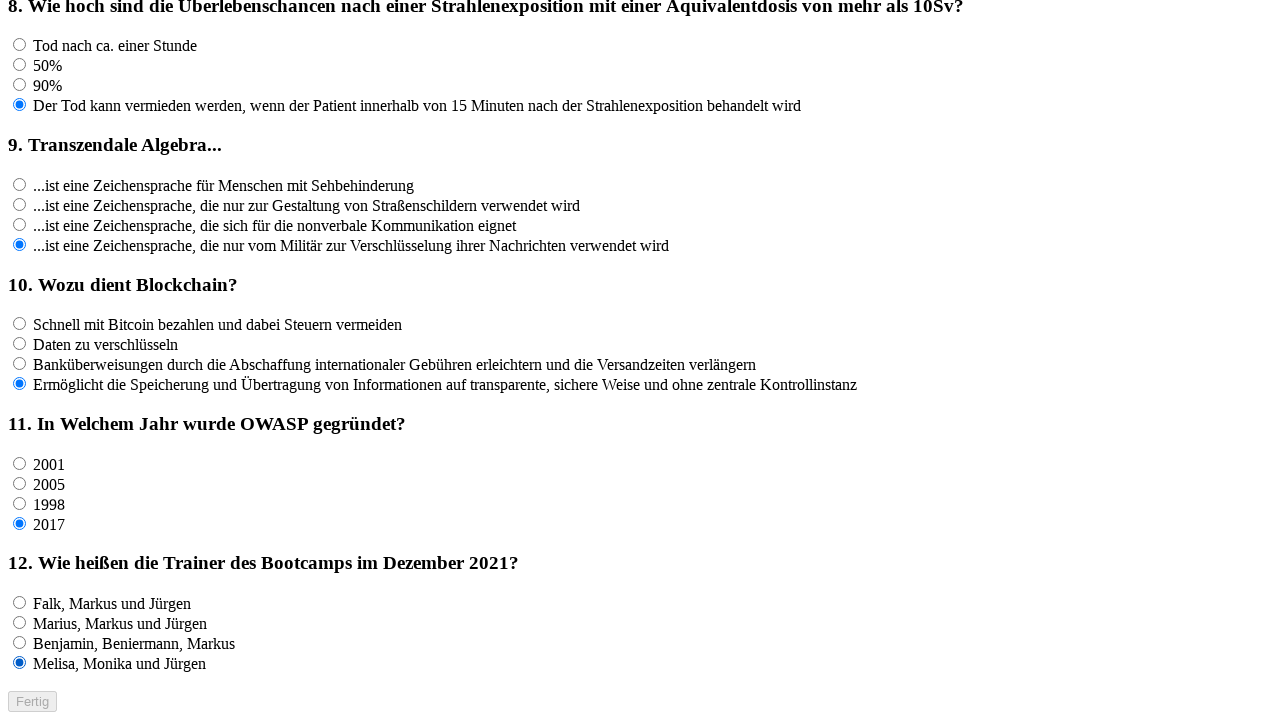

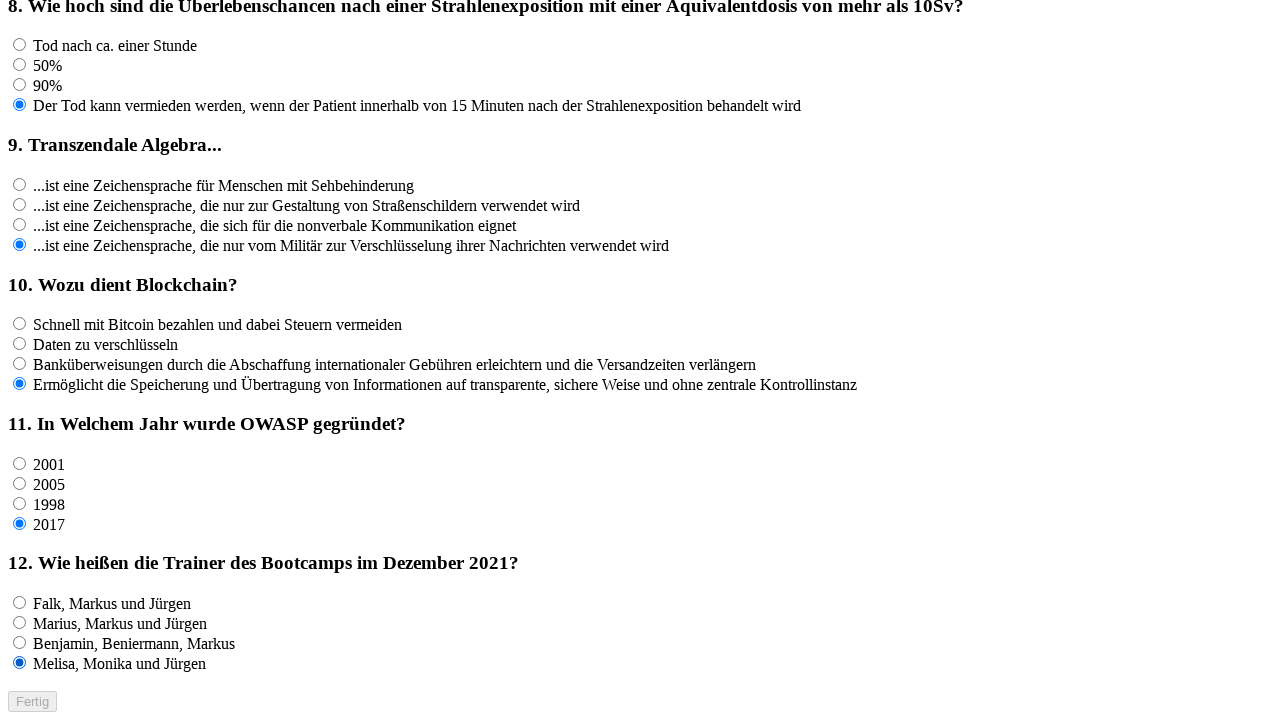